Tests date picker functionality by opening the calendar widget, navigating to a specific month/year using previous button, and selecting a specific date.

Starting URL: https://testautomationpractice.blogspot.com/

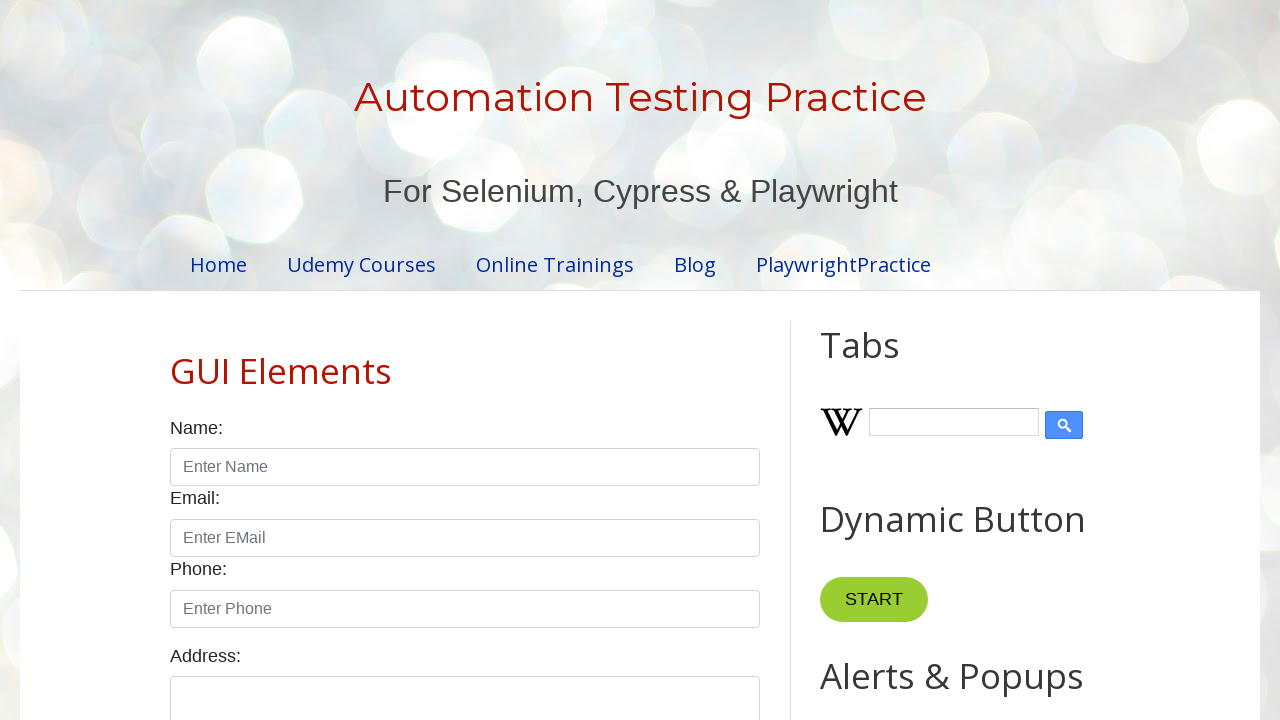

Clicked on date picker to open calendar widget at (515, 360) on #datepicker
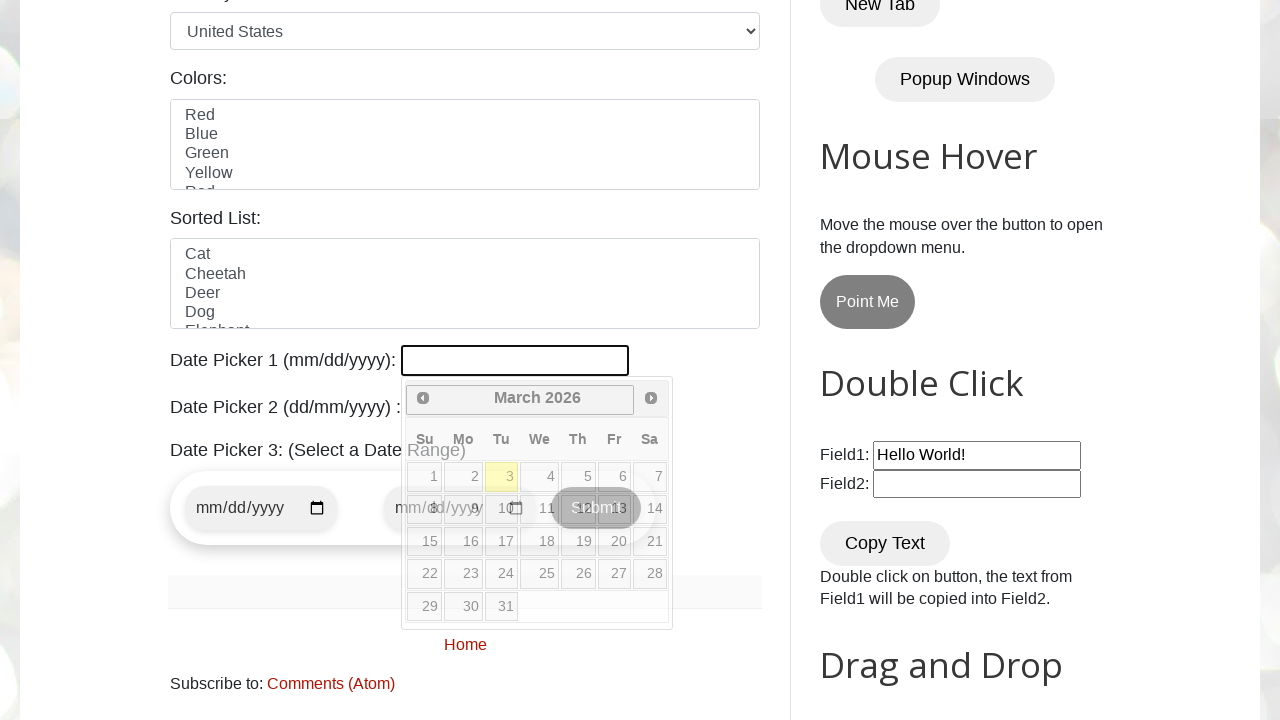

Retrieved current year from date picker
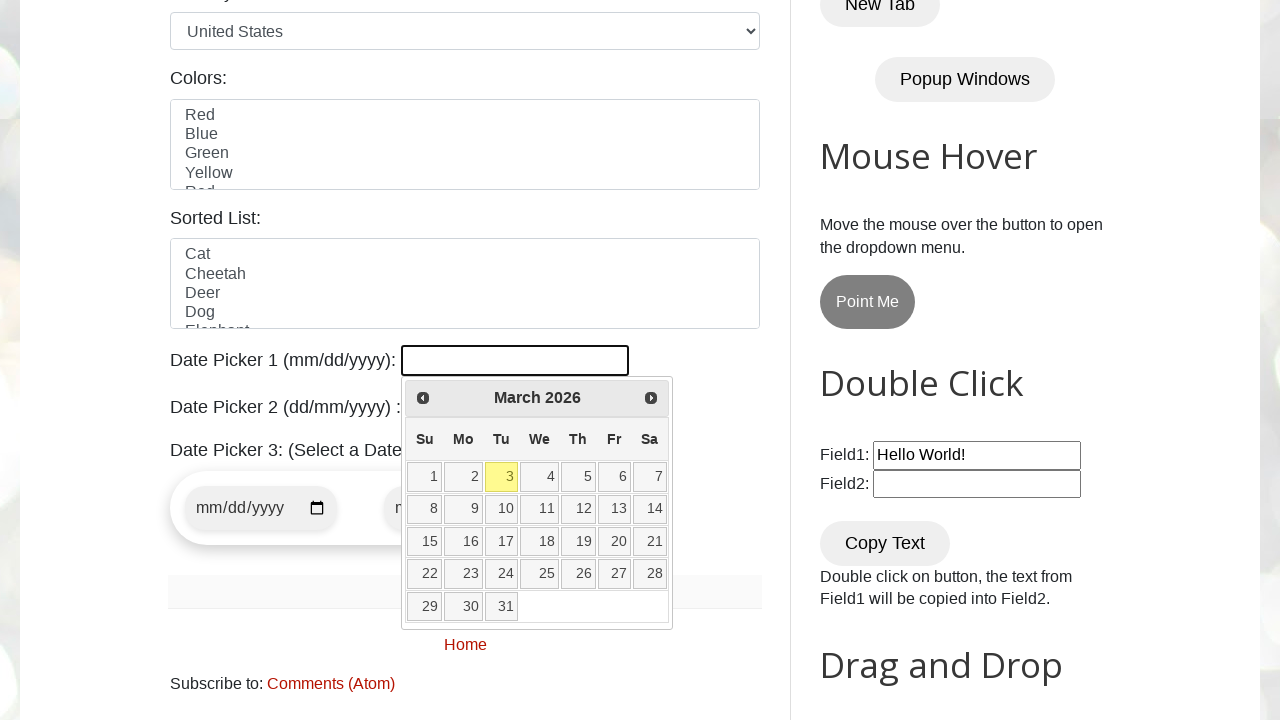

Retrieved current month from date picker
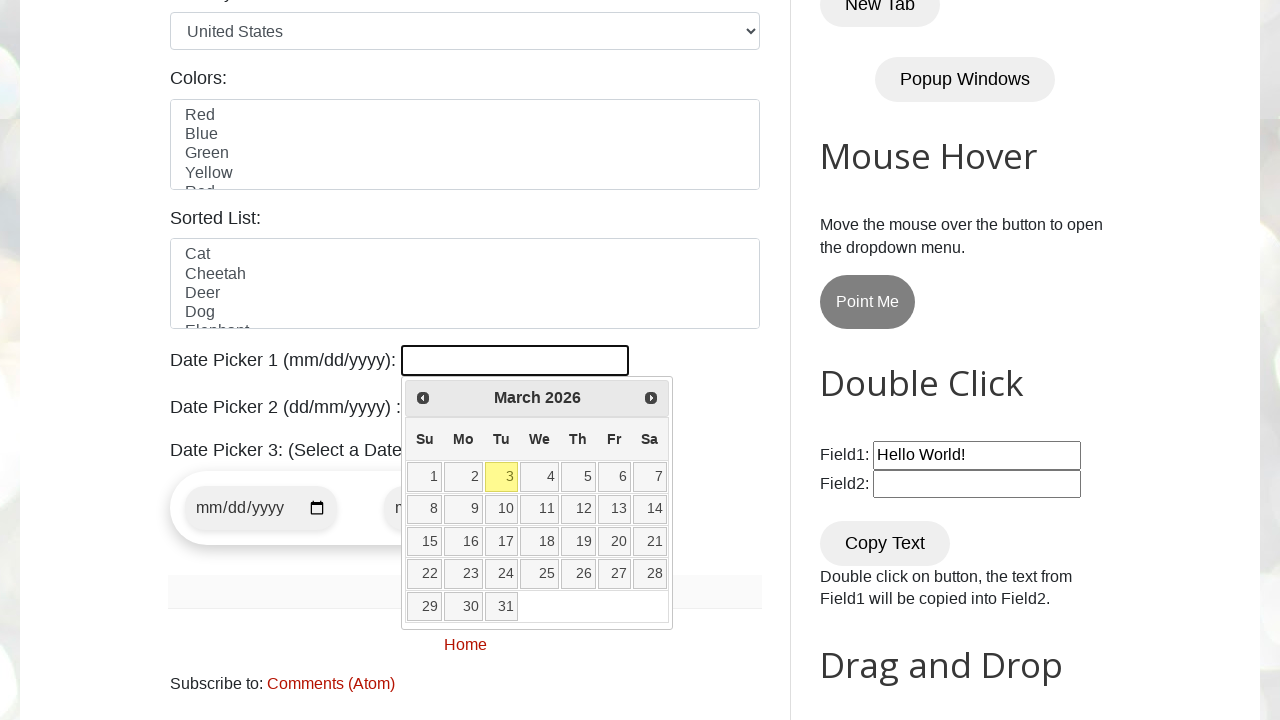

Clicked previous button to navigate to earlier month/year (target: March 2024) at (423, 398) on [title='Prev']
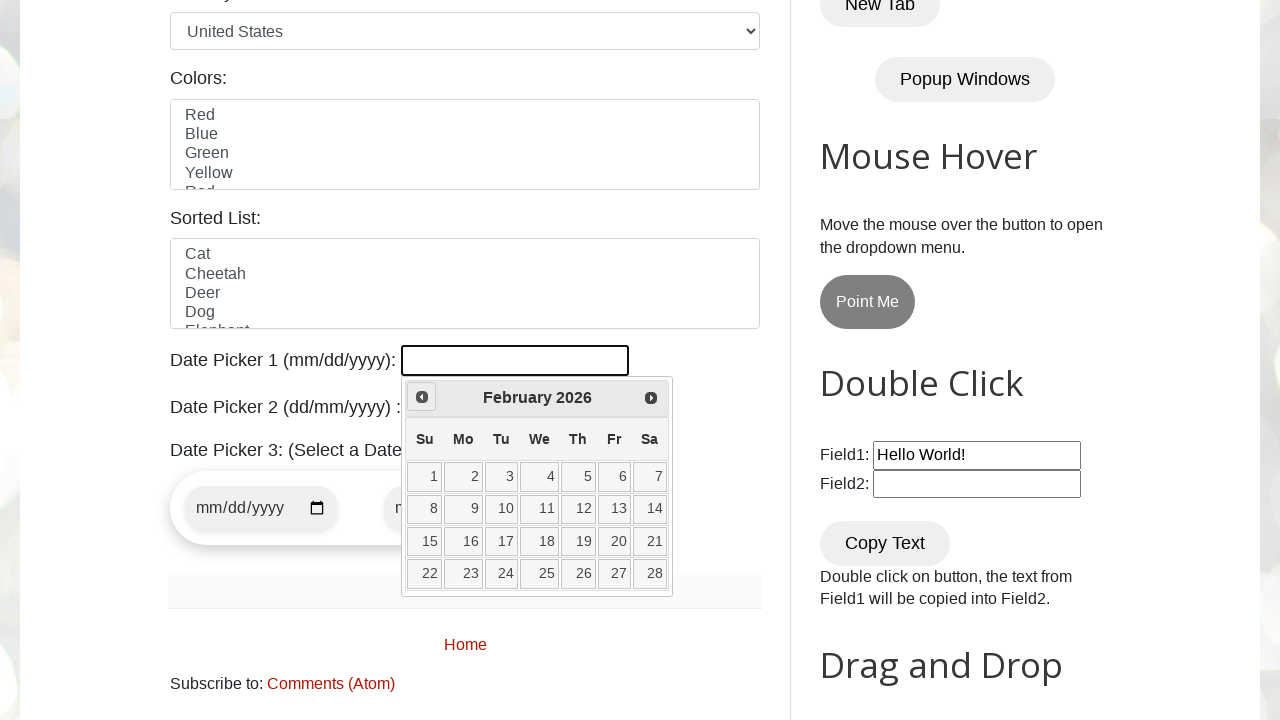

Retrieved current year from date picker
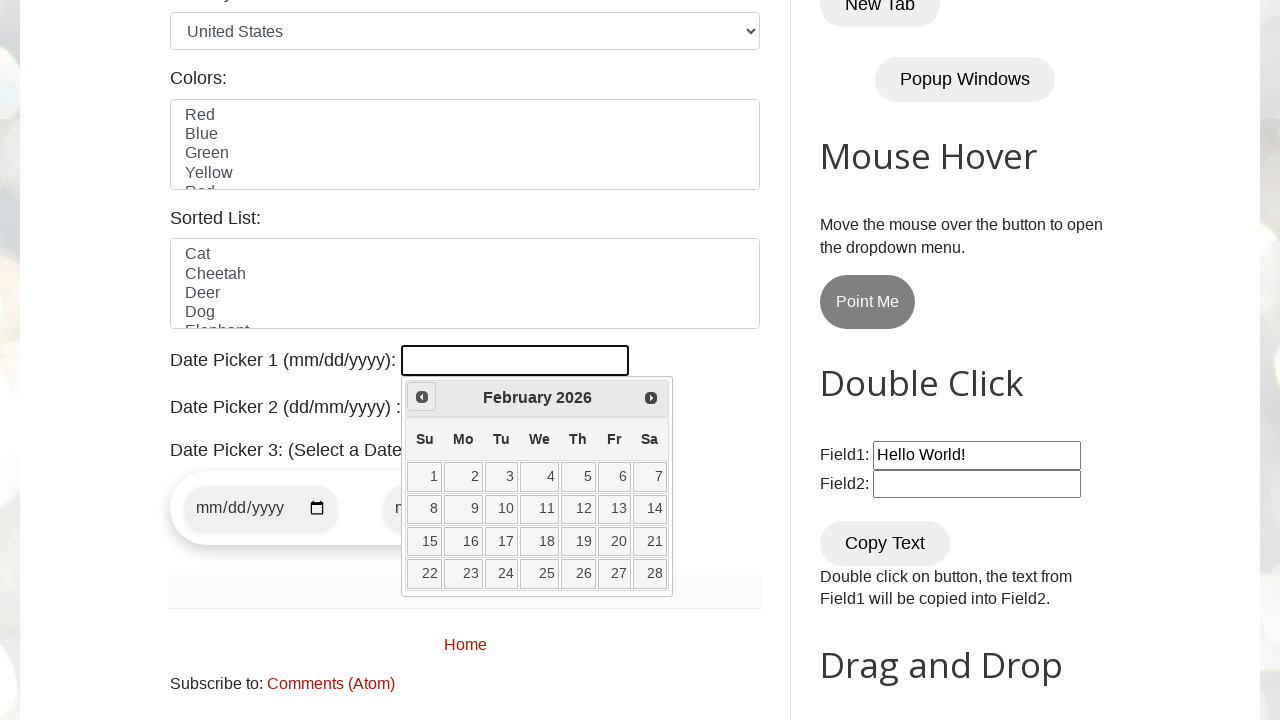

Retrieved current month from date picker
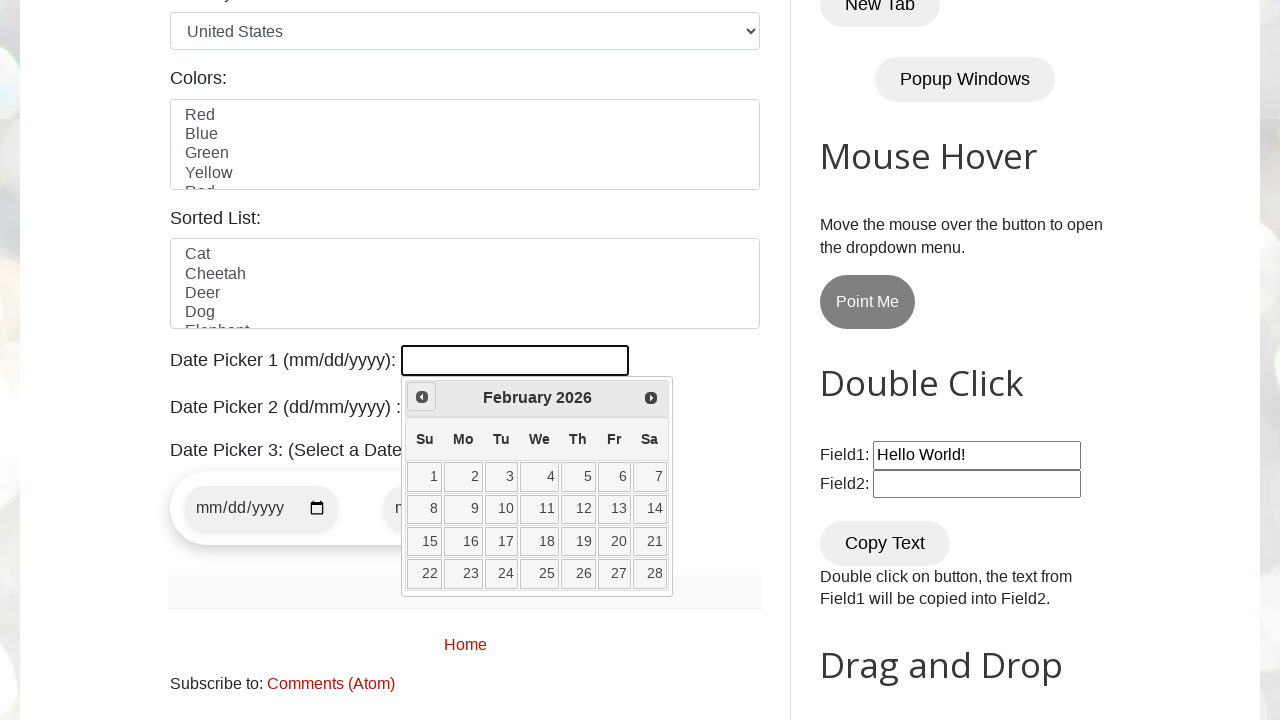

Clicked previous button to navigate to earlier month/year (target: March 2024) at (422, 397) on [title='Prev']
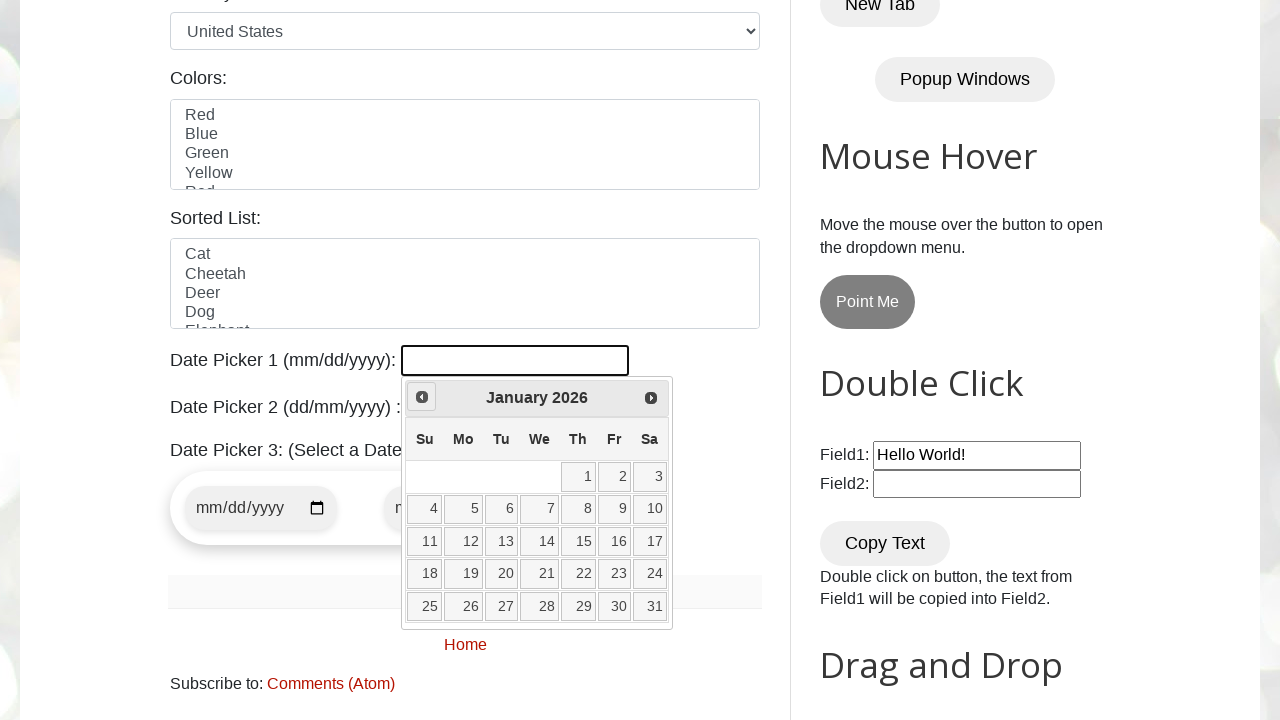

Retrieved current year from date picker
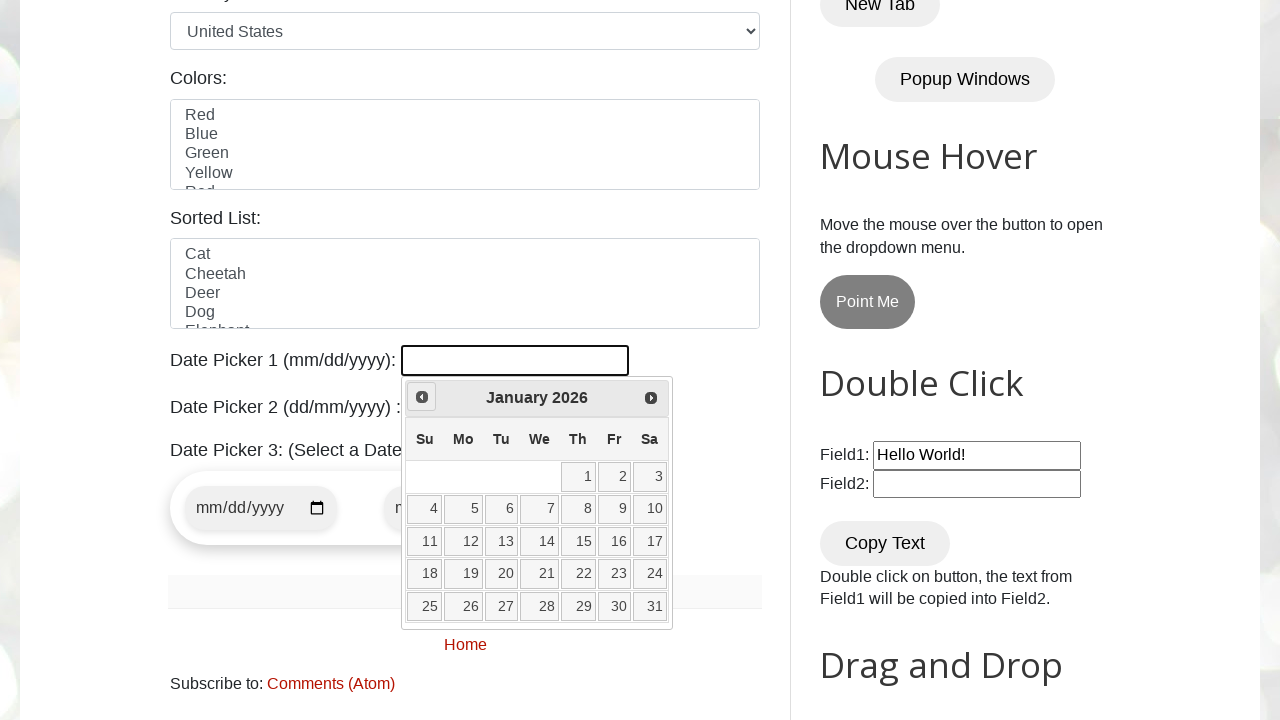

Retrieved current month from date picker
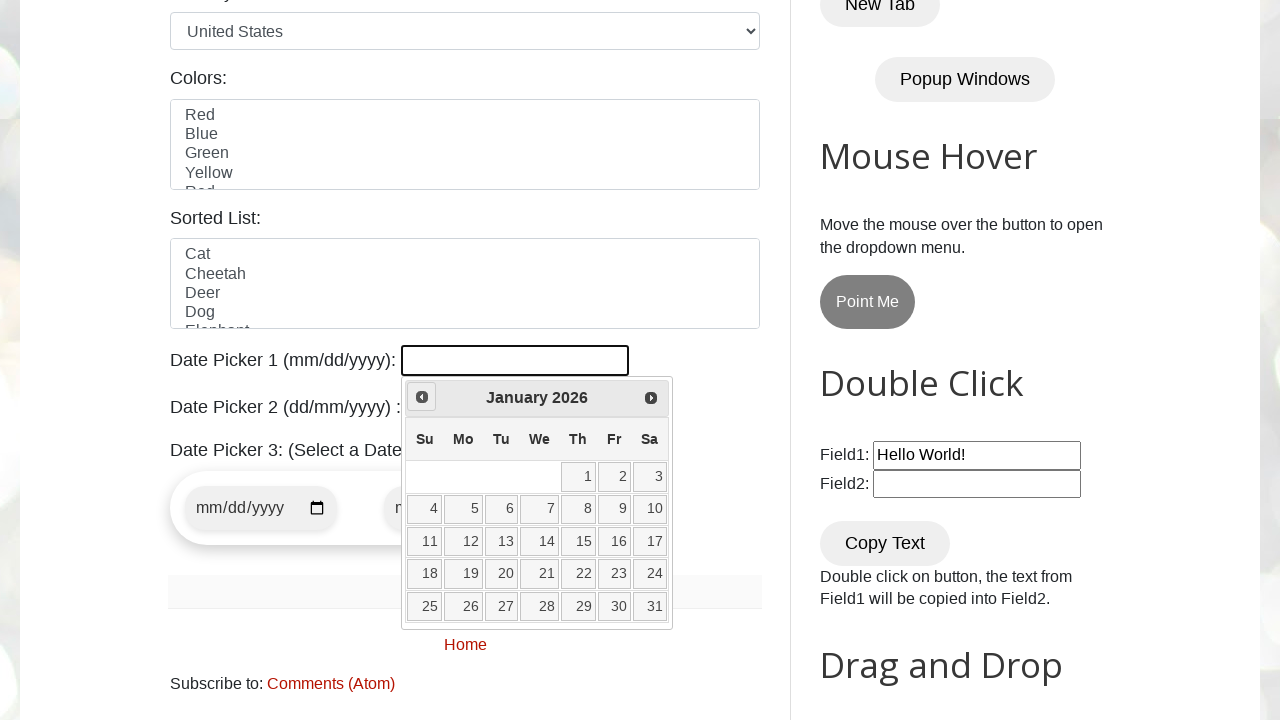

Clicked previous button to navigate to earlier month/year (target: March 2024) at (422, 397) on [title='Prev']
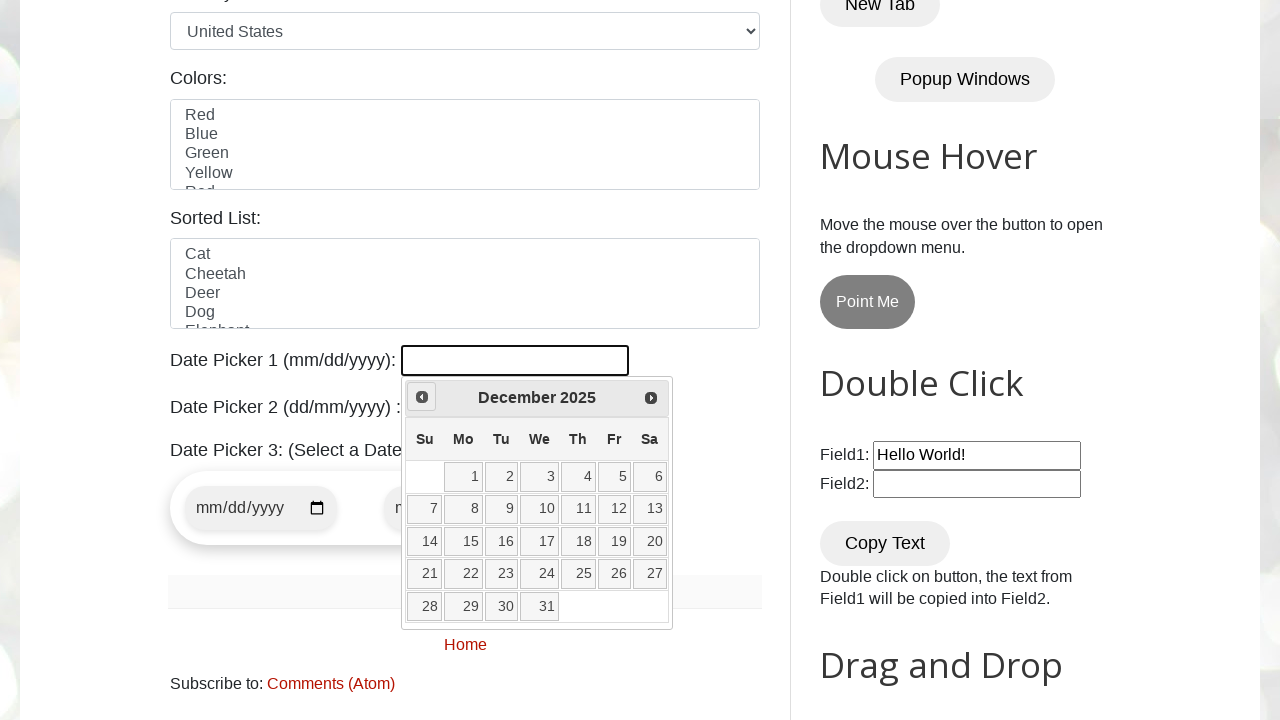

Retrieved current year from date picker
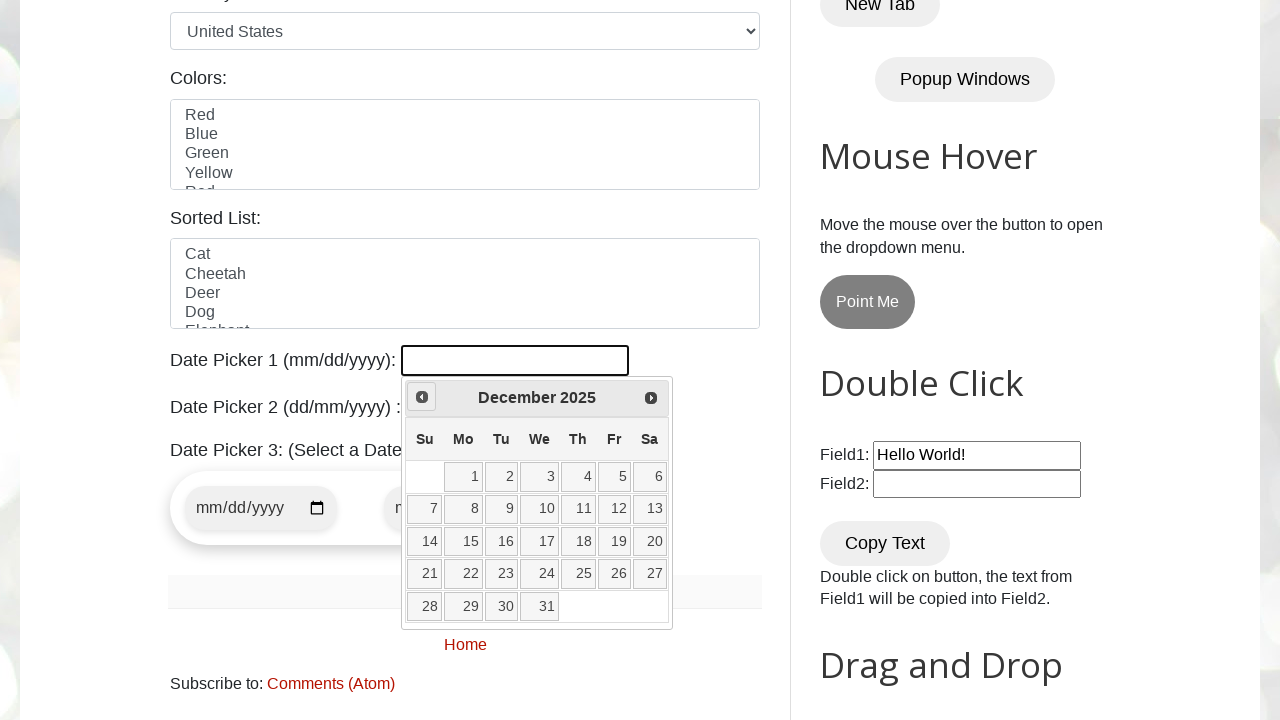

Retrieved current month from date picker
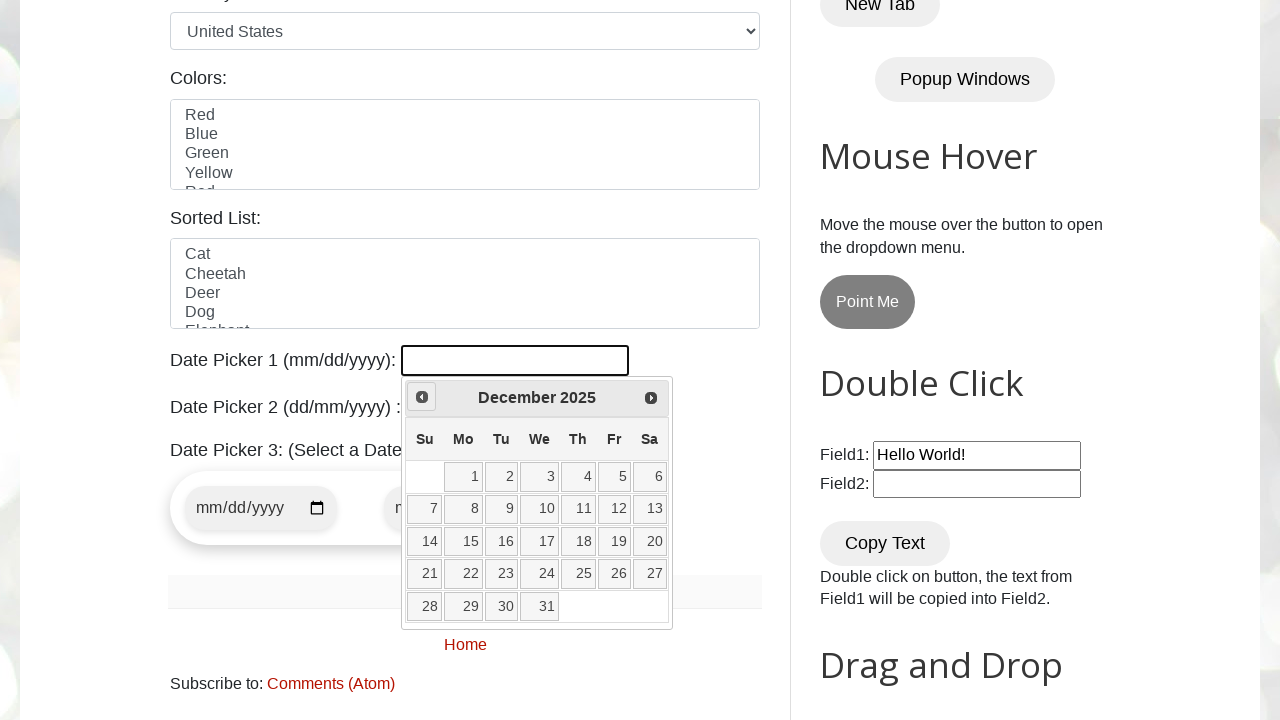

Clicked previous button to navigate to earlier month/year (target: March 2024) at (422, 397) on [title='Prev']
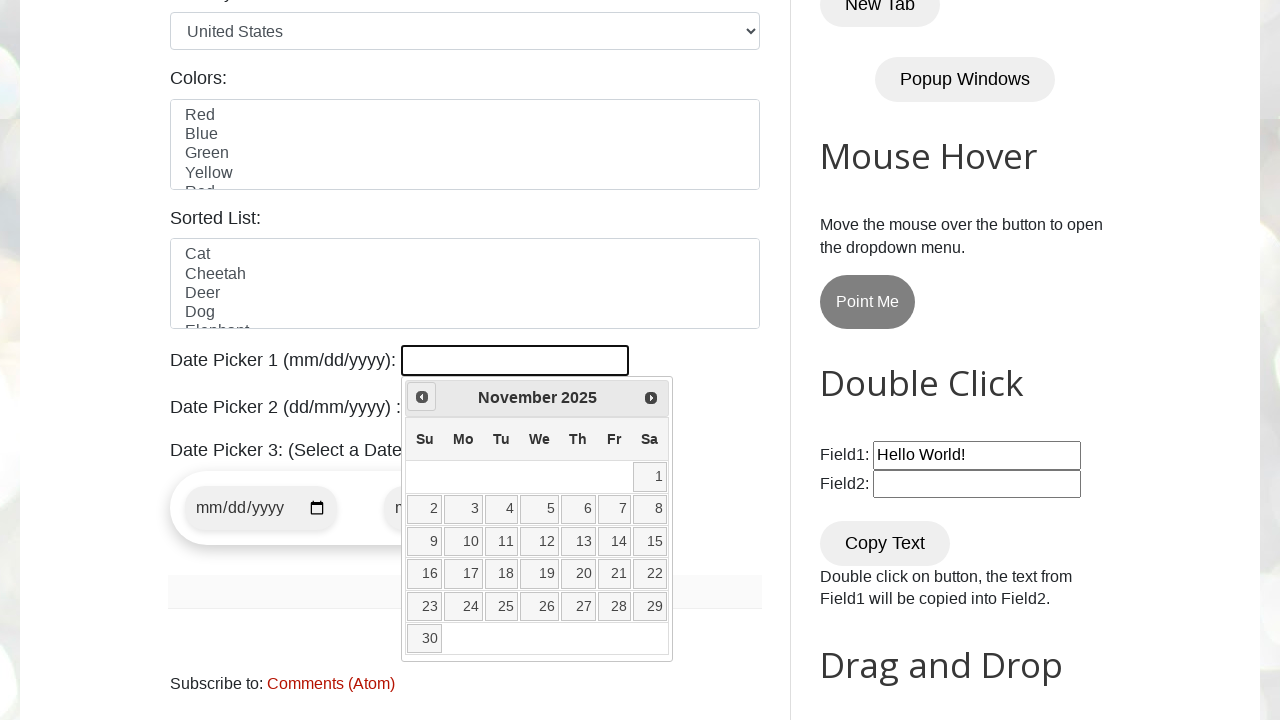

Retrieved current year from date picker
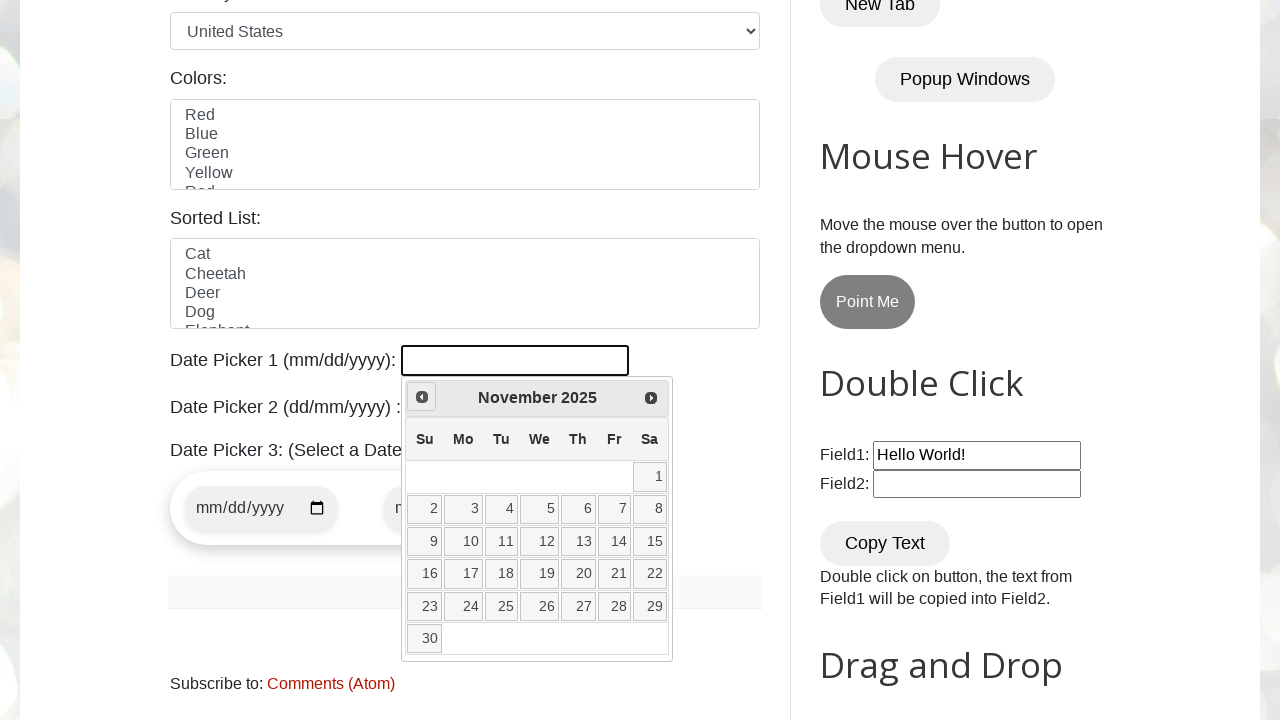

Retrieved current month from date picker
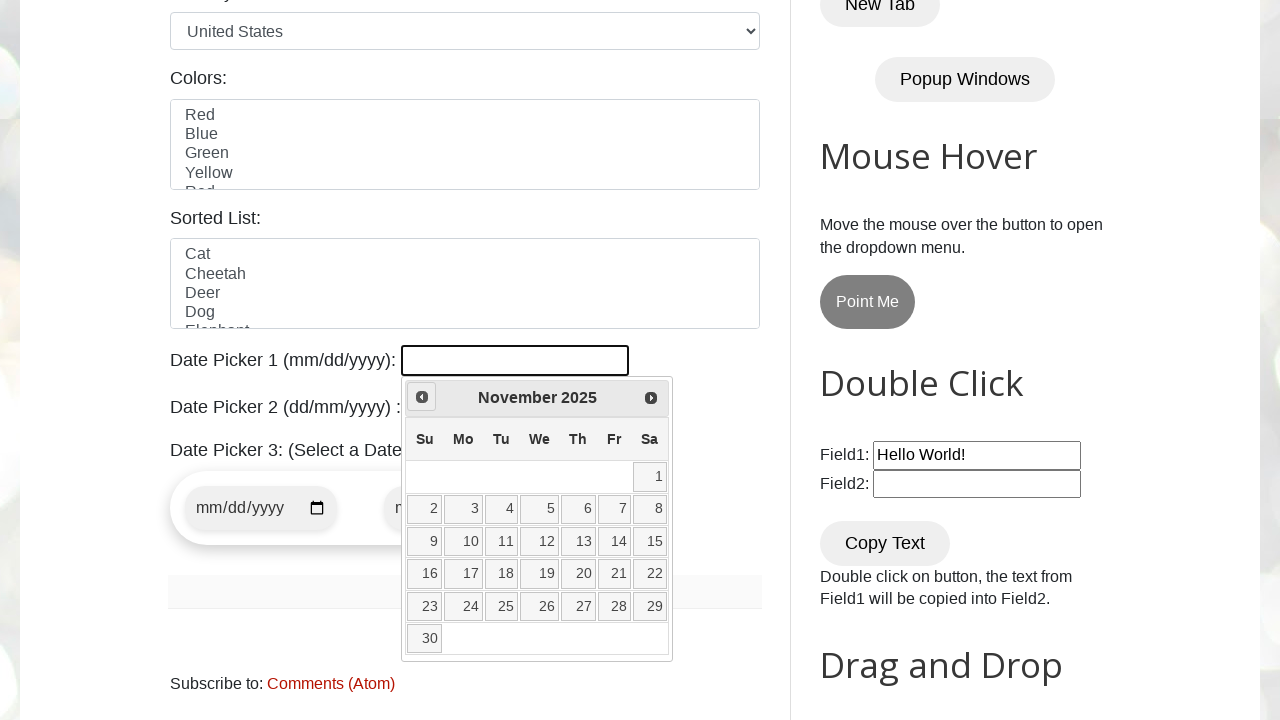

Clicked previous button to navigate to earlier month/year (target: March 2024) at (422, 397) on [title='Prev']
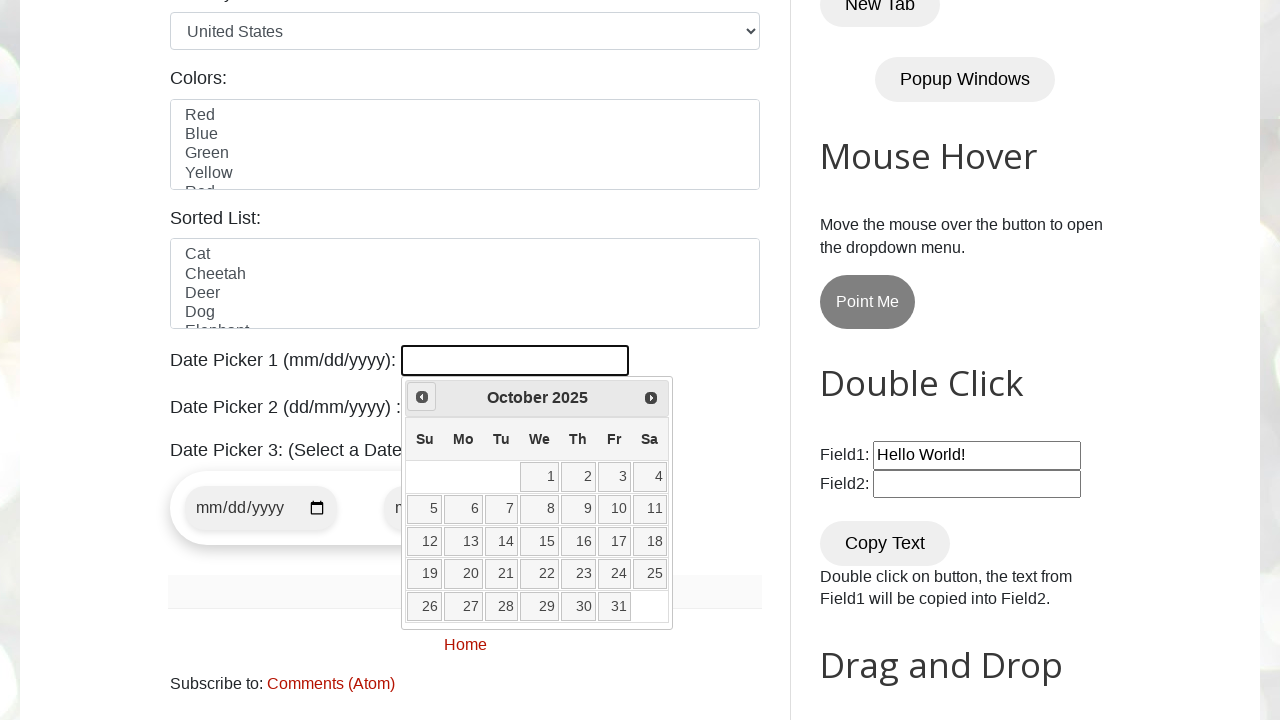

Retrieved current year from date picker
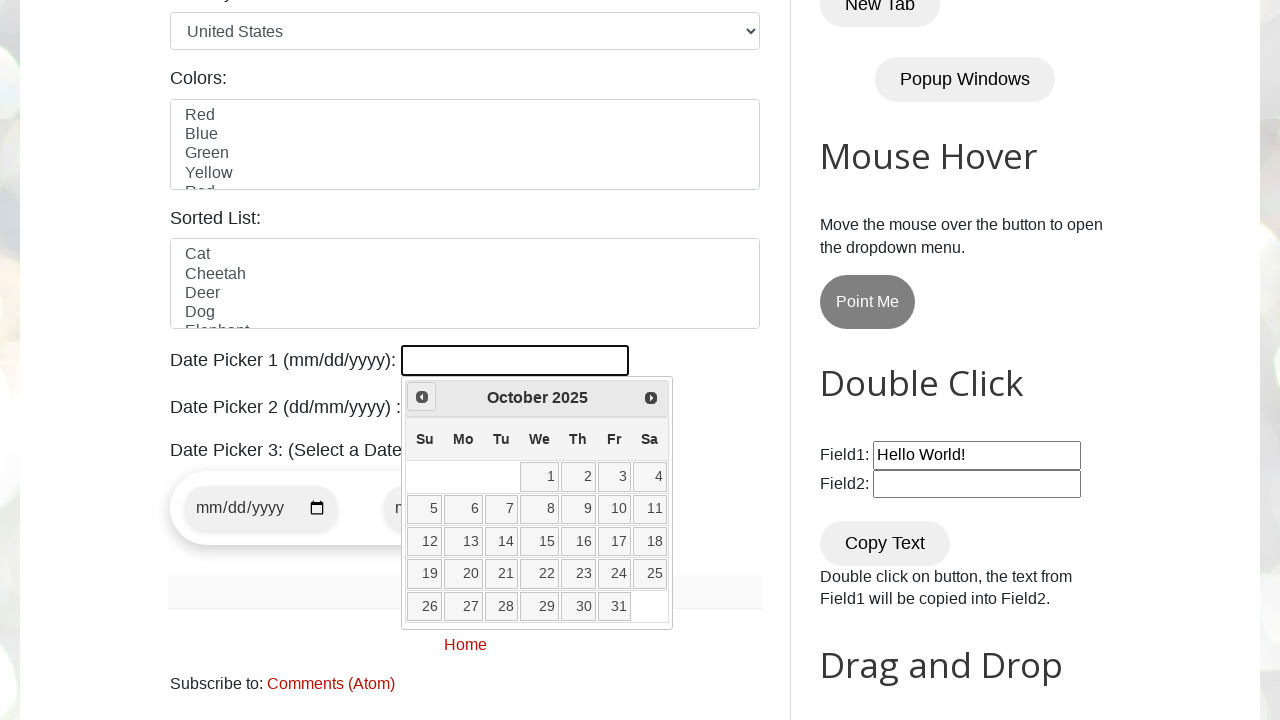

Retrieved current month from date picker
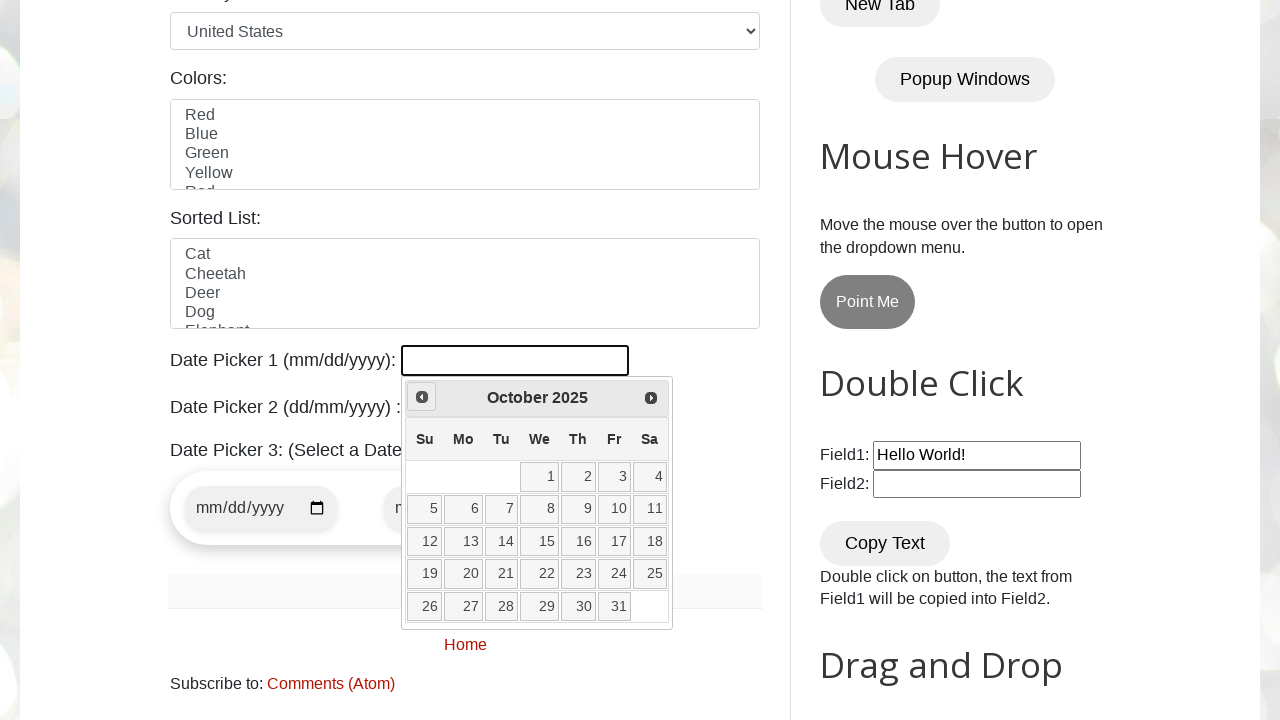

Clicked previous button to navigate to earlier month/year (target: March 2024) at (422, 397) on [title='Prev']
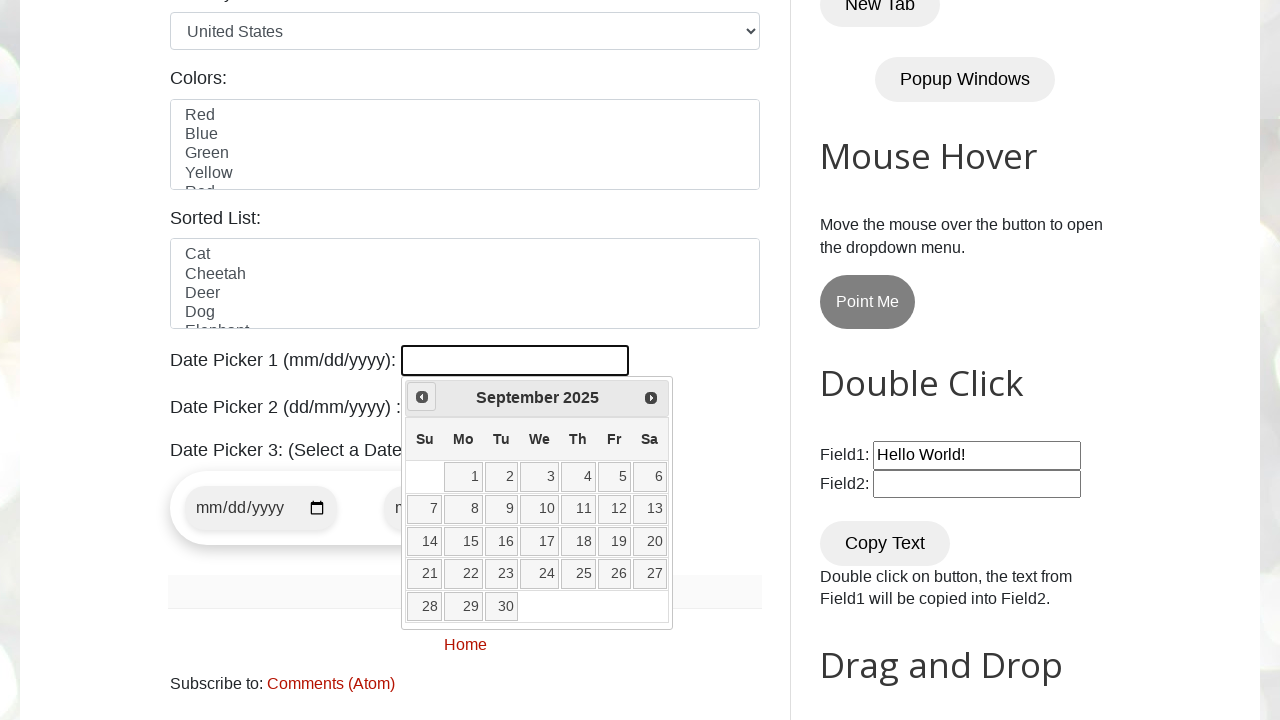

Retrieved current year from date picker
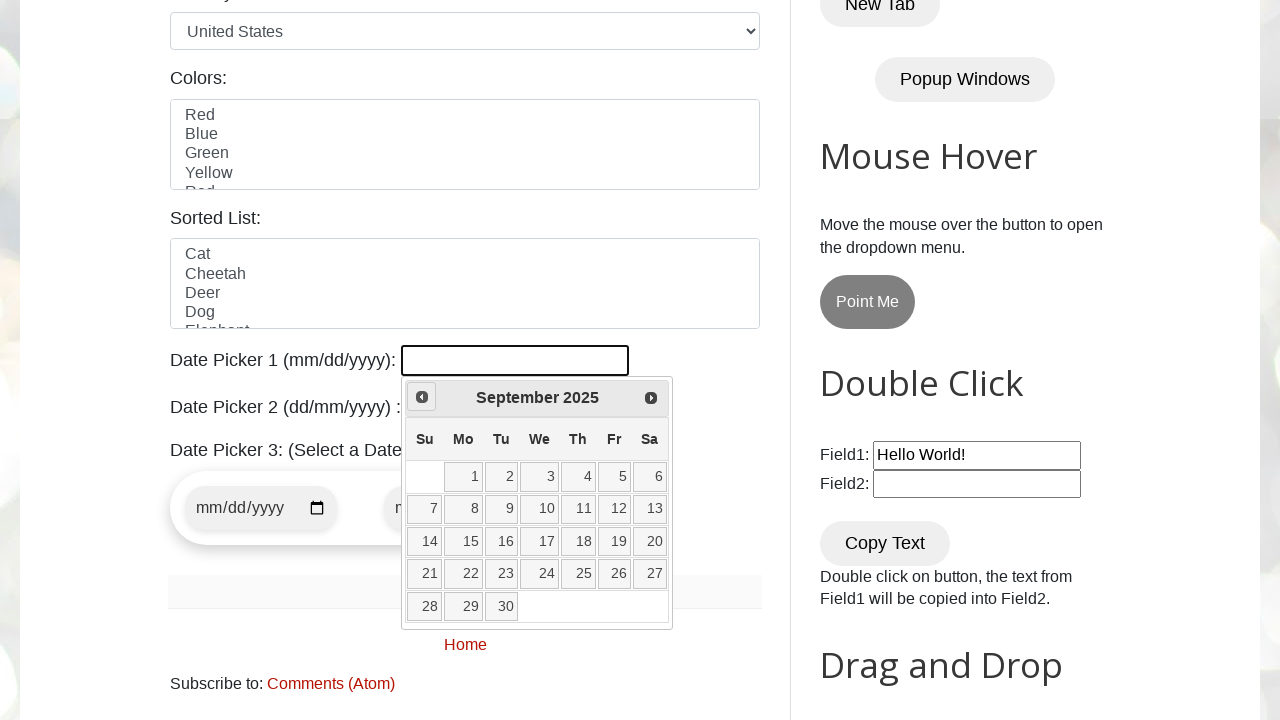

Retrieved current month from date picker
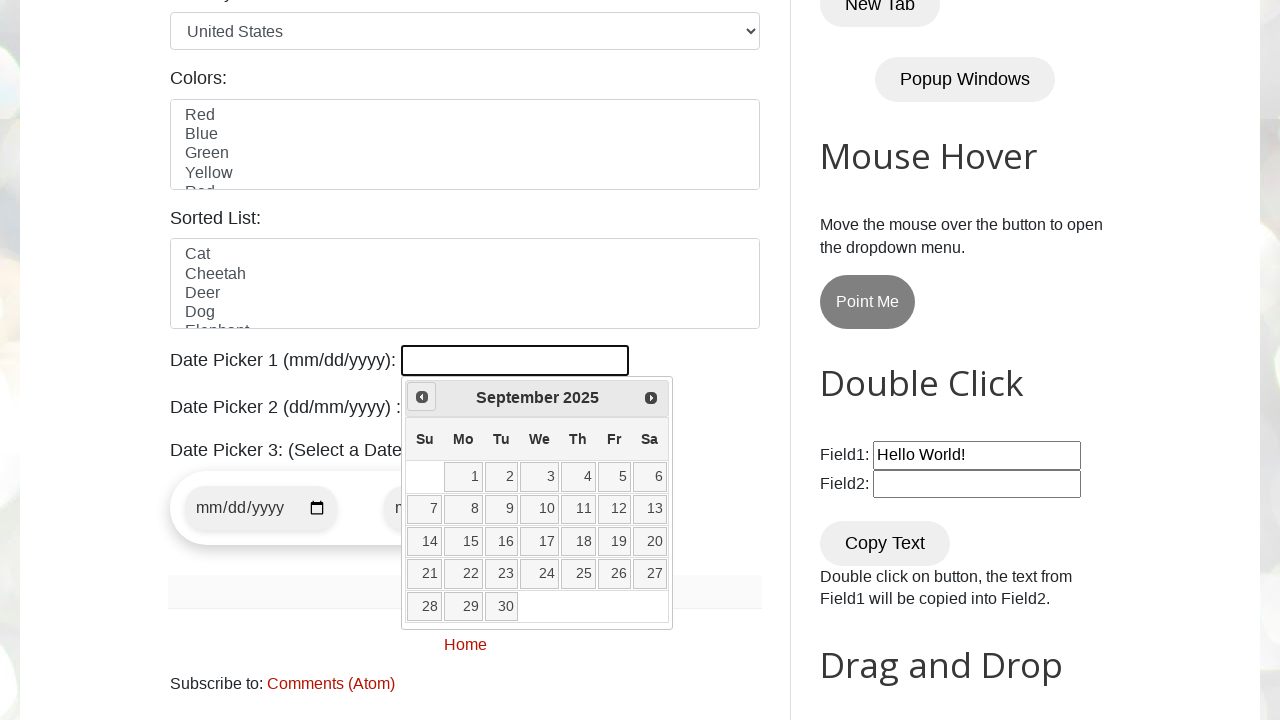

Clicked previous button to navigate to earlier month/year (target: March 2024) at (422, 397) on [title='Prev']
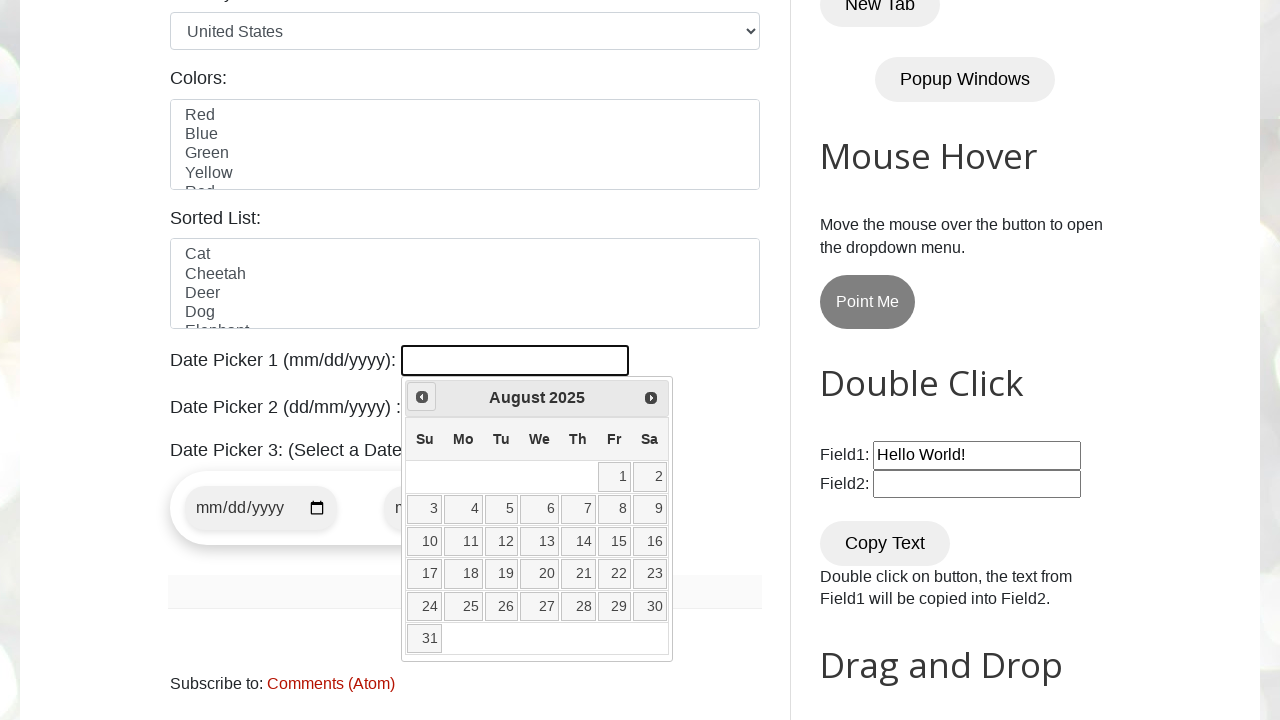

Retrieved current year from date picker
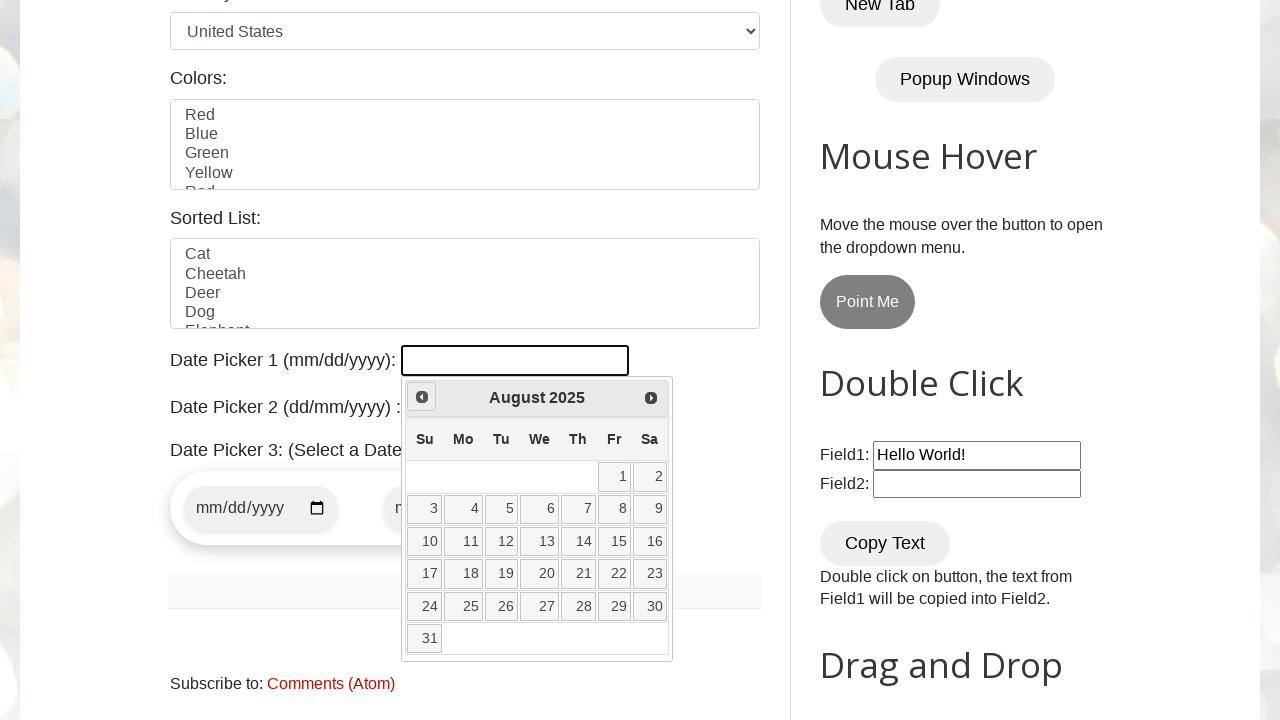

Retrieved current month from date picker
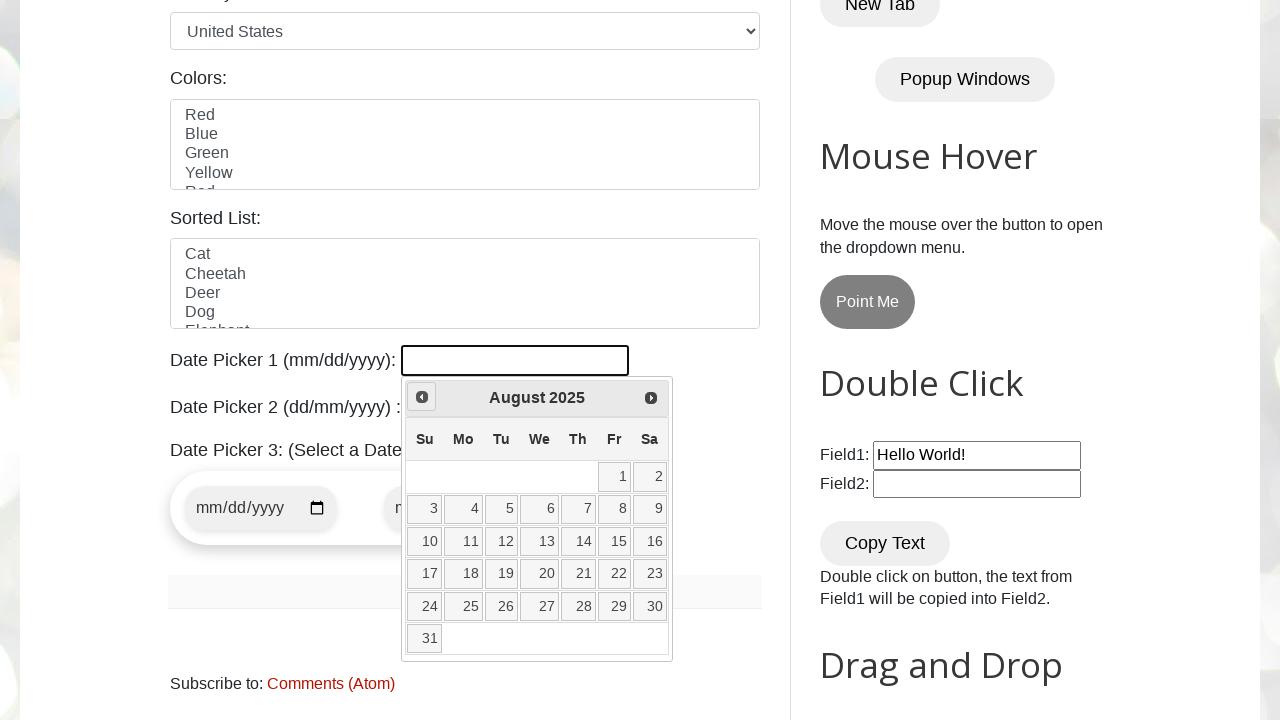

Clicked previous button to navigate to earlier month/year (target: March 2024) at (422, 397) on [title='Prev']
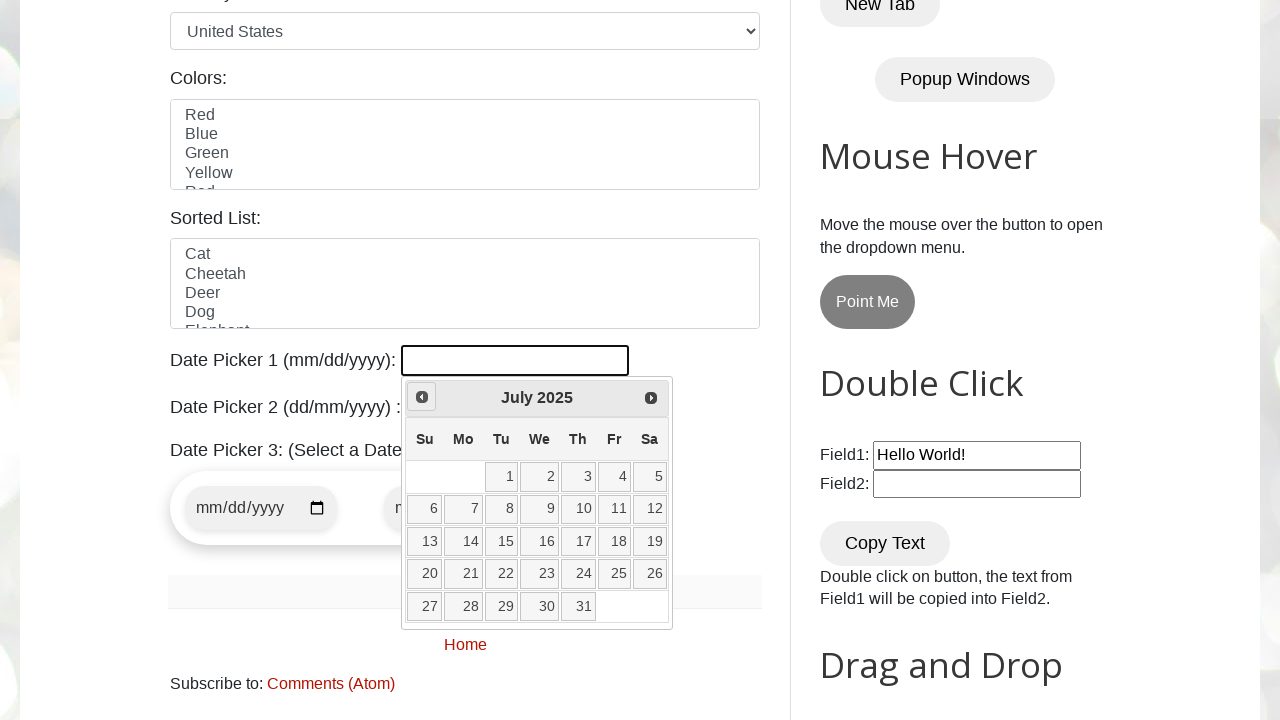

Retrieved current year from date picker
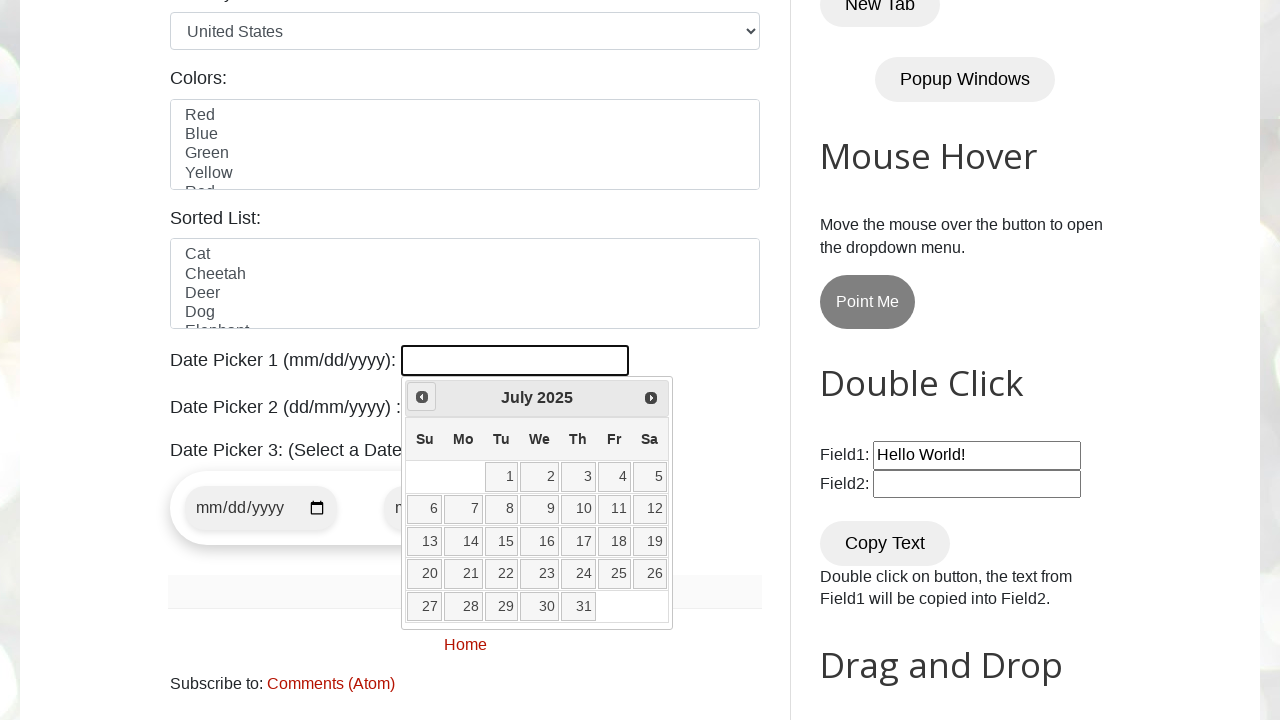

Retrieved current month from date picker
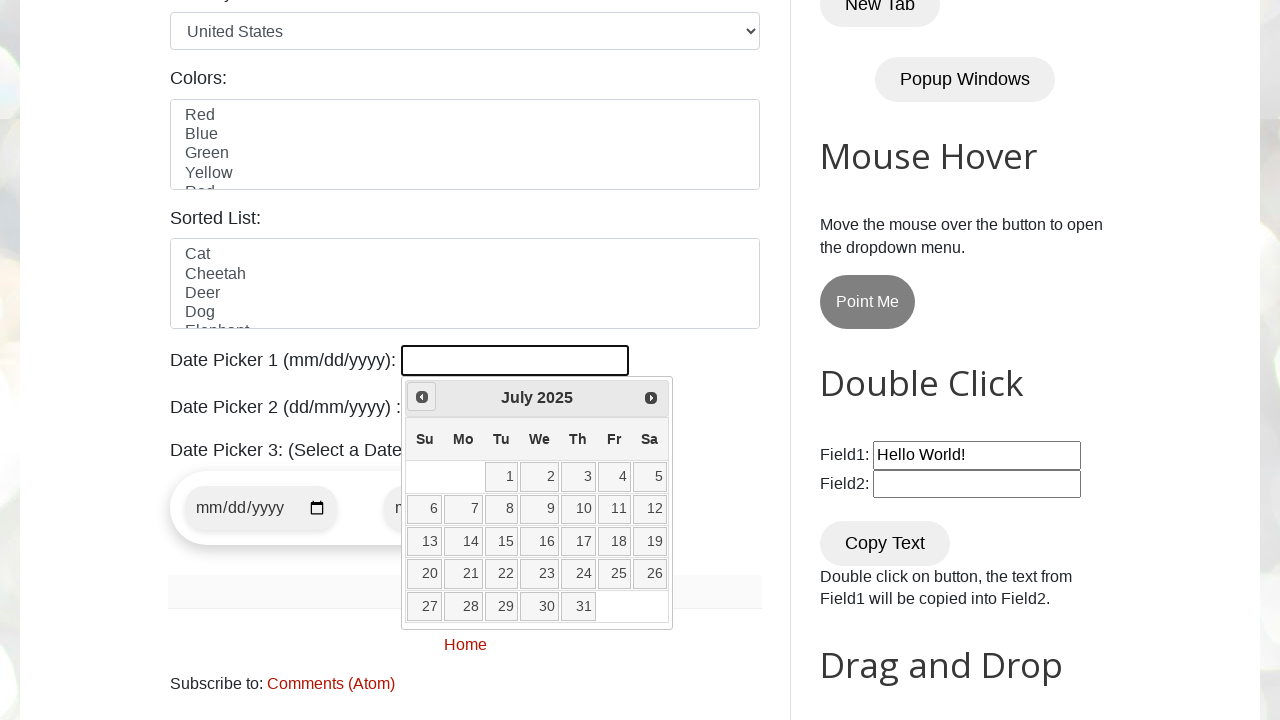

Clicked previous button to navigate to earlier month/year (target: March 2024) at (422, 397) on [title='Prev']
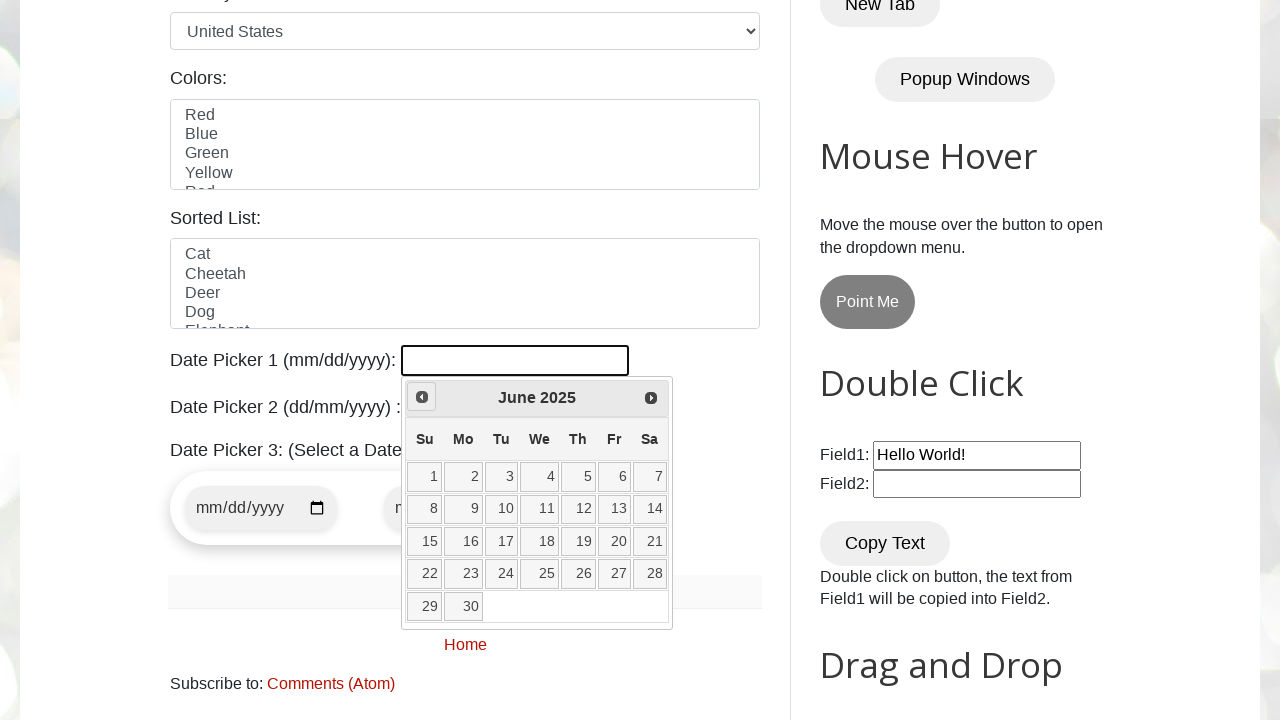

Retrieved current year from date picker
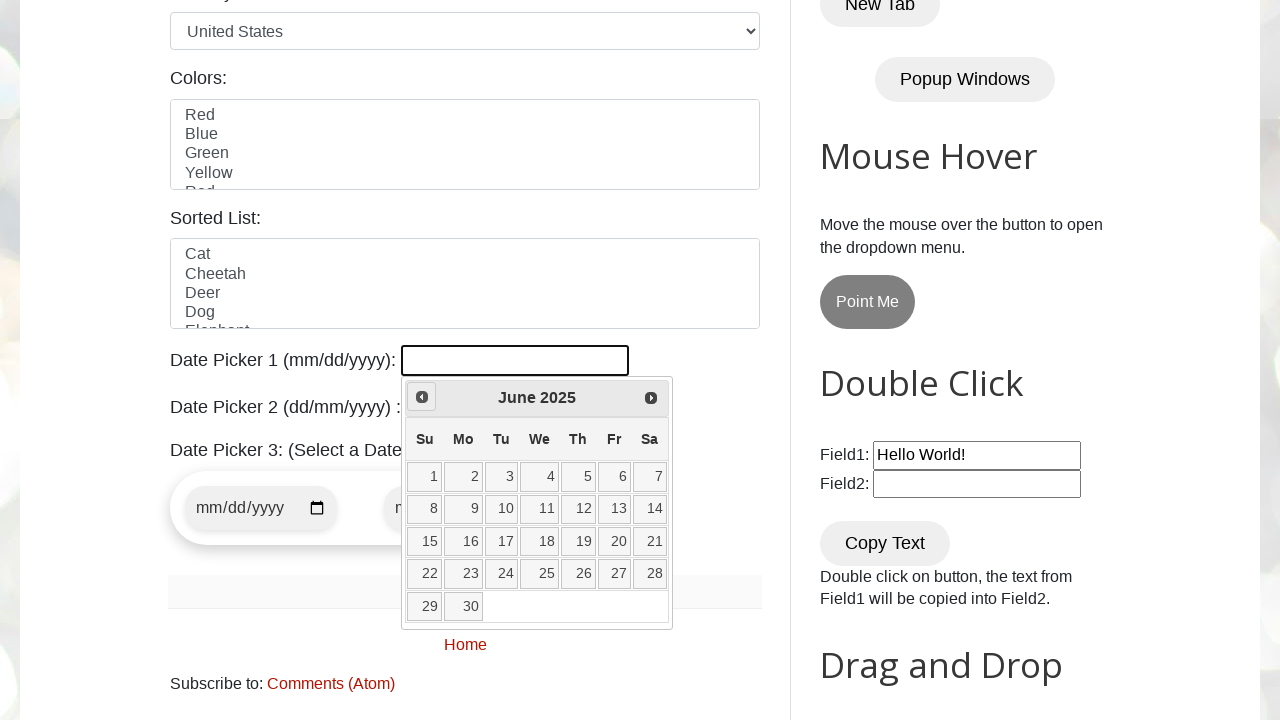

Retrieved current month from date picker
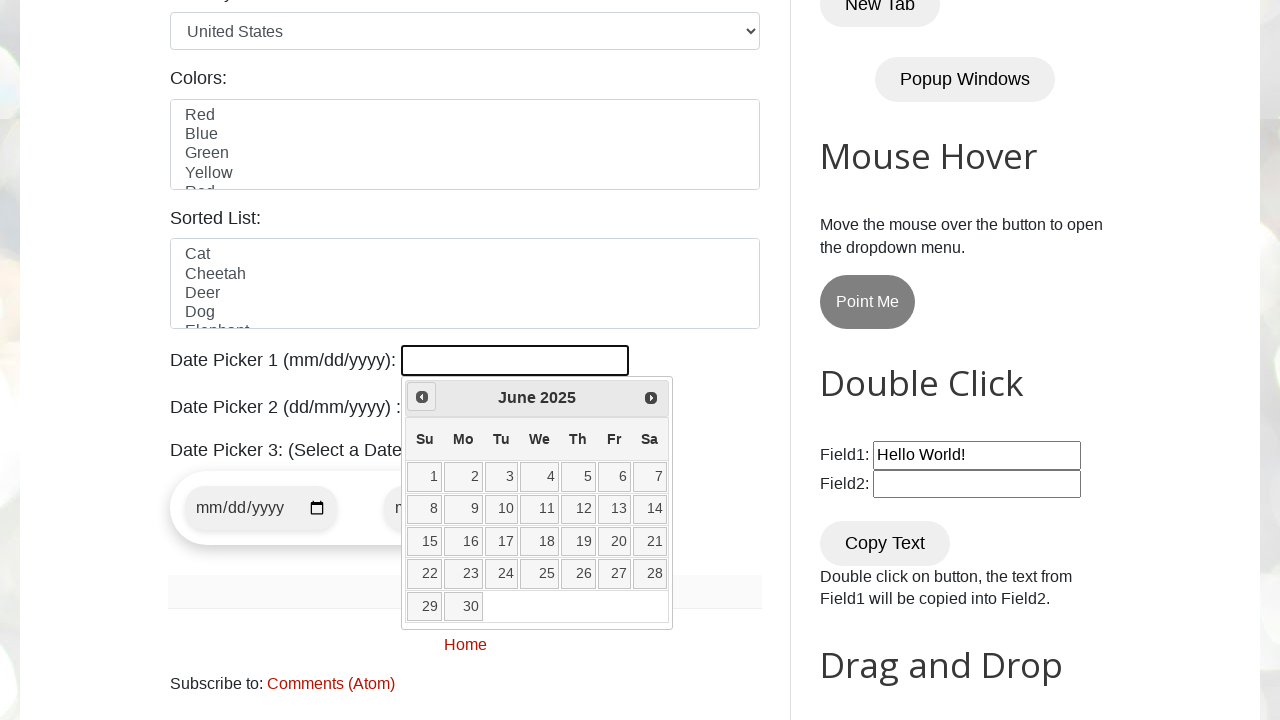

Clicked previous button to navigate to earlier month/year (target: March 2024) at (422, 397) on [title='Prev']
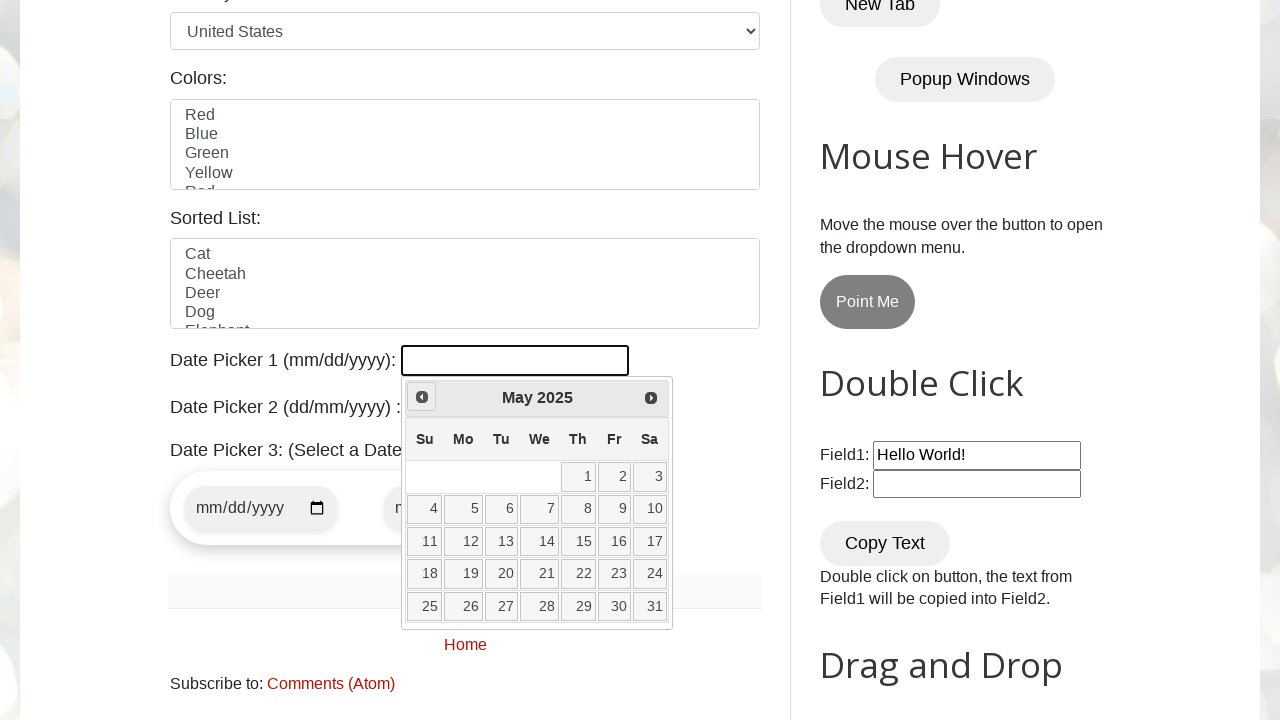

Retrieved current year from date picker
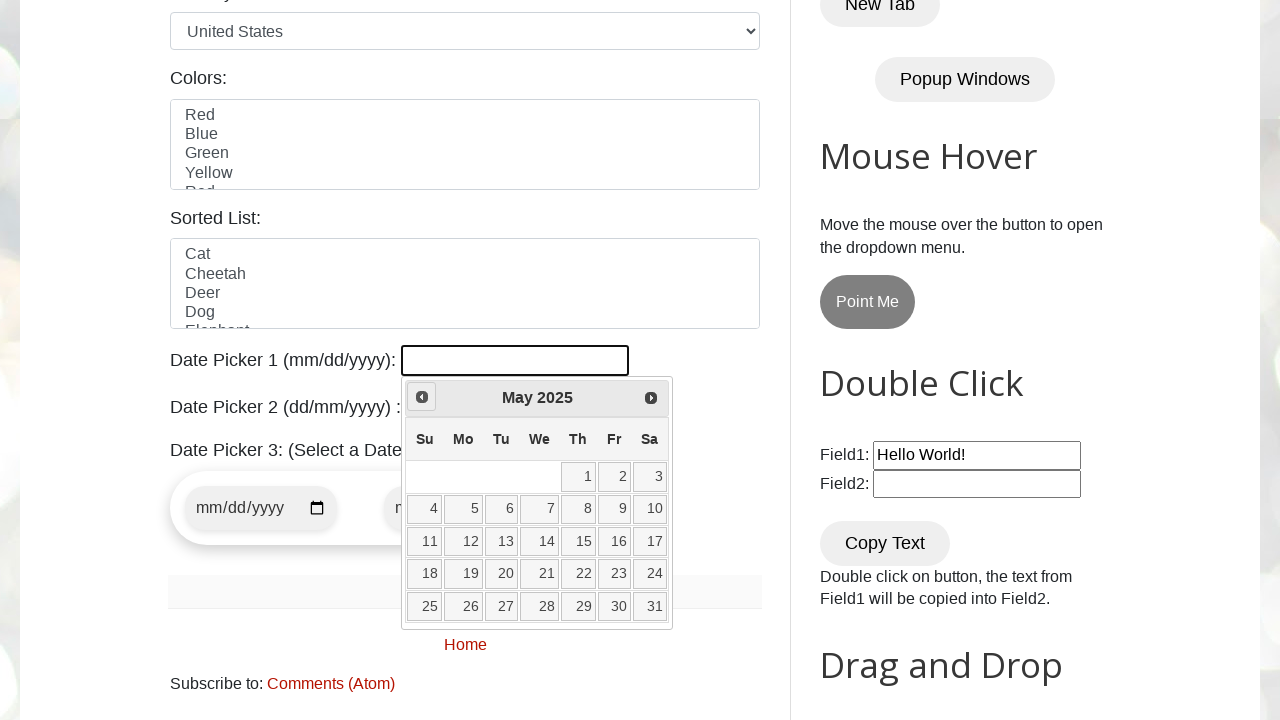

Retrieved current month from date picker
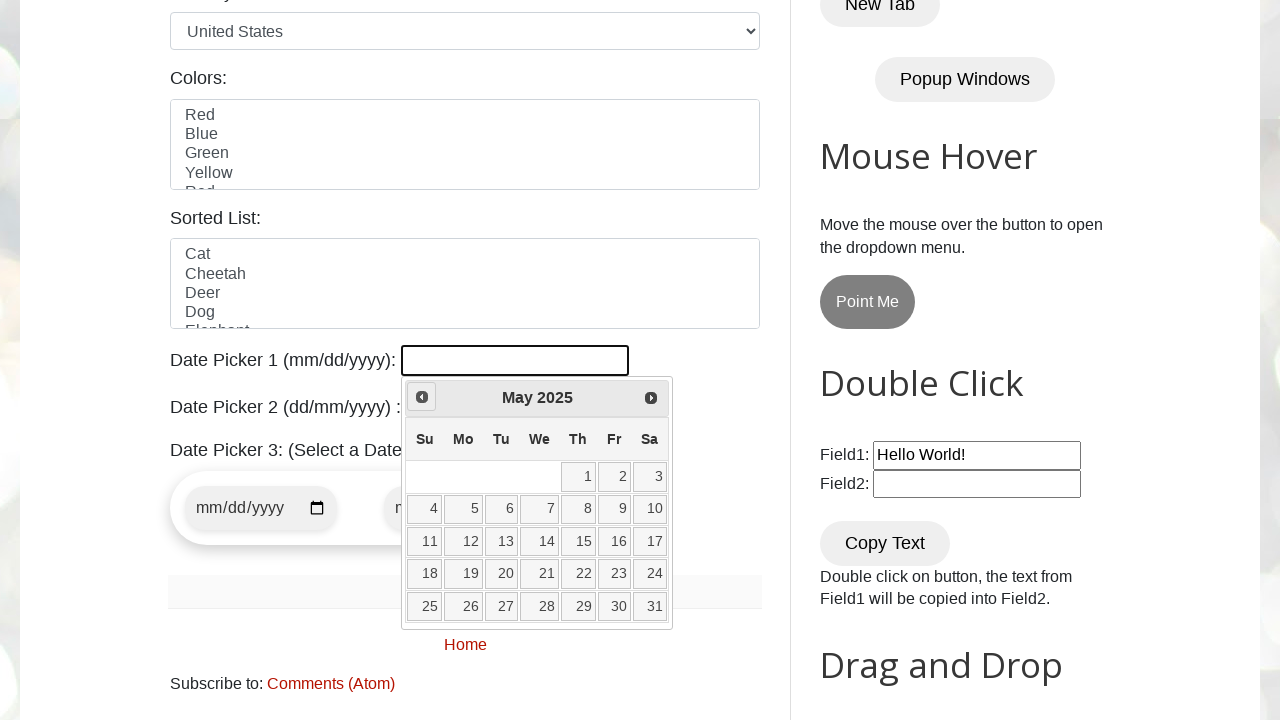

Clicked previous button to navigate to earlier month/year (target: March 2024) at (422, 397) on [title='Prev']
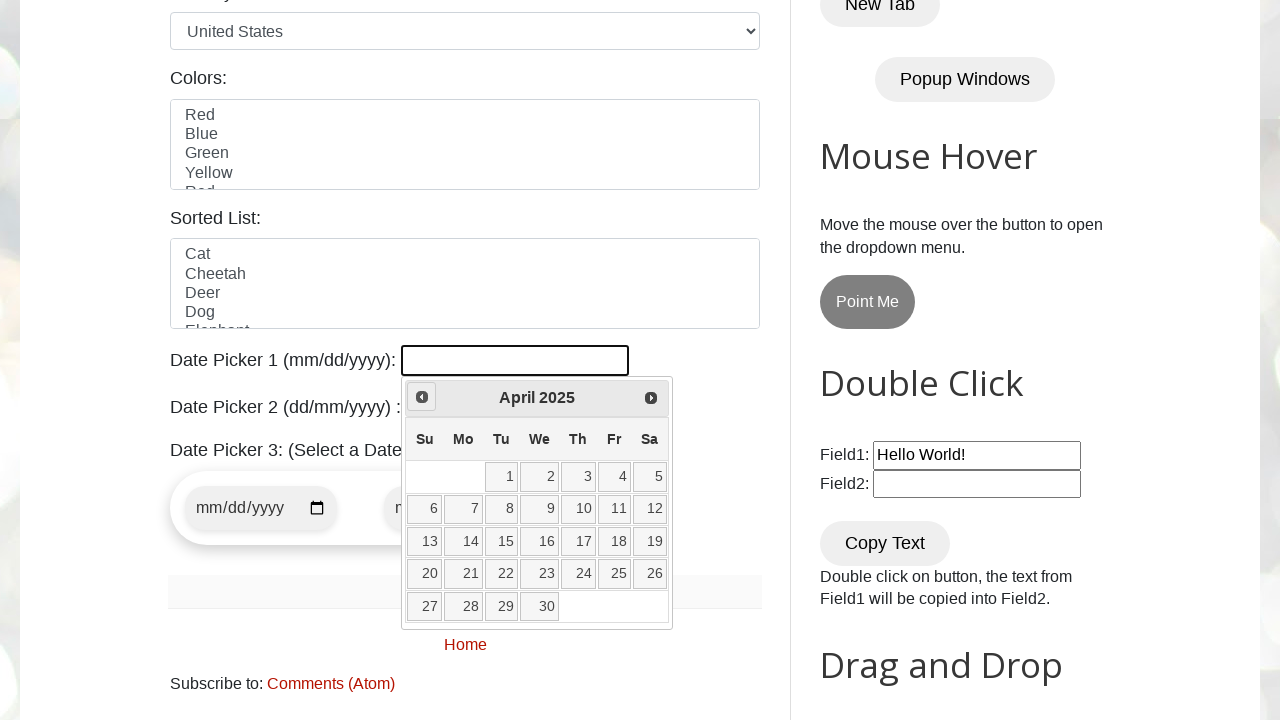

Retrieved current year from date picker
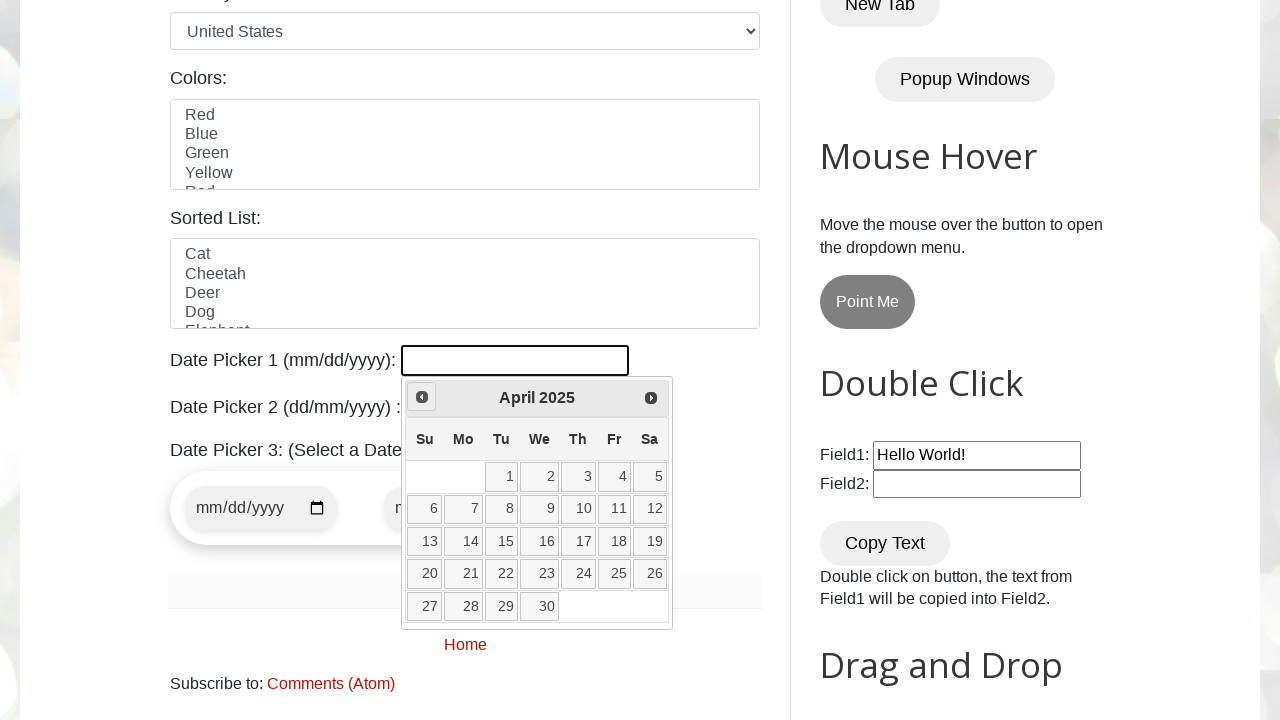

Retrieved current month from date picker
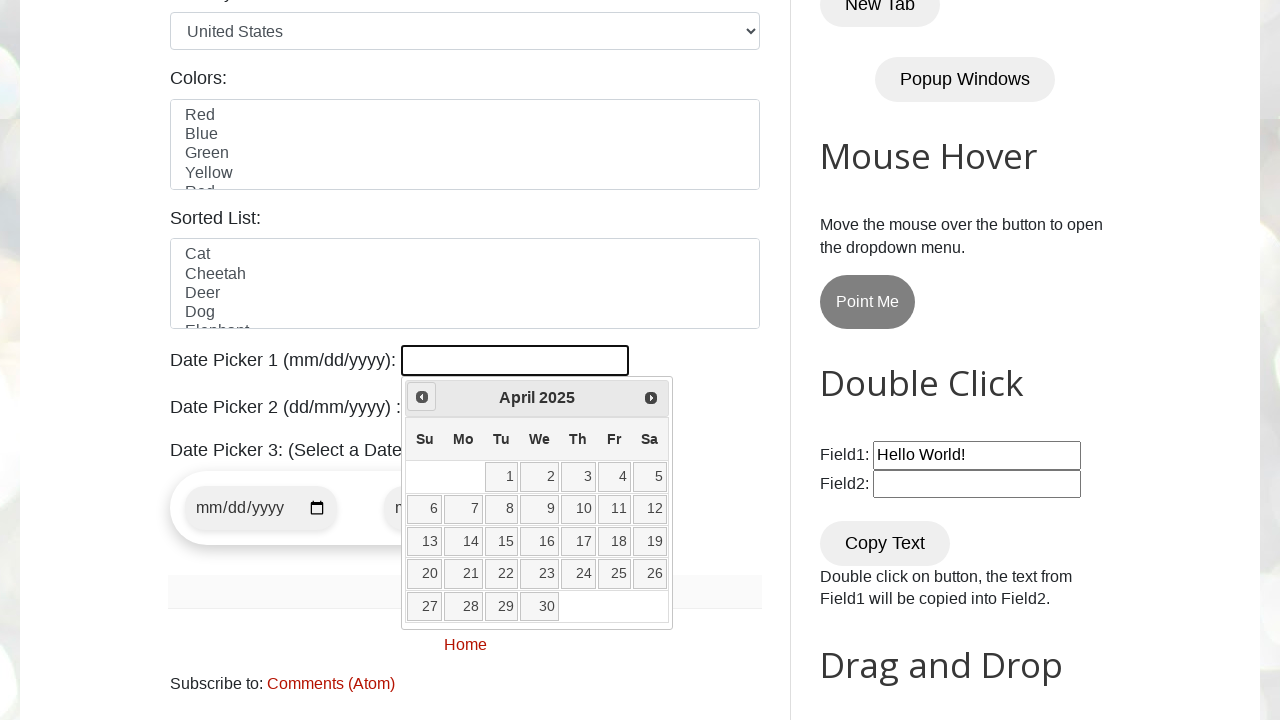

Clicked previous button to navigate to earlier month/year (target: March 2024) at (422, 397) on [title='Prev']
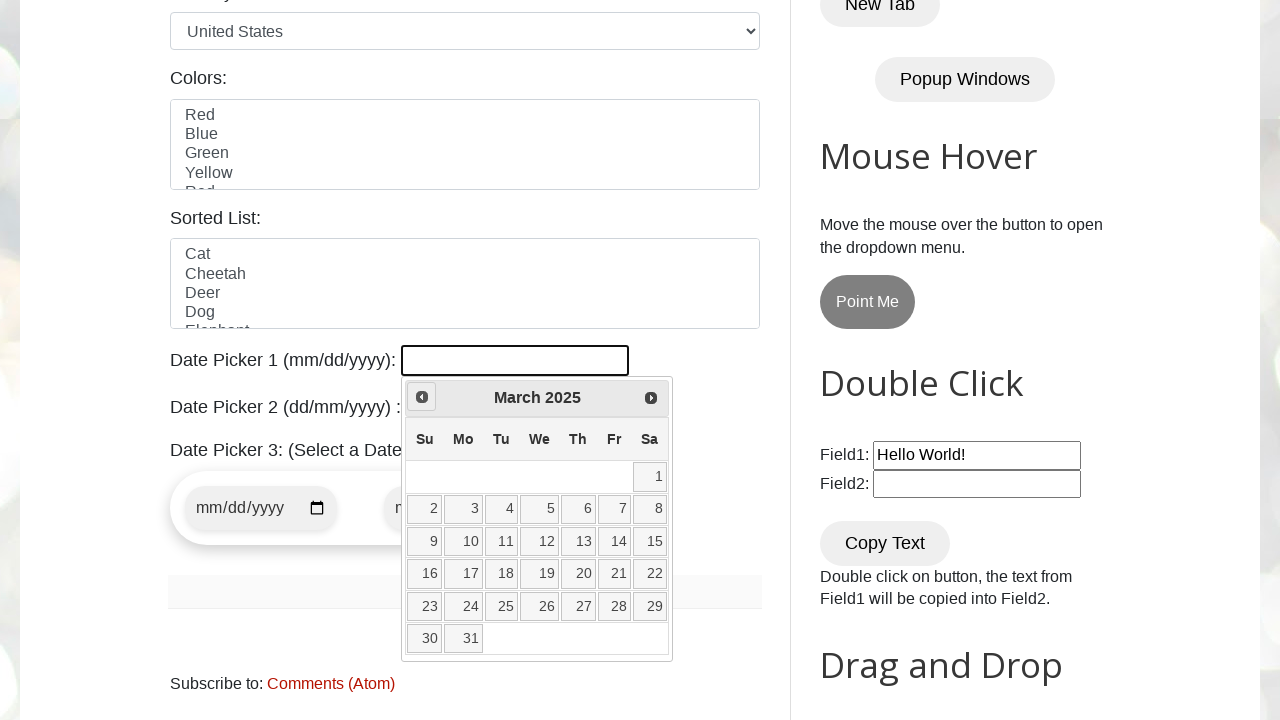

Retrieved current year from date picker
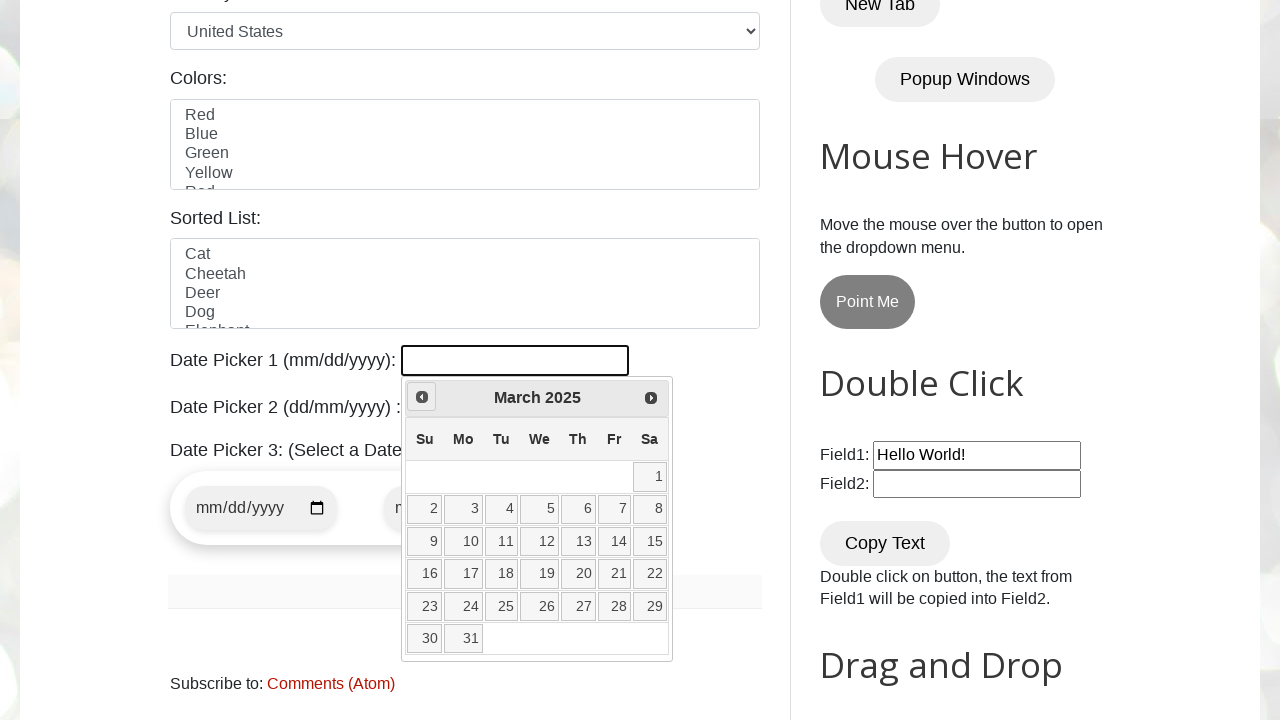

Retrieved current month from date picker
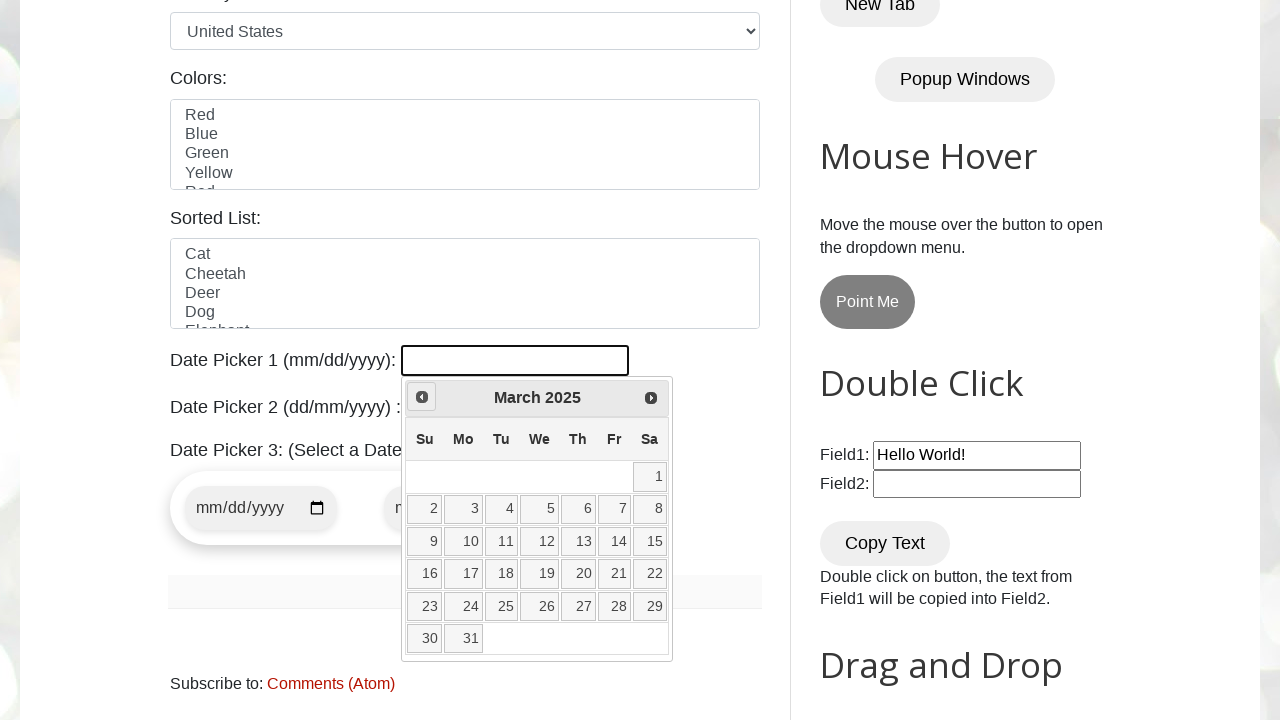

Clicked previous button to navigate to earlier month/year (target: March 2024) at (422, 397) on [title='Prev']
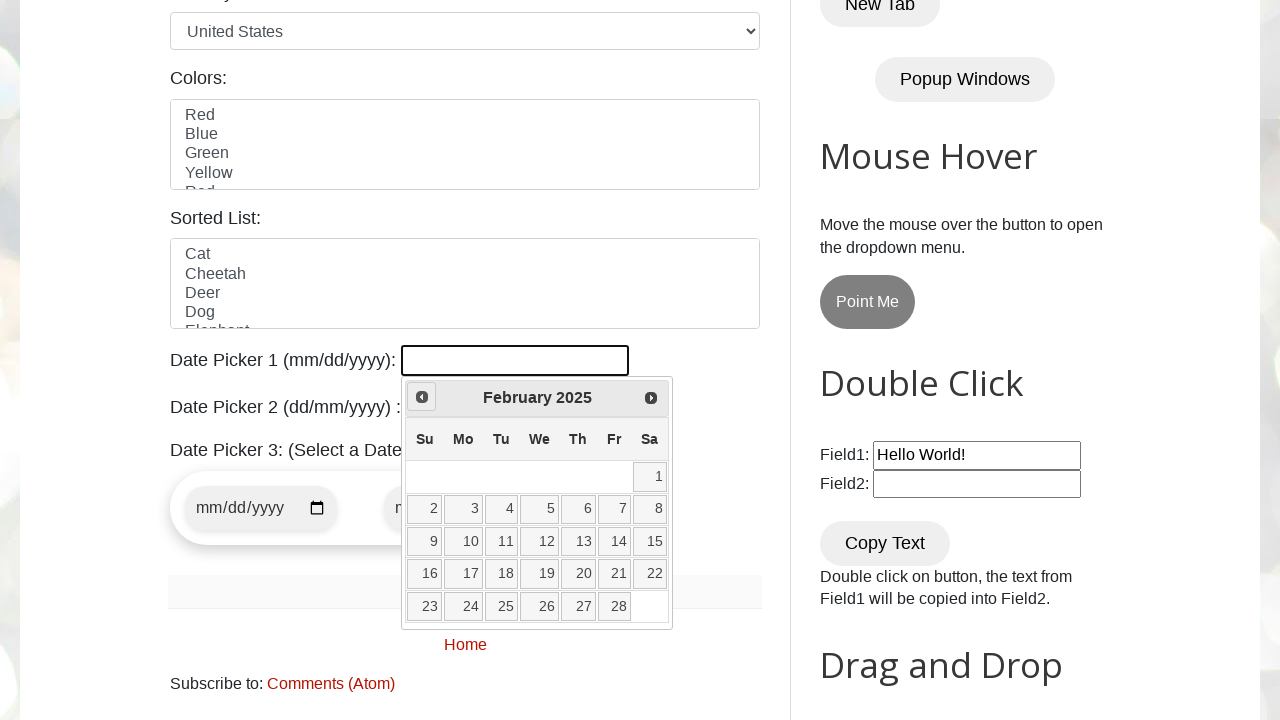

Retrieved current year from date picker
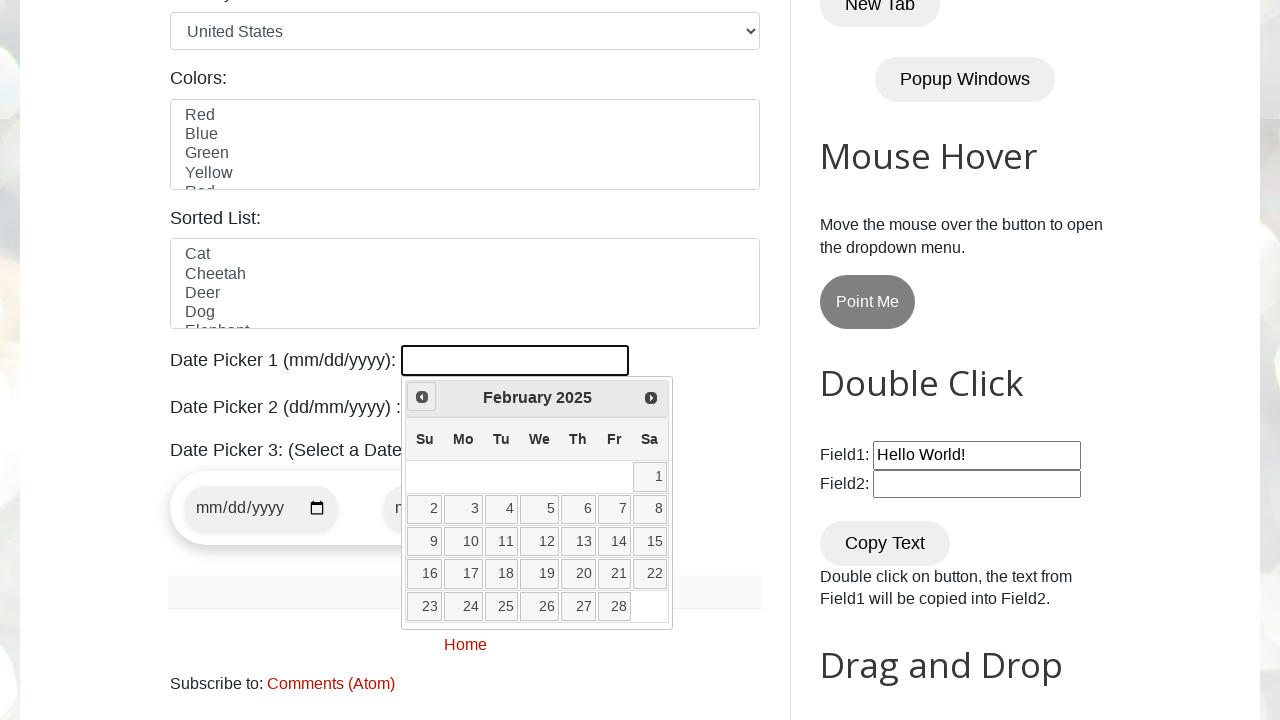

Retrieved current month from date picker
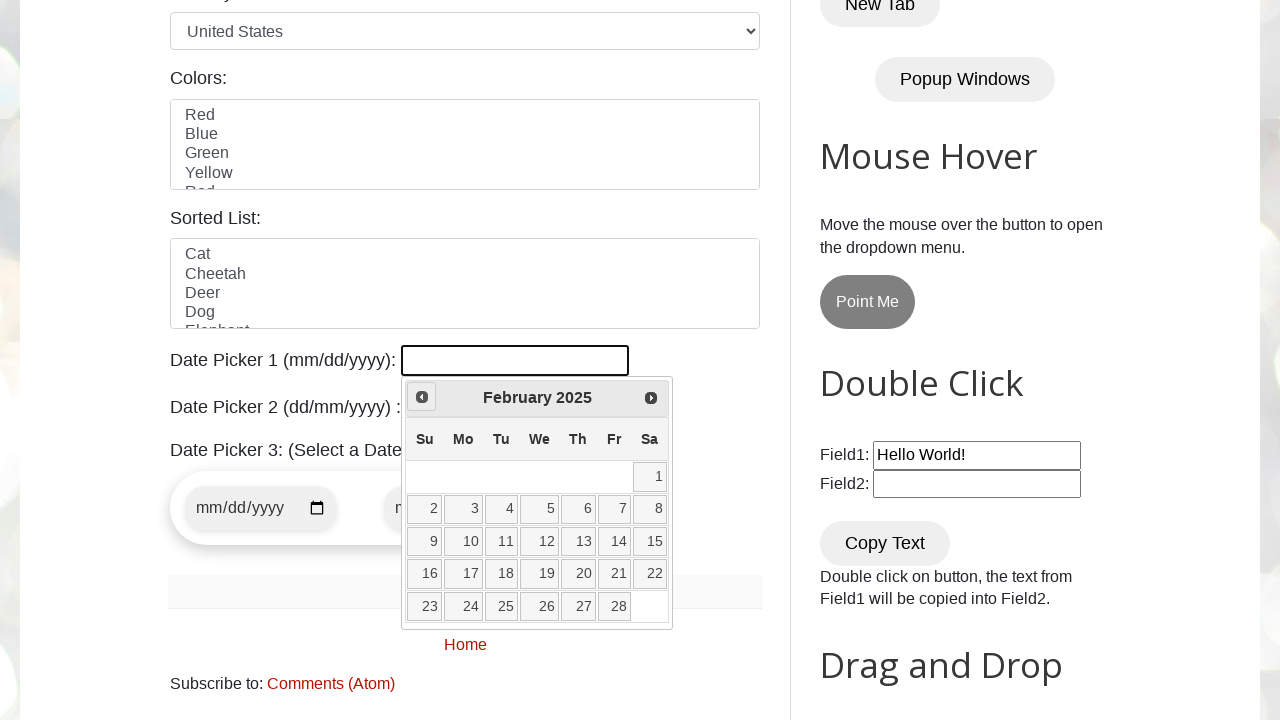

Clicked previous button to navigate to earlier month/year (target: March 2024) at (422, 397) on [title='Prev']
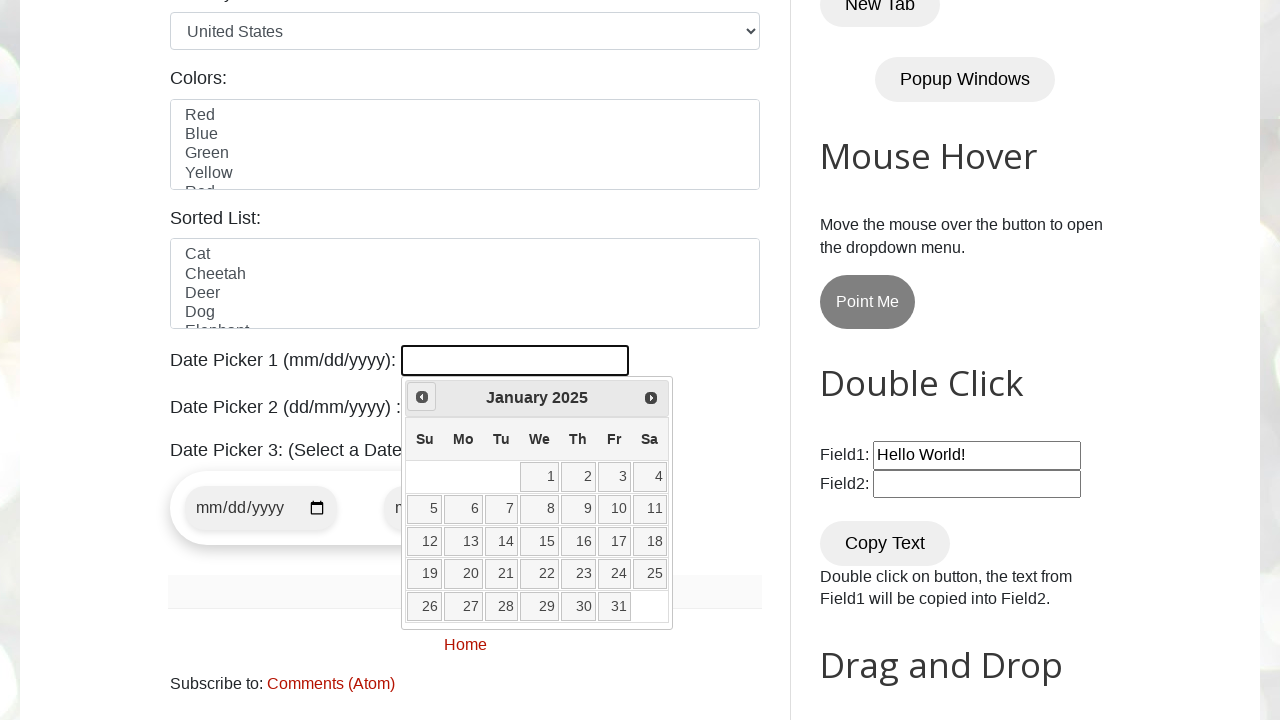

Retrieved current year from date picker
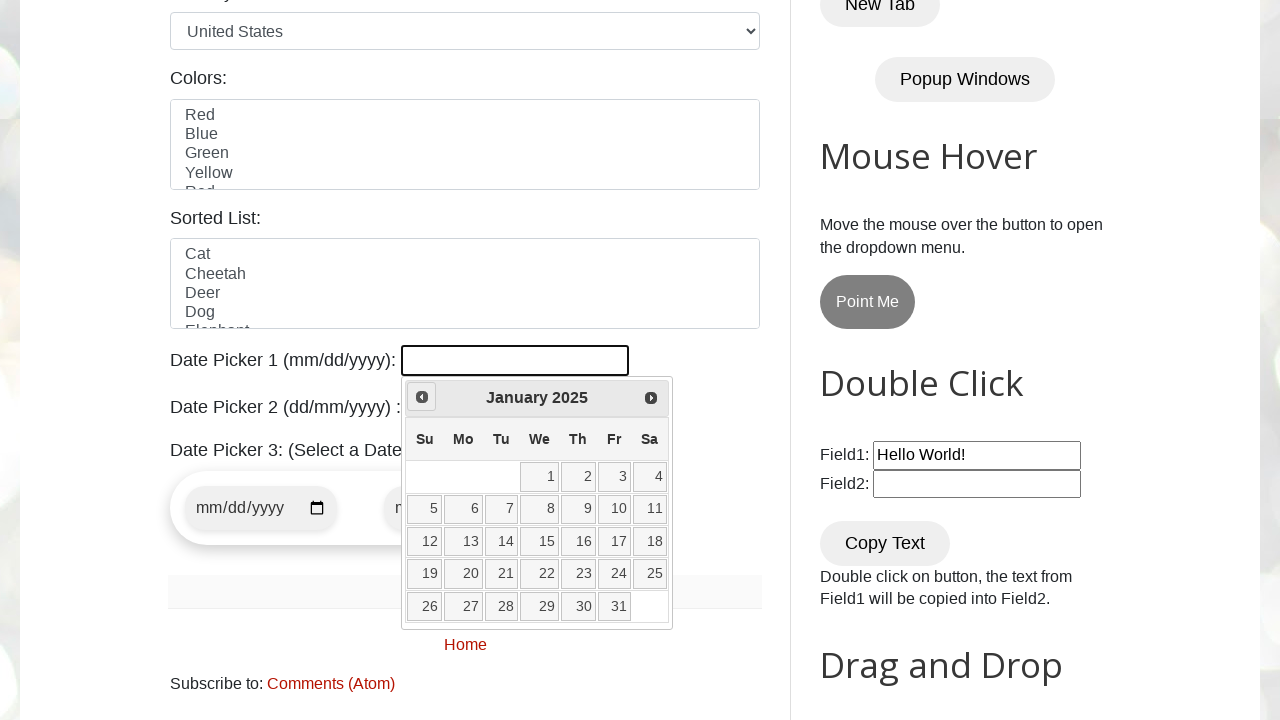

Retrieved current month from date picker
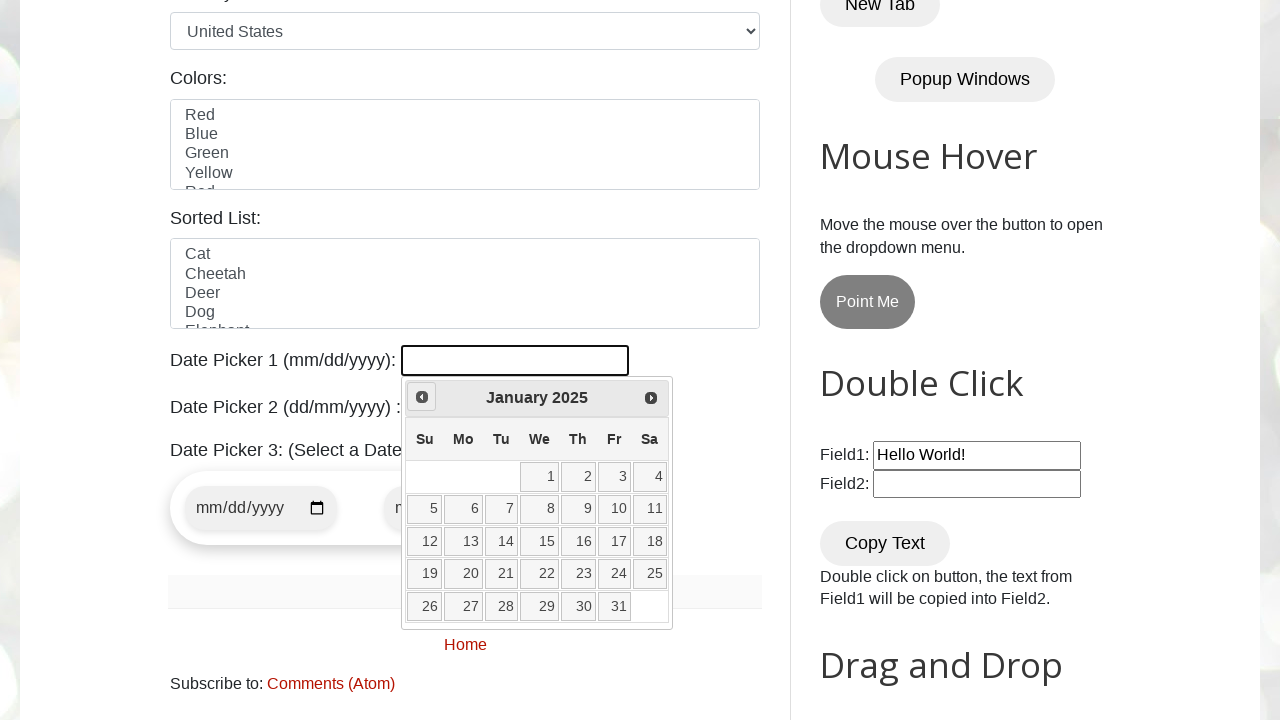

Clicked previous button to navigate to earlier month/year (target: March 2024) at (422, 397) on [title='Prev']
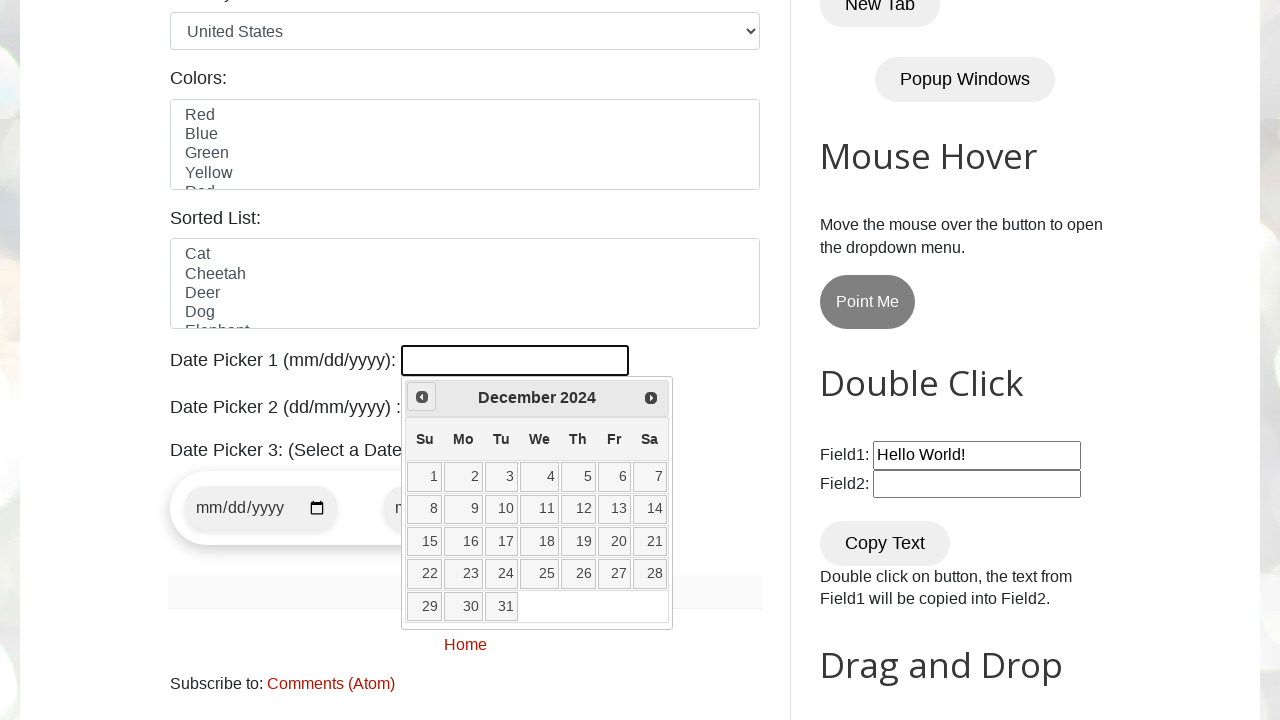

Retrieved current year from date picker
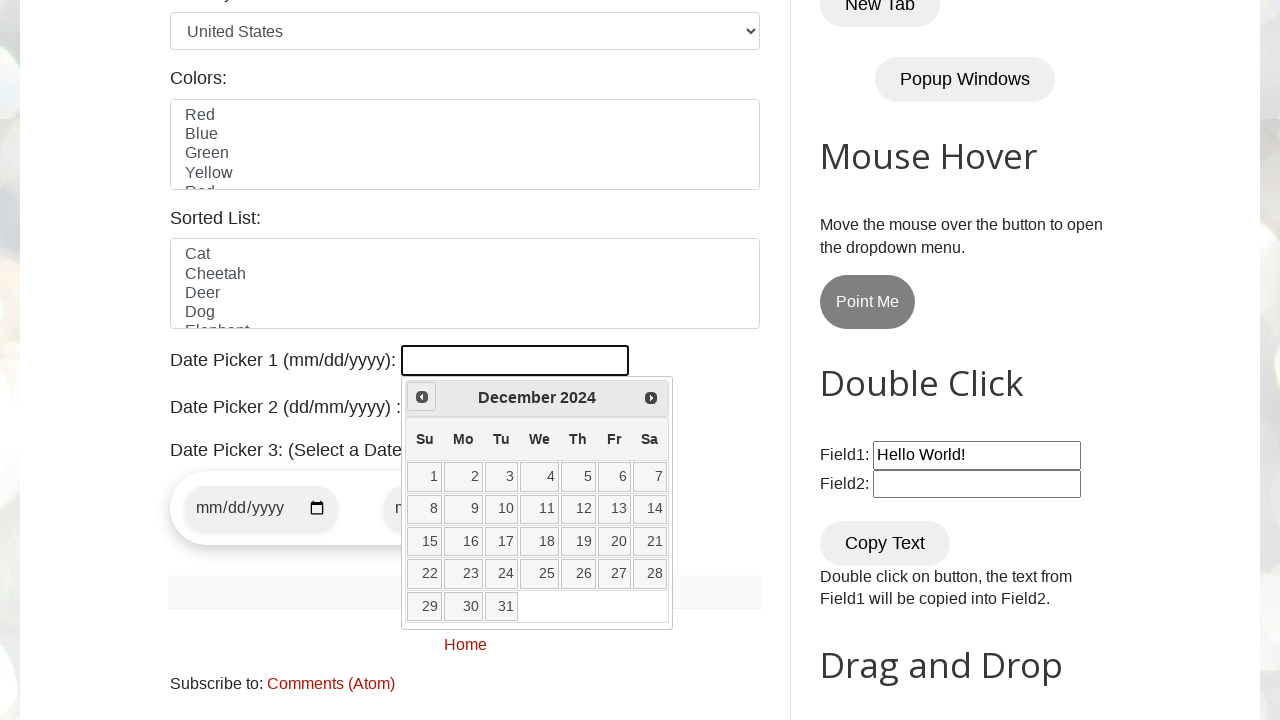

Retrieved current month from date picker
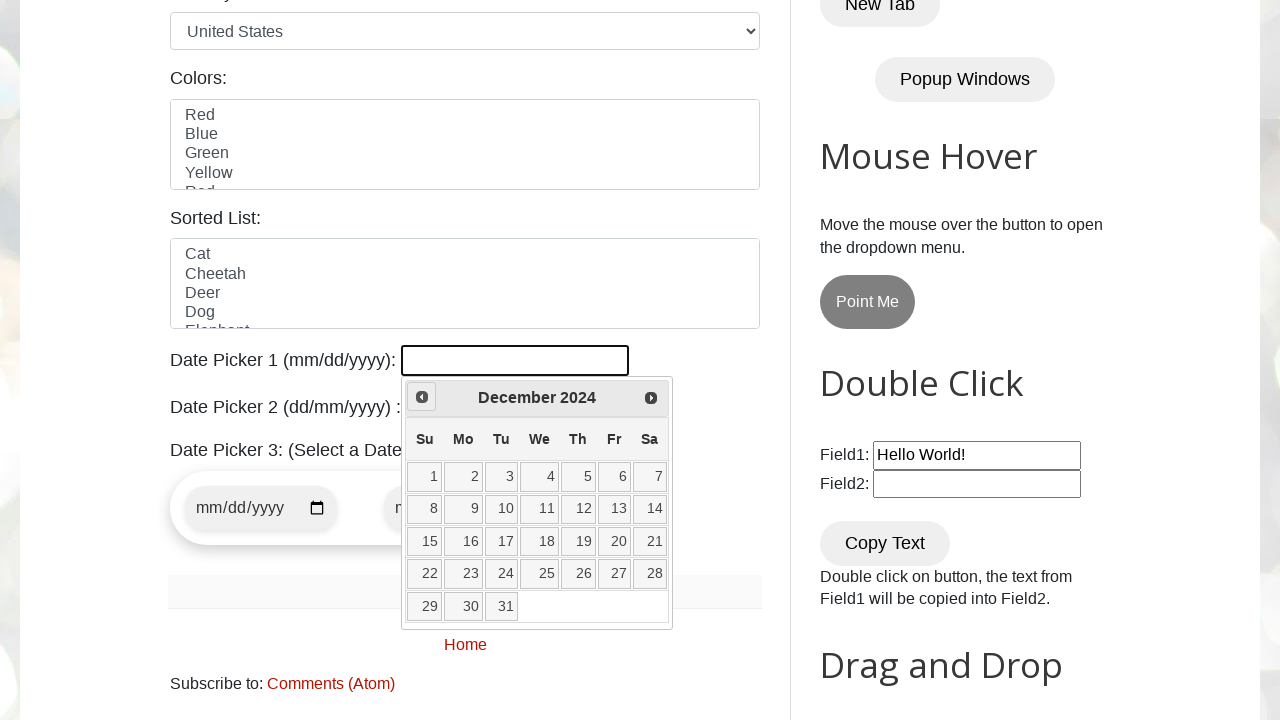

Clicked previous button to navigate to earlier month/year (target: March 2024) at (422, 397) on [title='Prev']
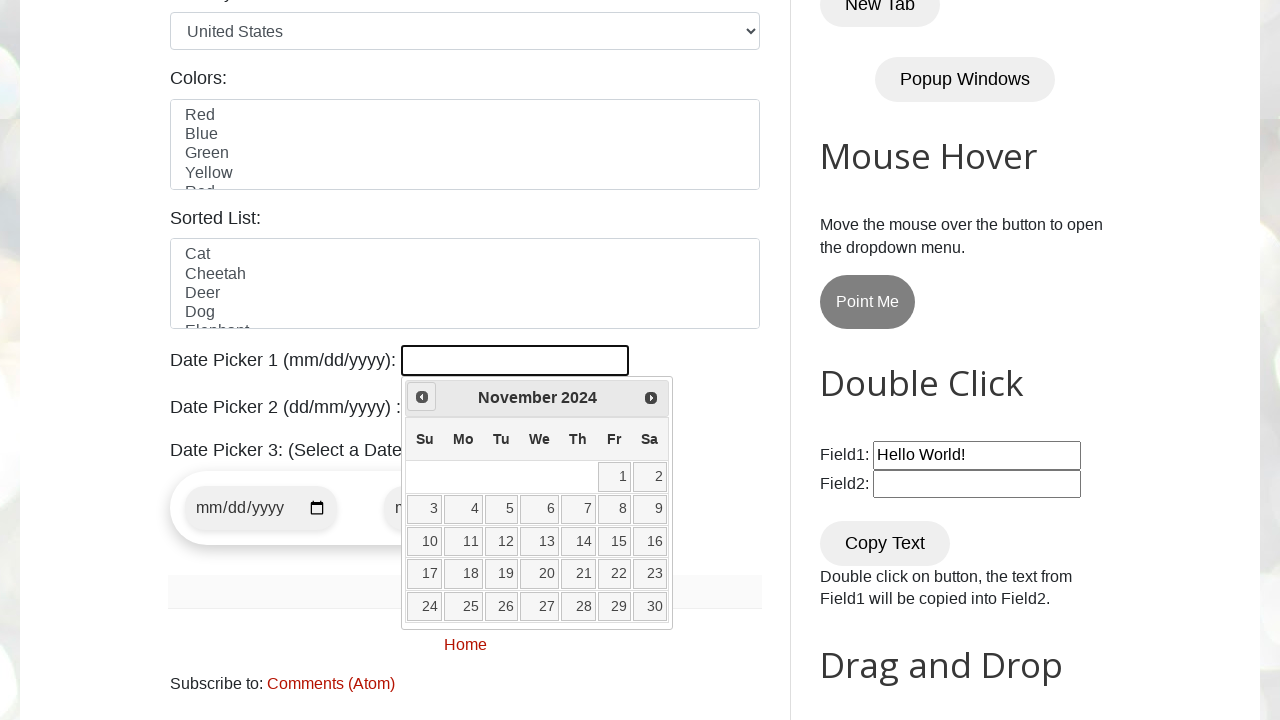

Retrieved current year from date picker
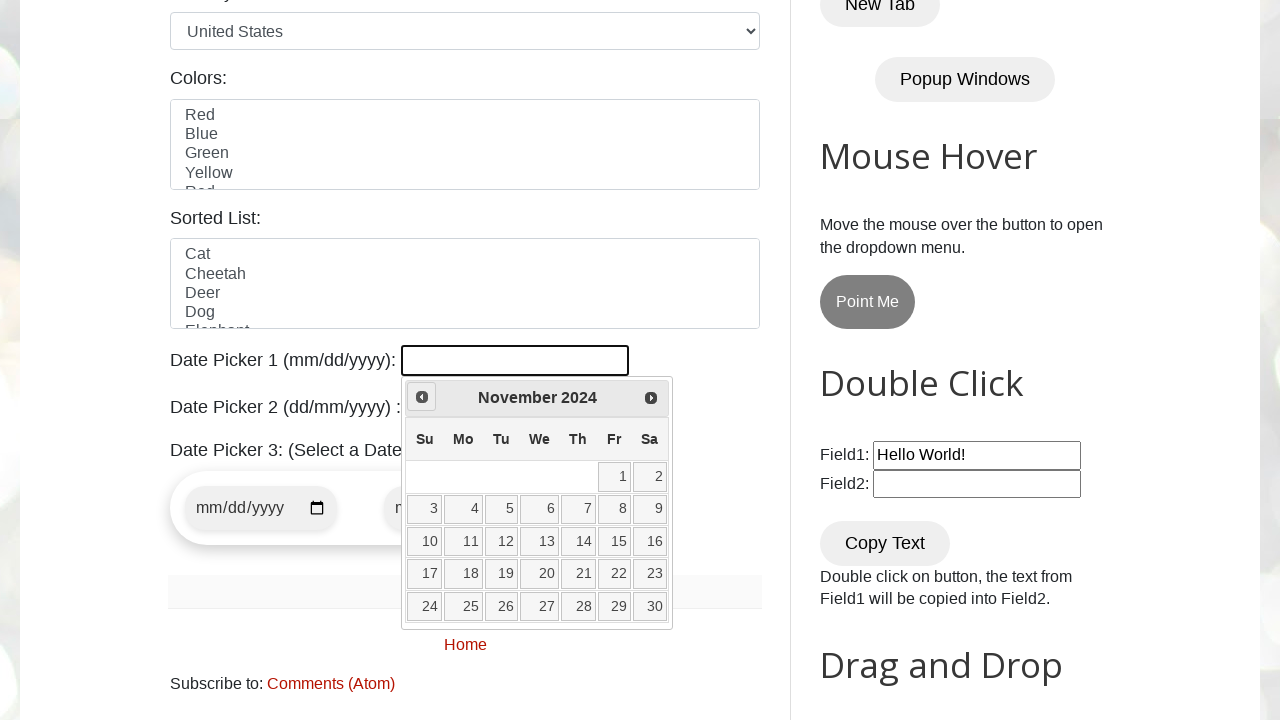

Retrieved current month from date picker
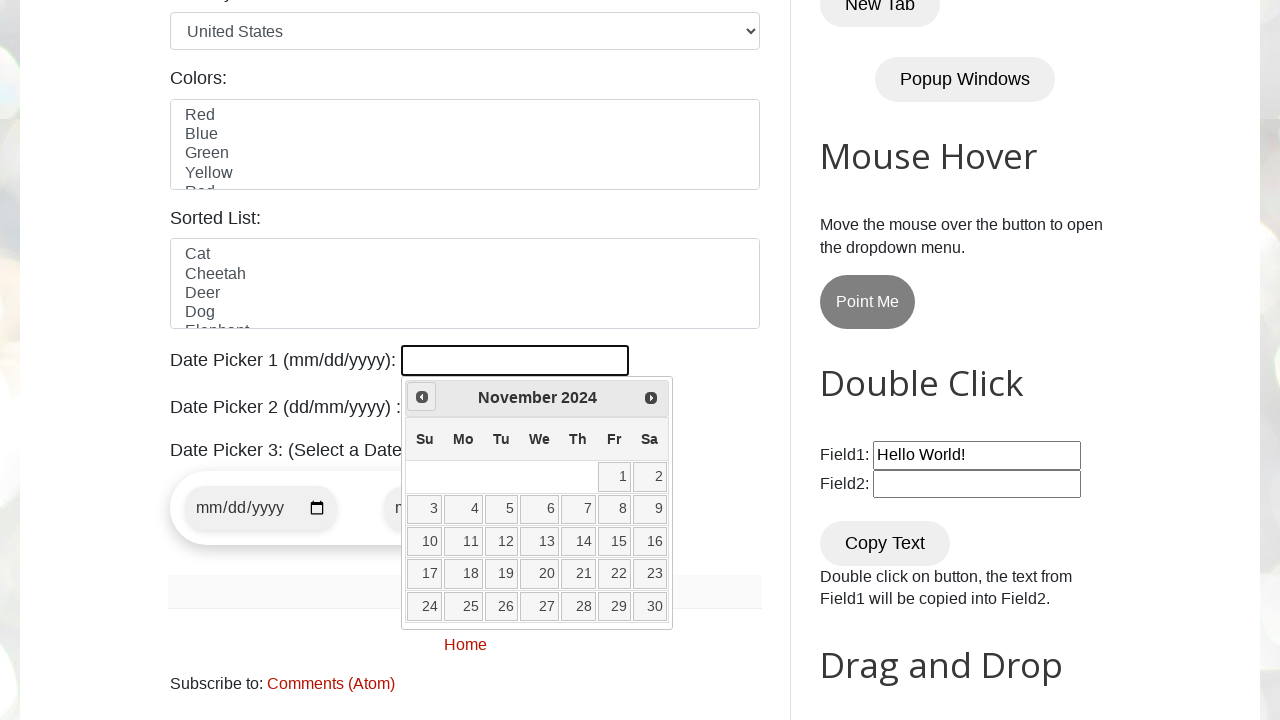

Clicked previous button to navigate to earlier month/year (target: March 2024) at (422, 397) on [title='Prev']
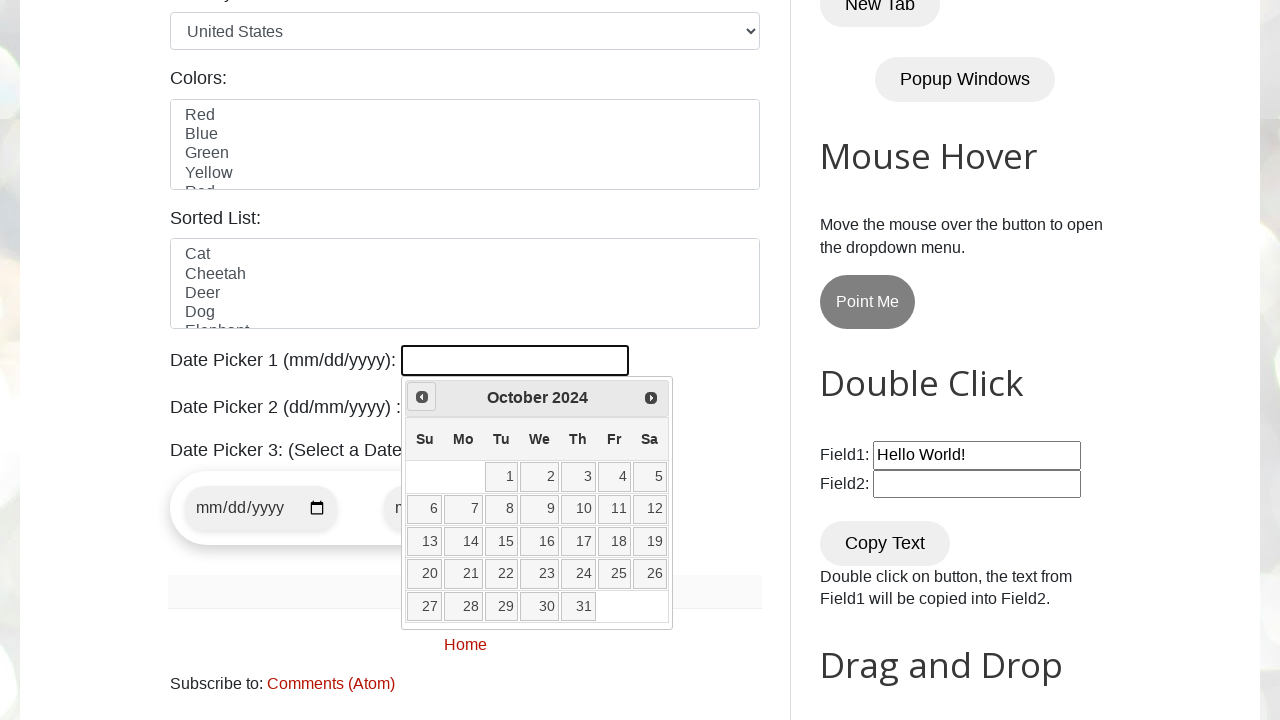

Retrieved current year from date picker
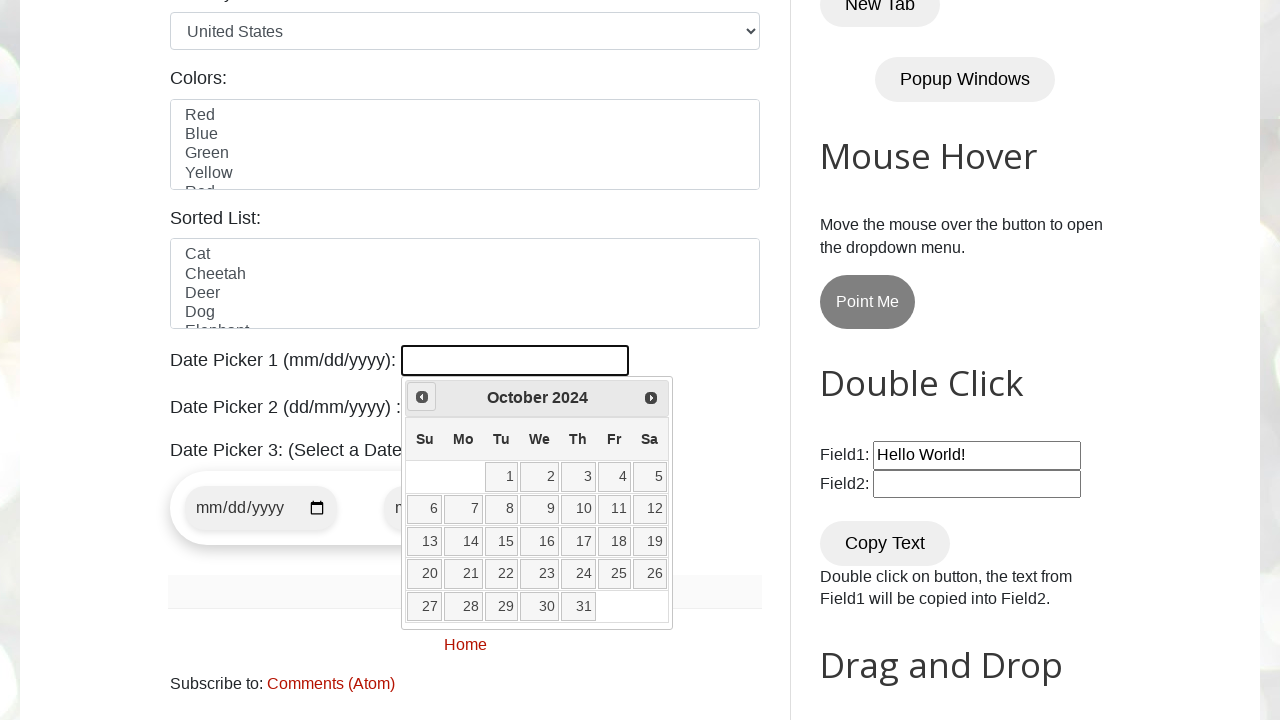

Retrieved current month from date picker
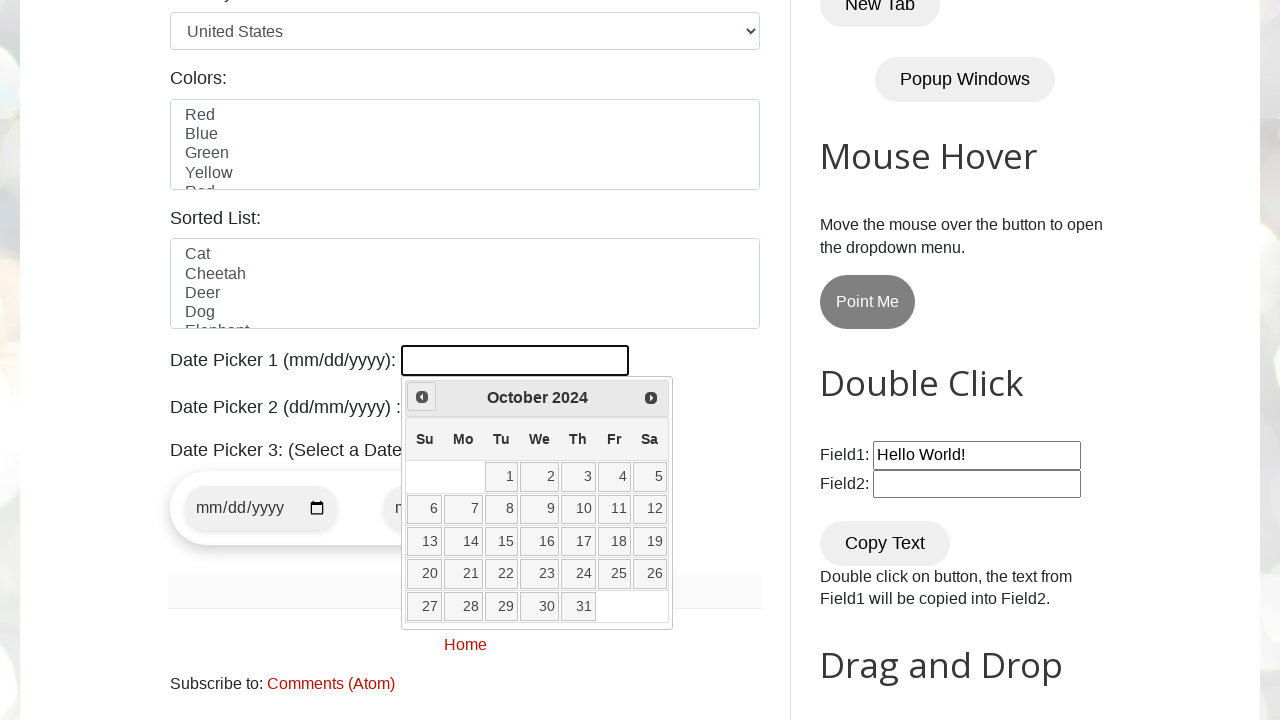

Clicked previous button to navigate to earlier month/year (target: March 2024) at (422, 397) on [title='Prev']
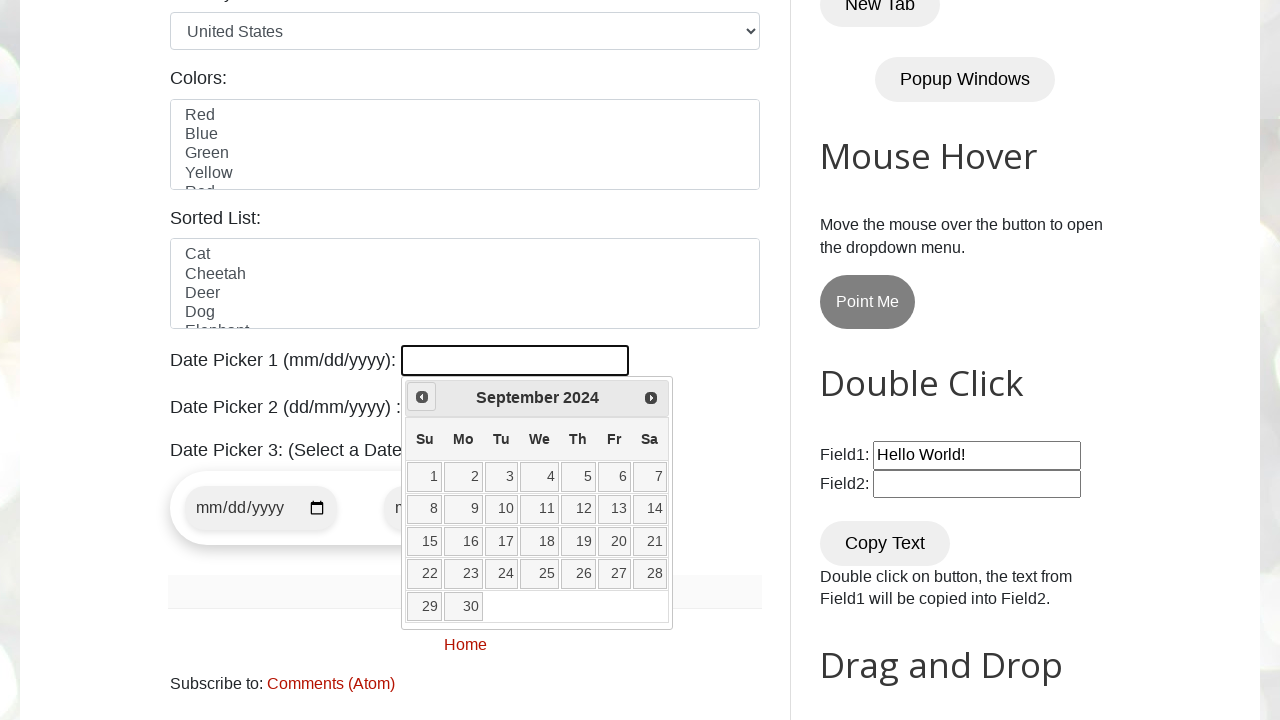

Retrieved current year from date picker
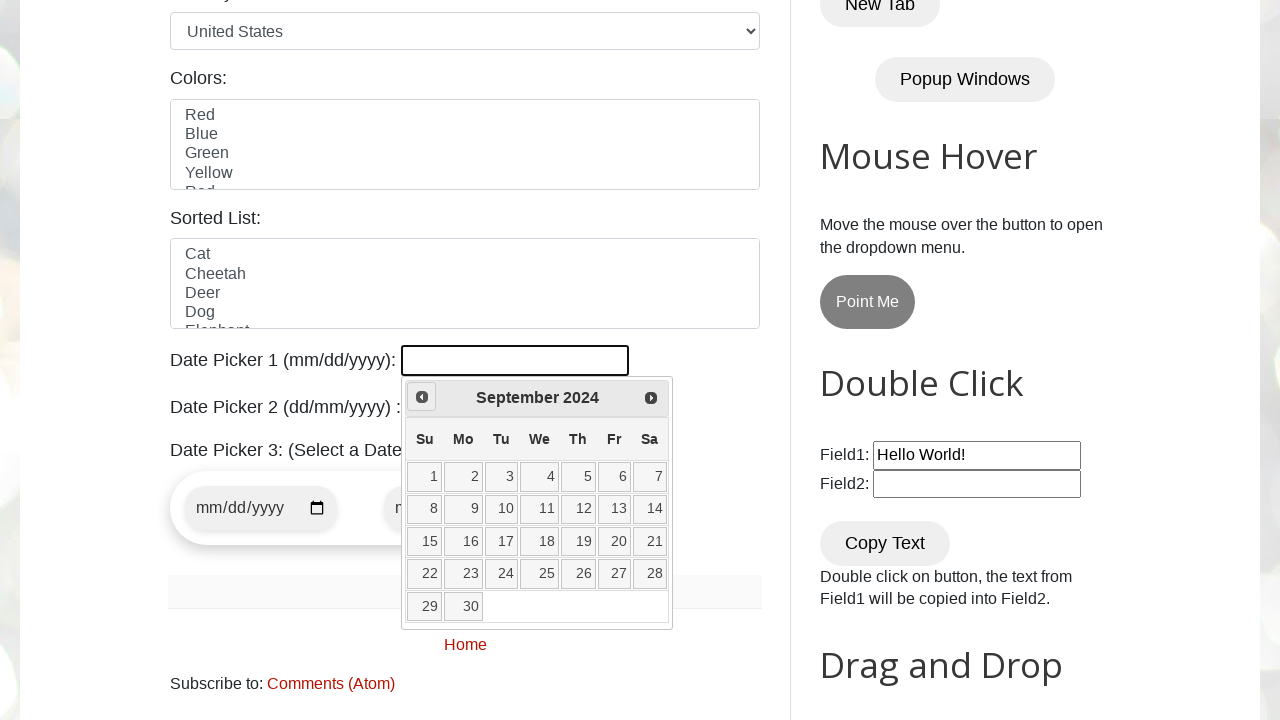

Retrieved current month from date picker
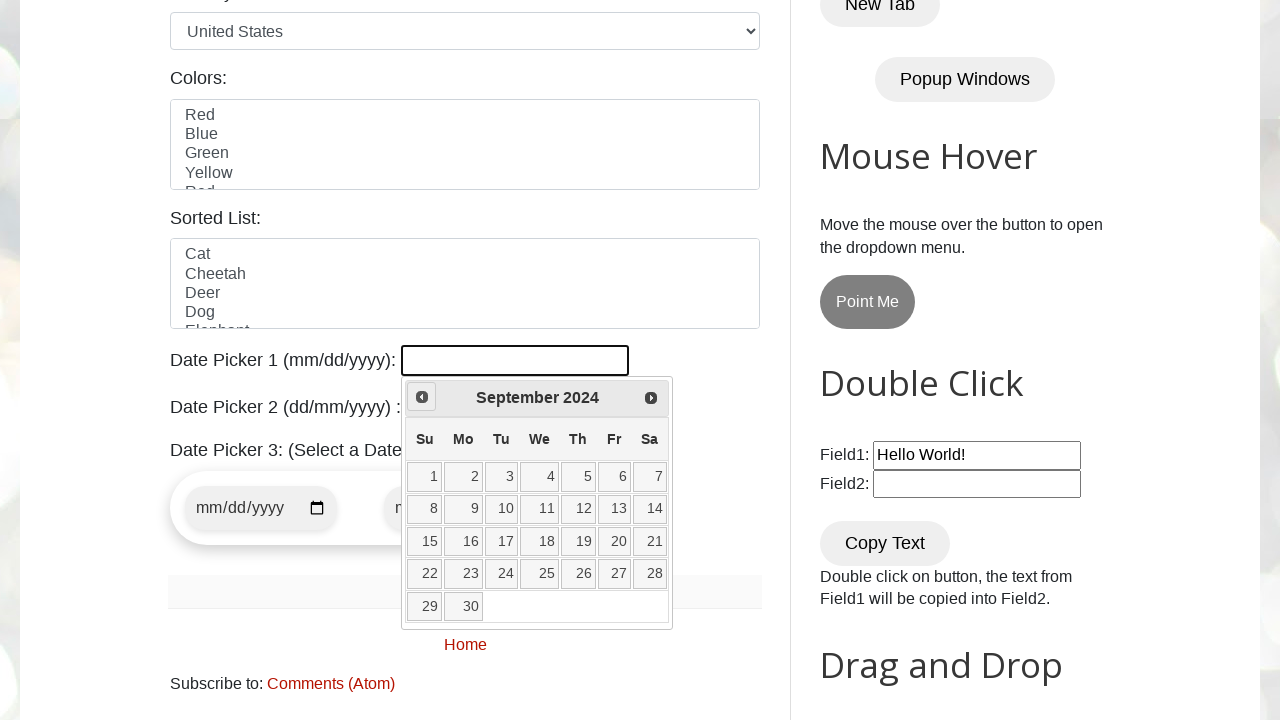

Clicked previous button to navigate to earlier month/year (target: March 2024) at (422, 397) on [title='Prev']
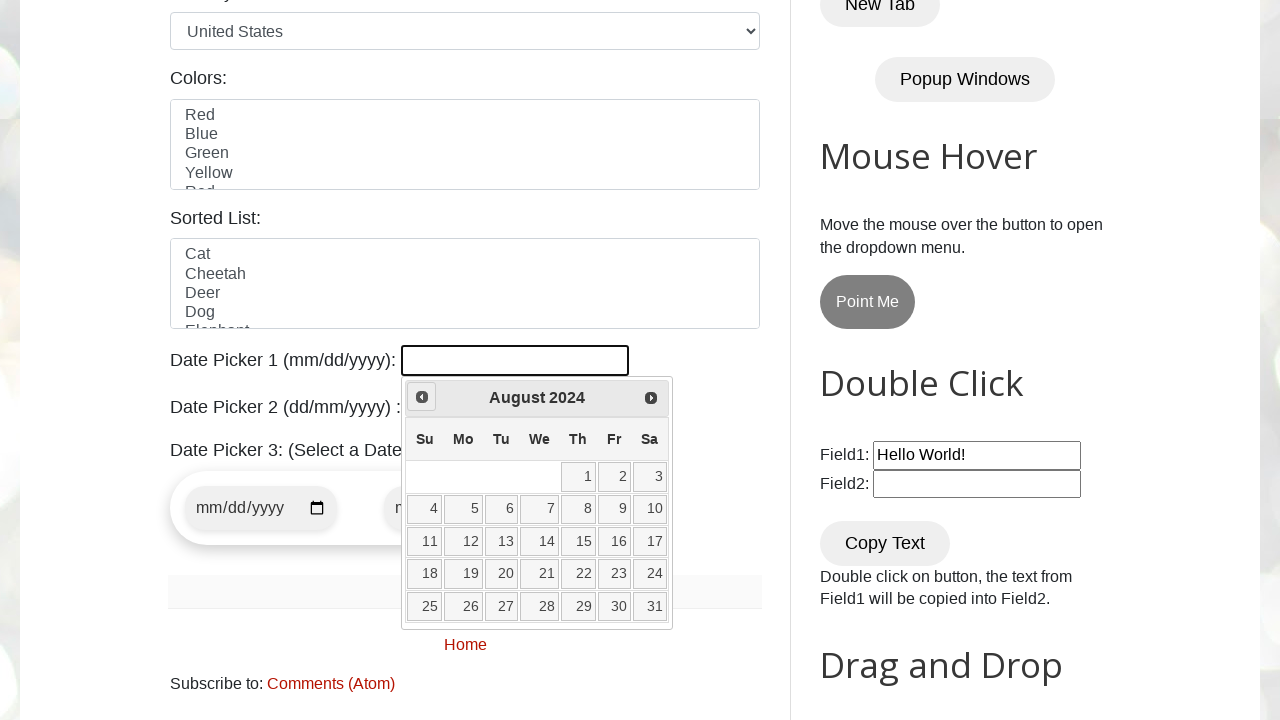

Retrieved current year from date picker
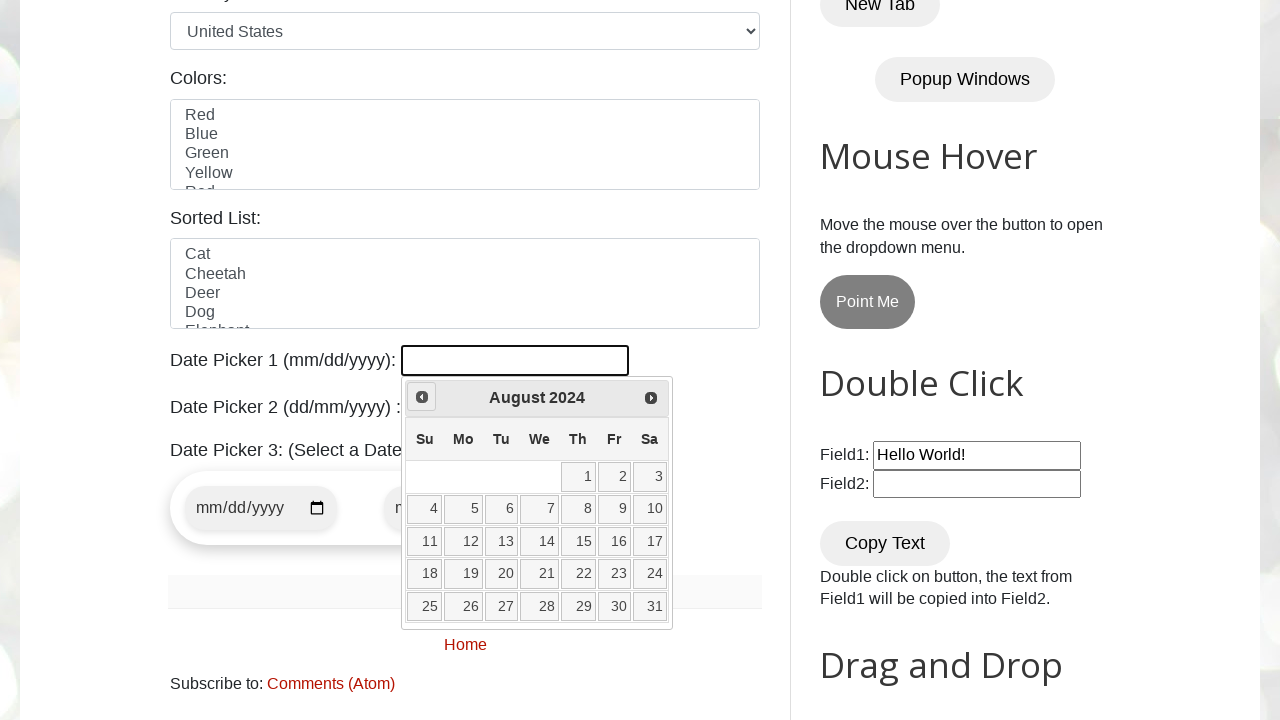

Retrieved current month from date picker
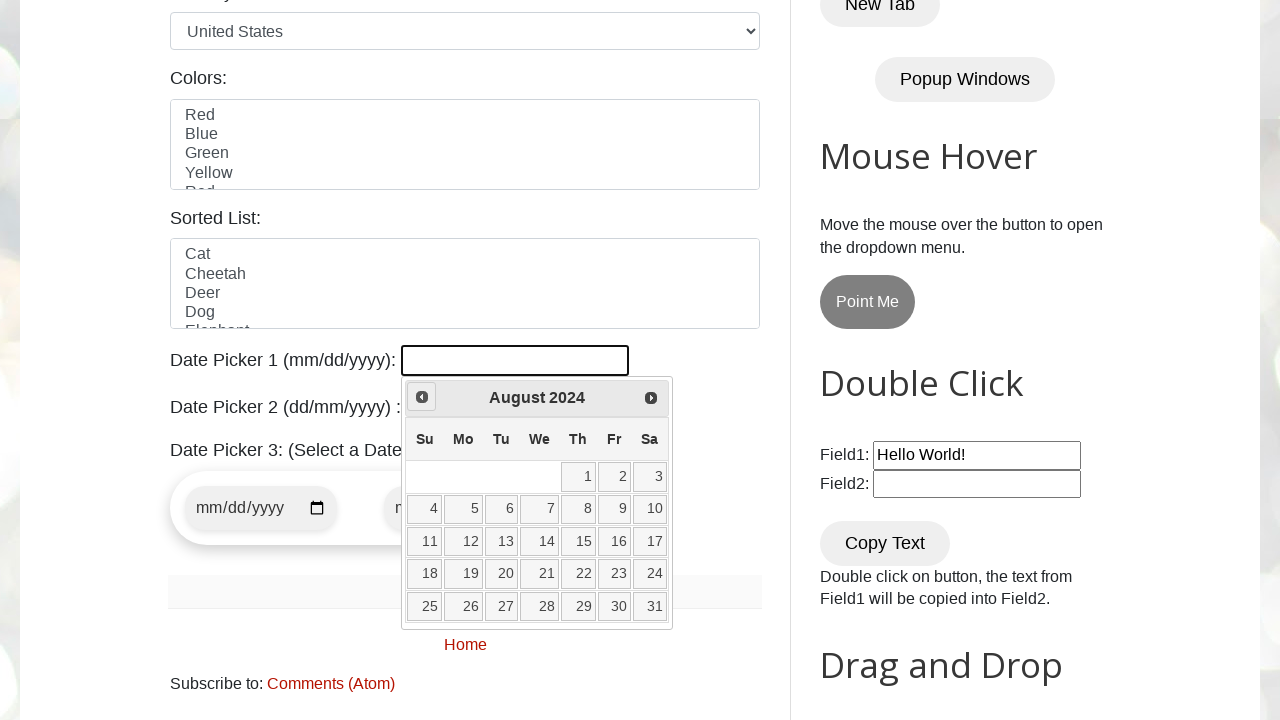

Clicked previous button to navigate to earlier month/year (target: March 2024) at (422, 397) on [title='Prev']
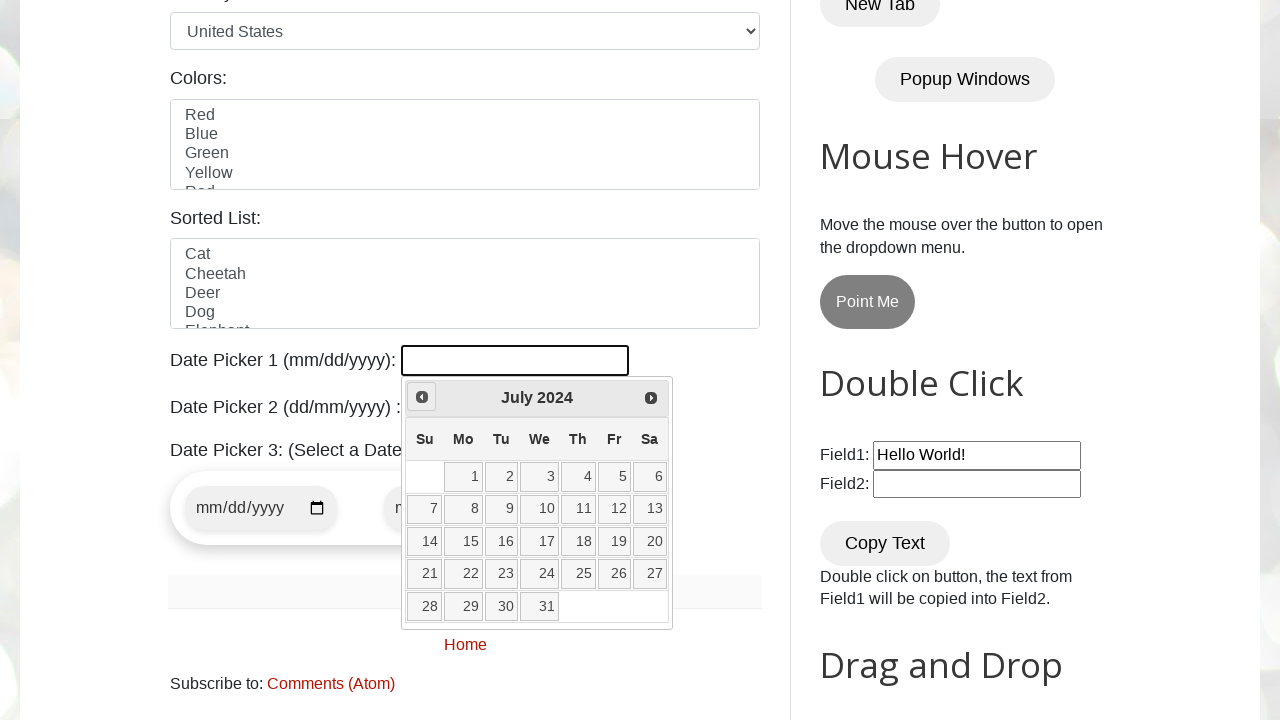

Retrieved current year from date picker
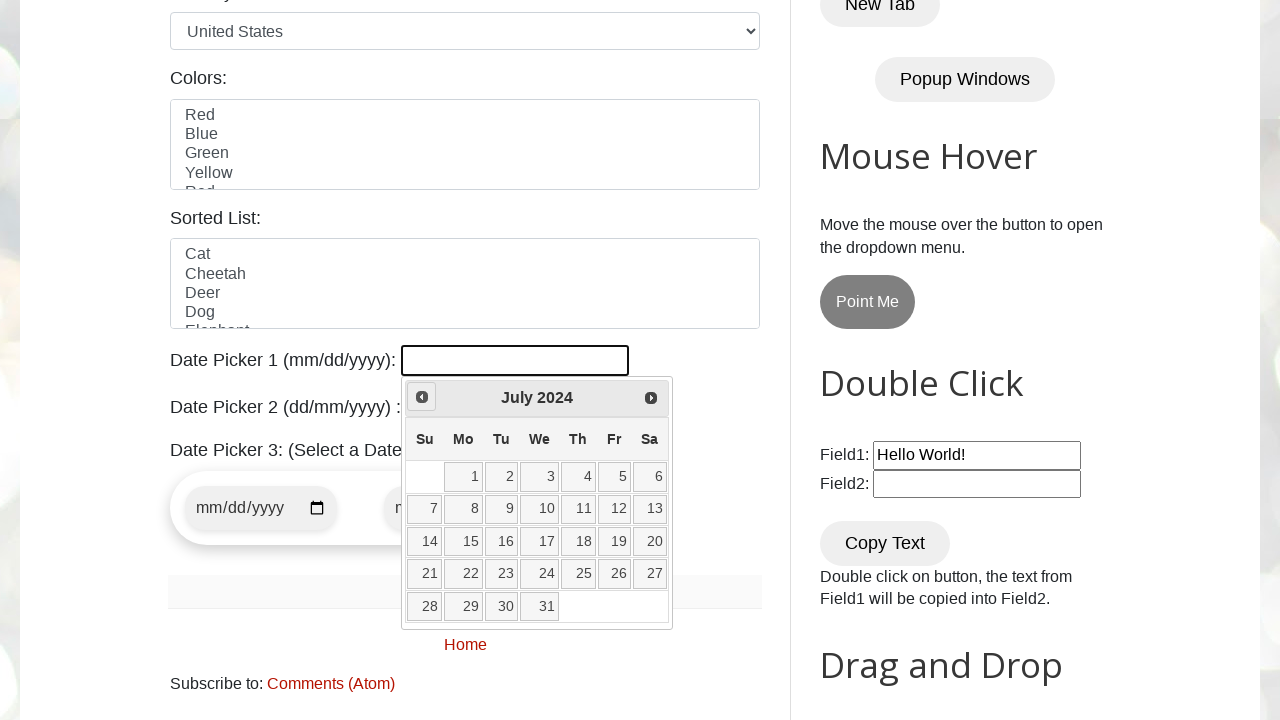

Retrieved current month from date picker
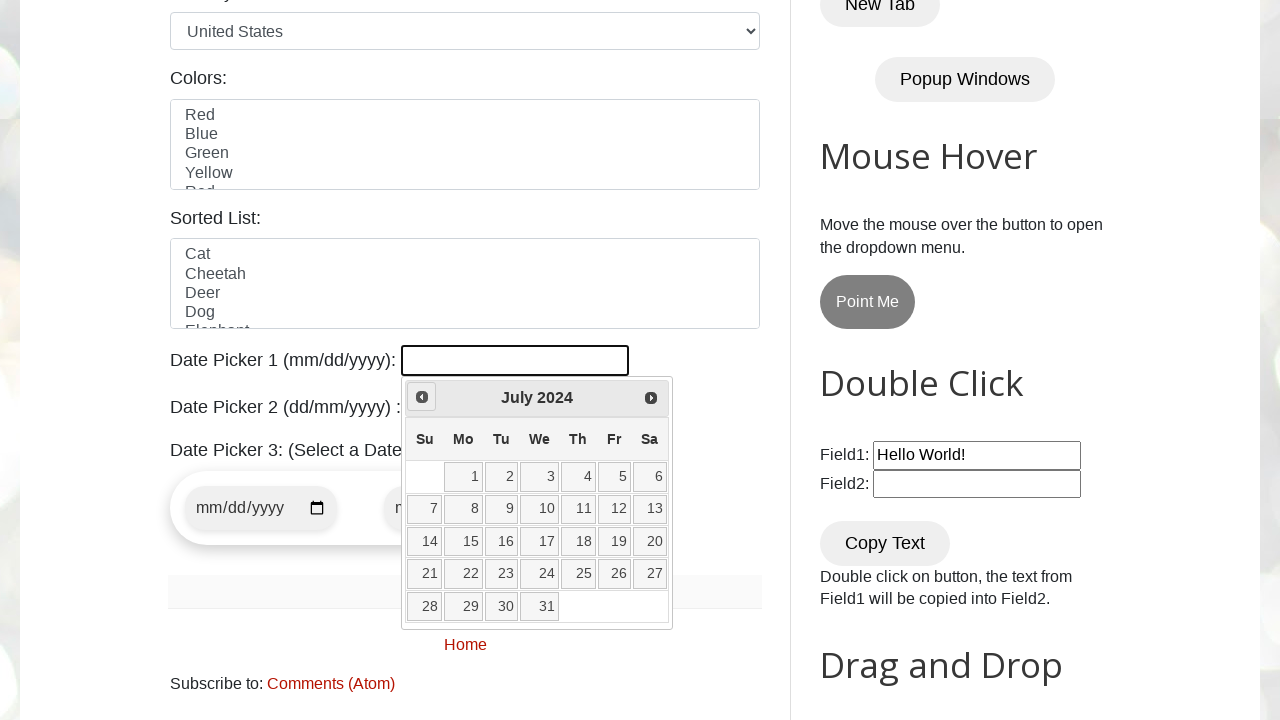

Clicked previous button to navigate to earlier month/year (target: March 2024) at (422, 397) on [title='Prev']
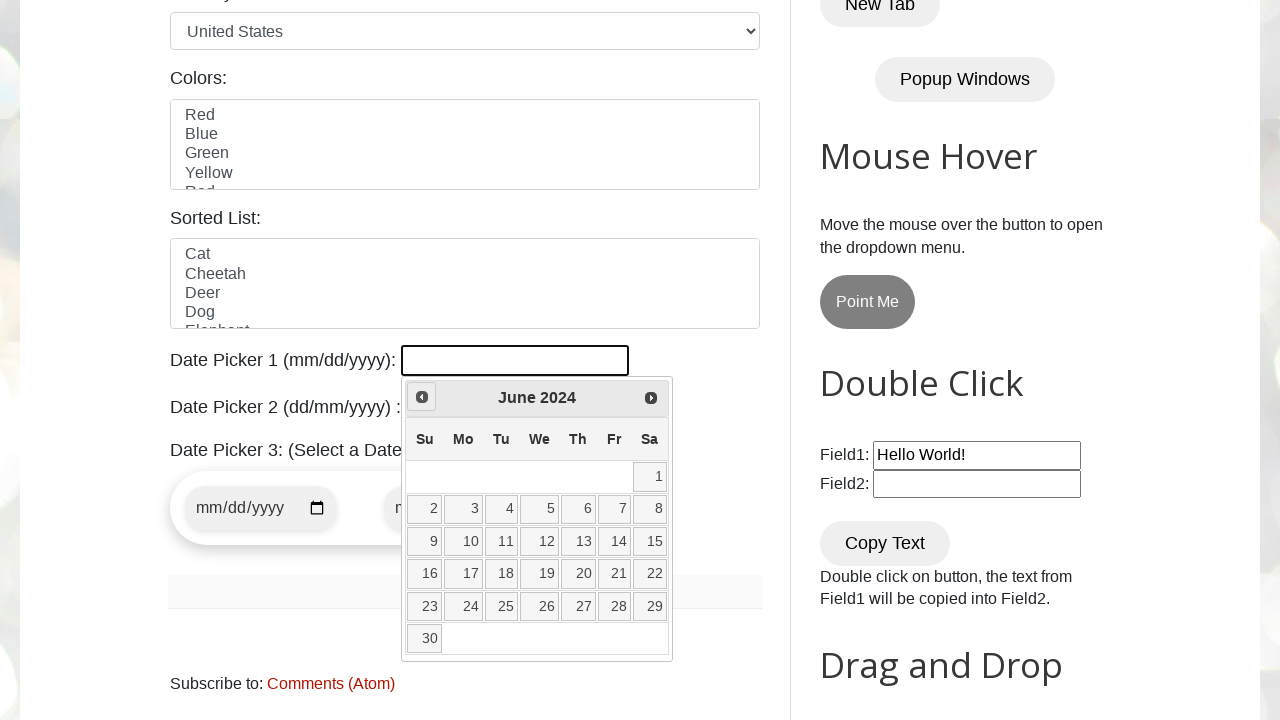

Retrieved current year from date picker
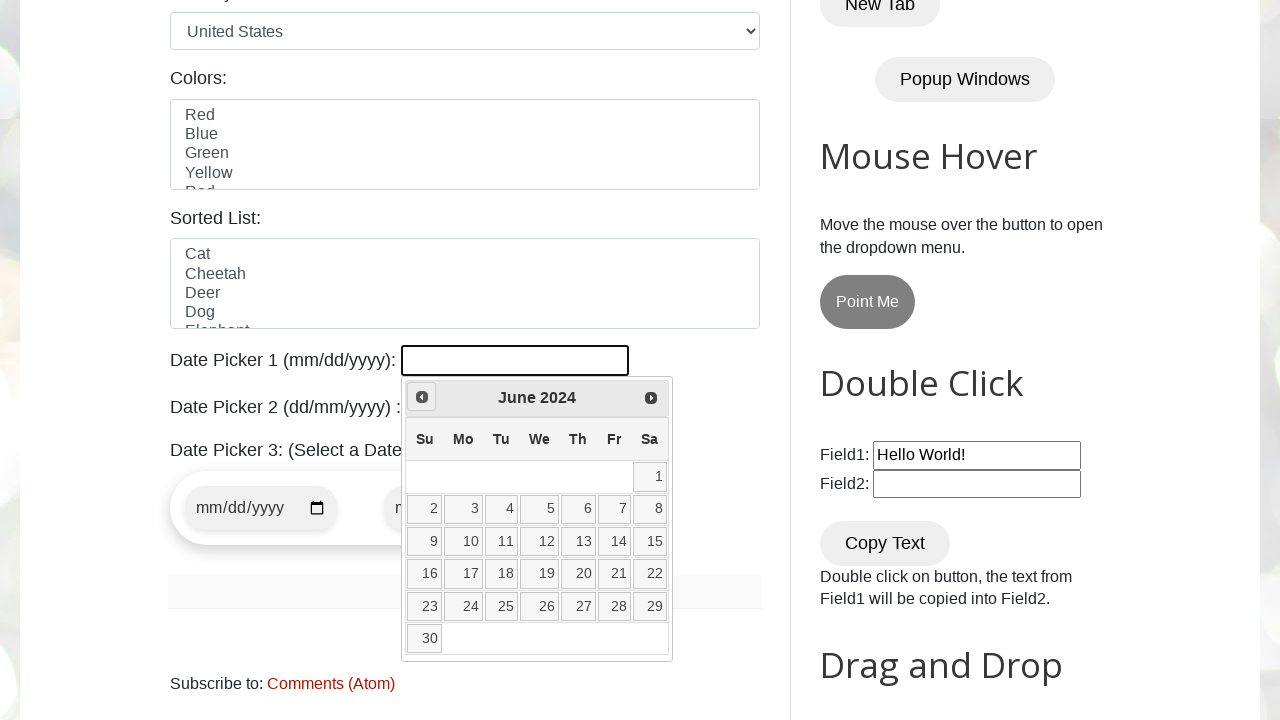

Retrieved current month from date picker
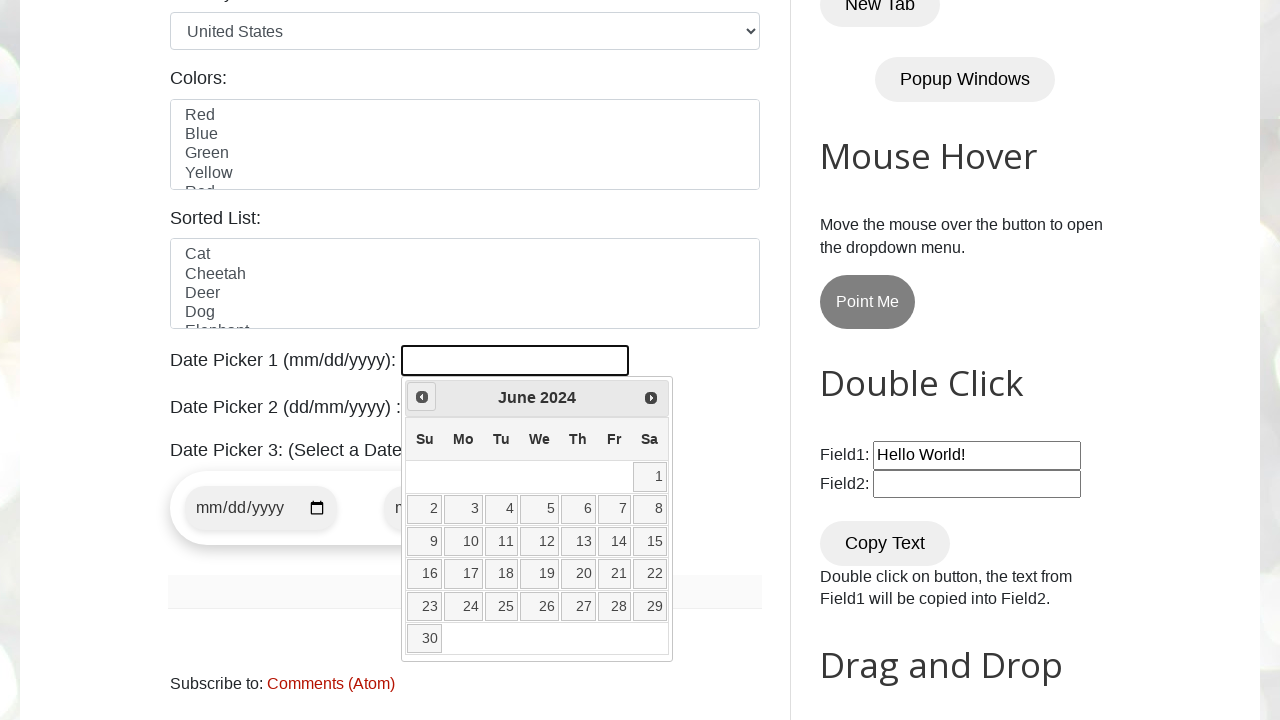

Clicked previous button to navigate to earlier month/year (target: March 2024) at (422, 397) on [title='Prev']
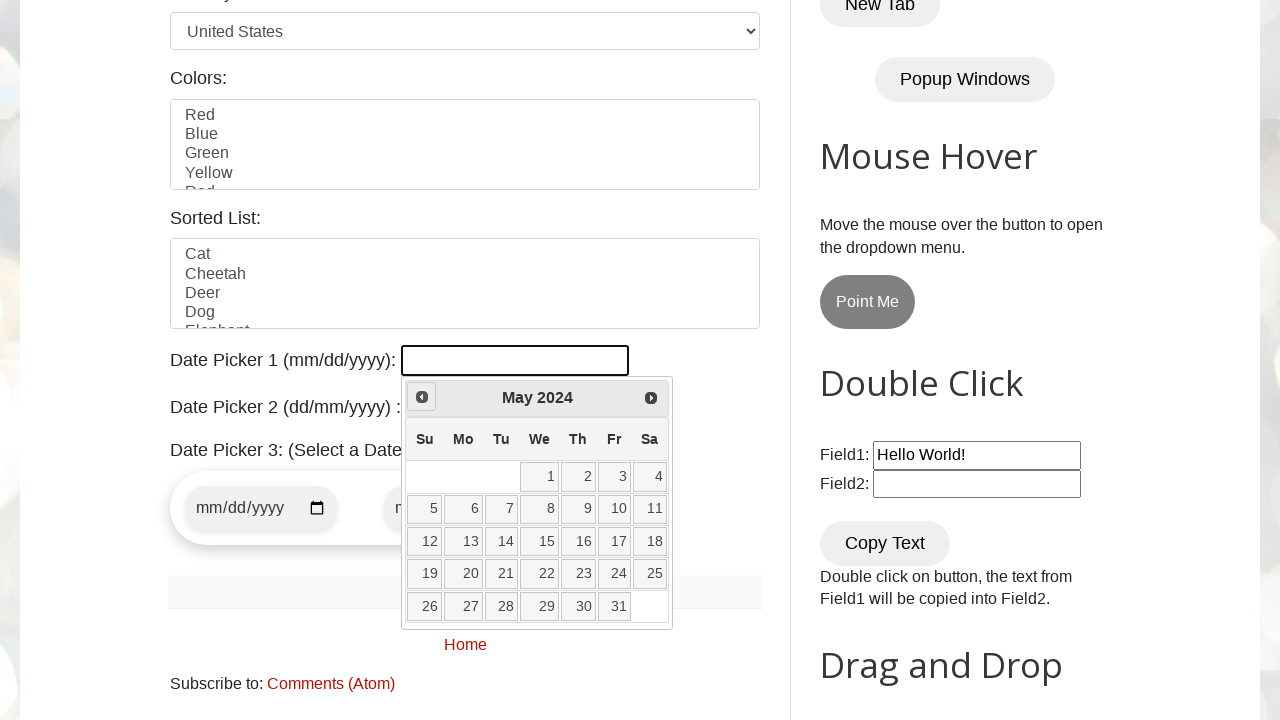

Retrieved current year from date picker
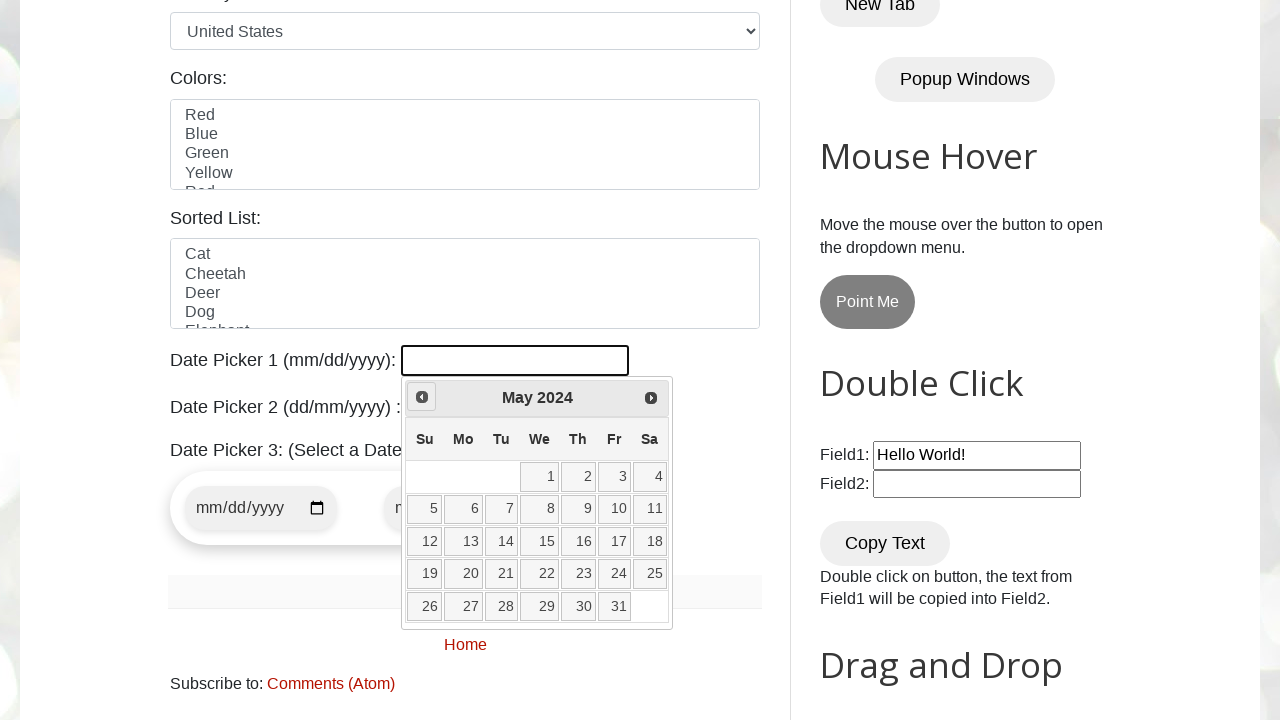

Retrieved current month from date picker
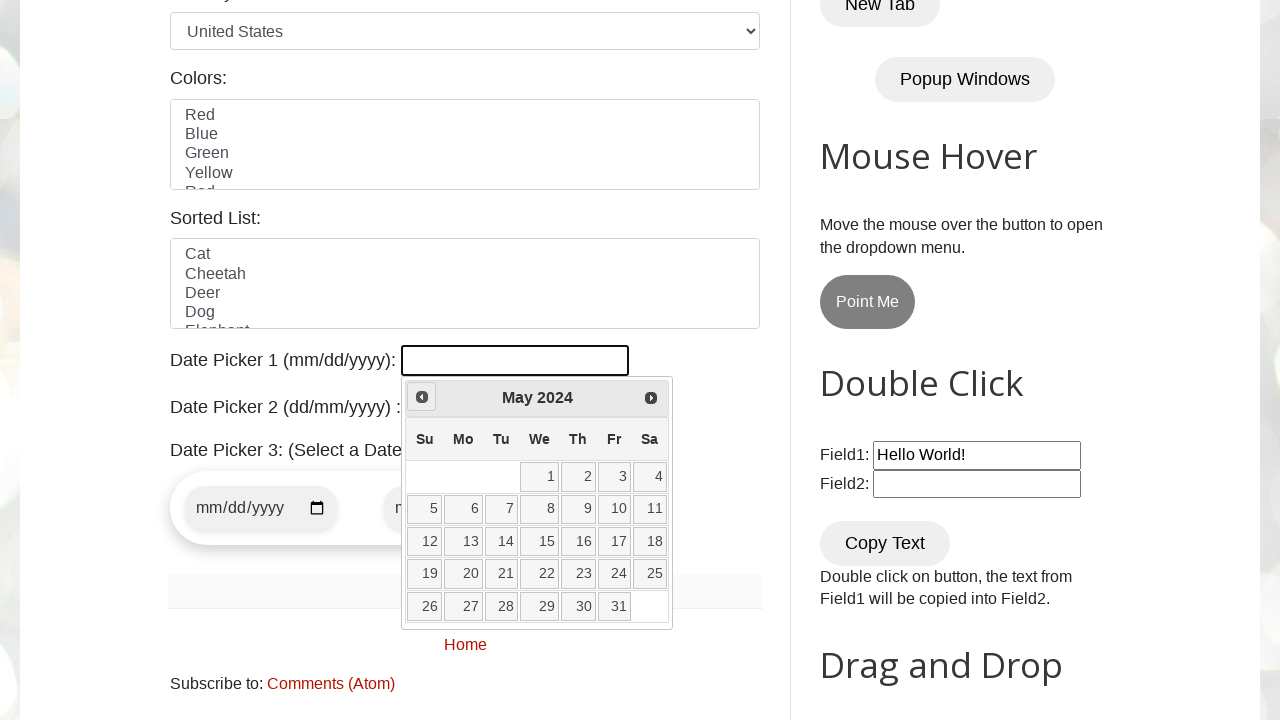

Clicked previous button to navigate to earlier month/year (target: March 2024) at (422, 397) on [title='Prev']
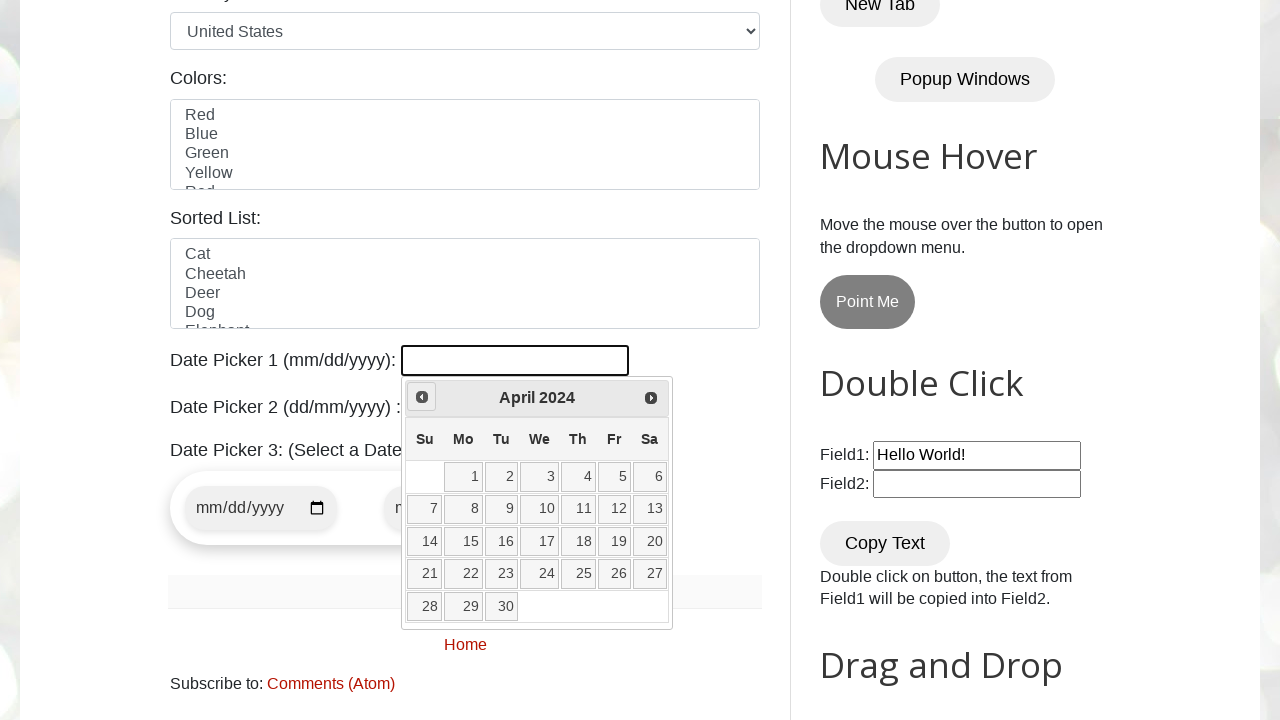

Retrieved current year from date picker
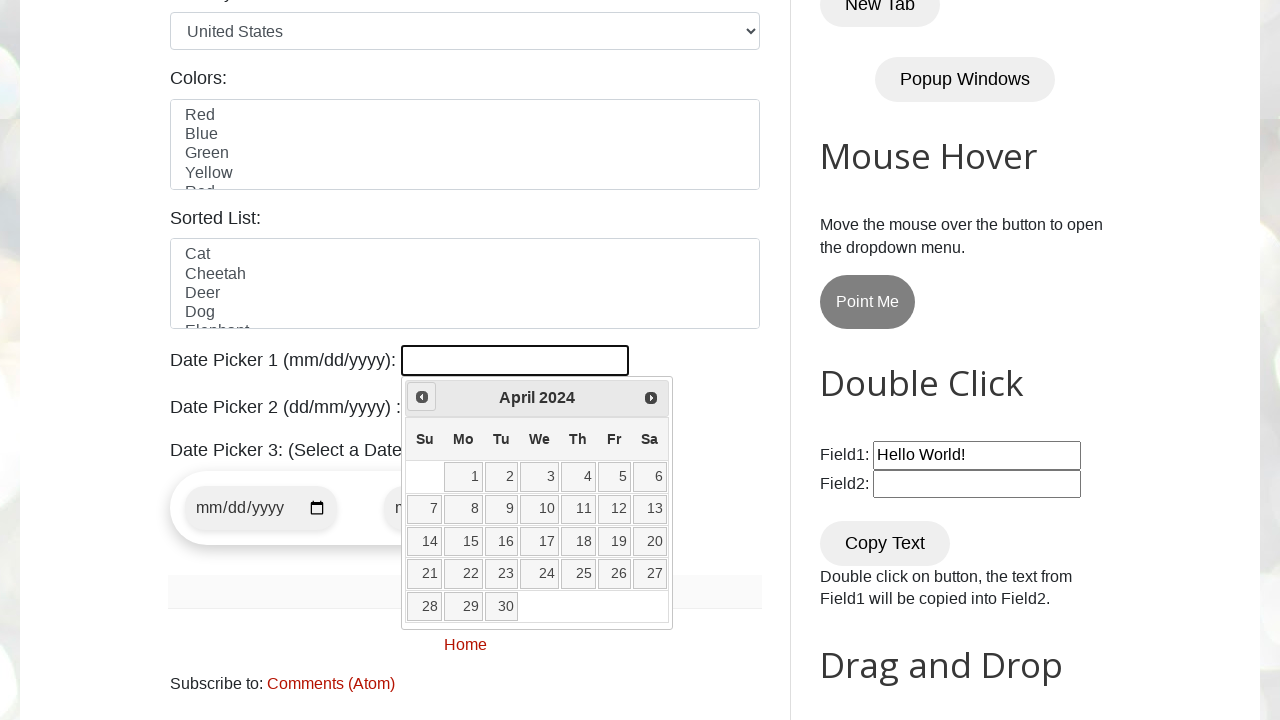

Retrieved current month from date picker
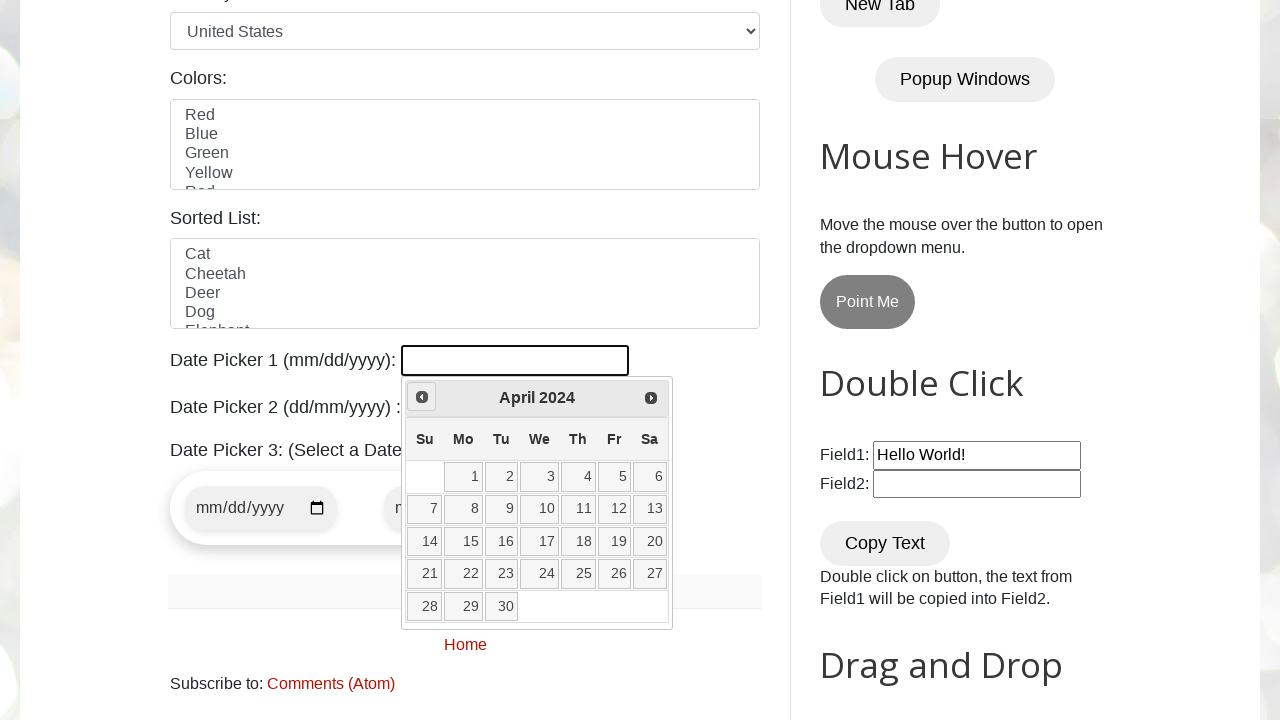

Clicked previous button to navigate to earlier month/year (target: March 2024) at (422, 397) on [title='Prev']
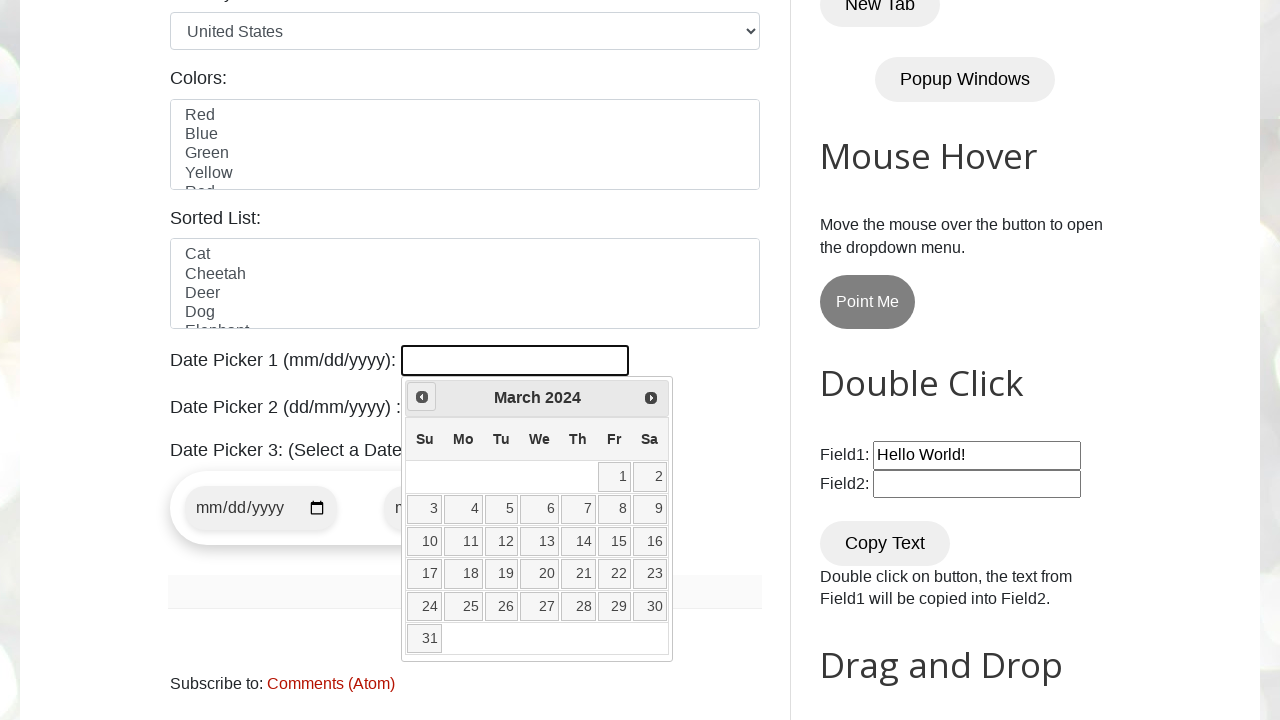

Retrieved current year from date picker
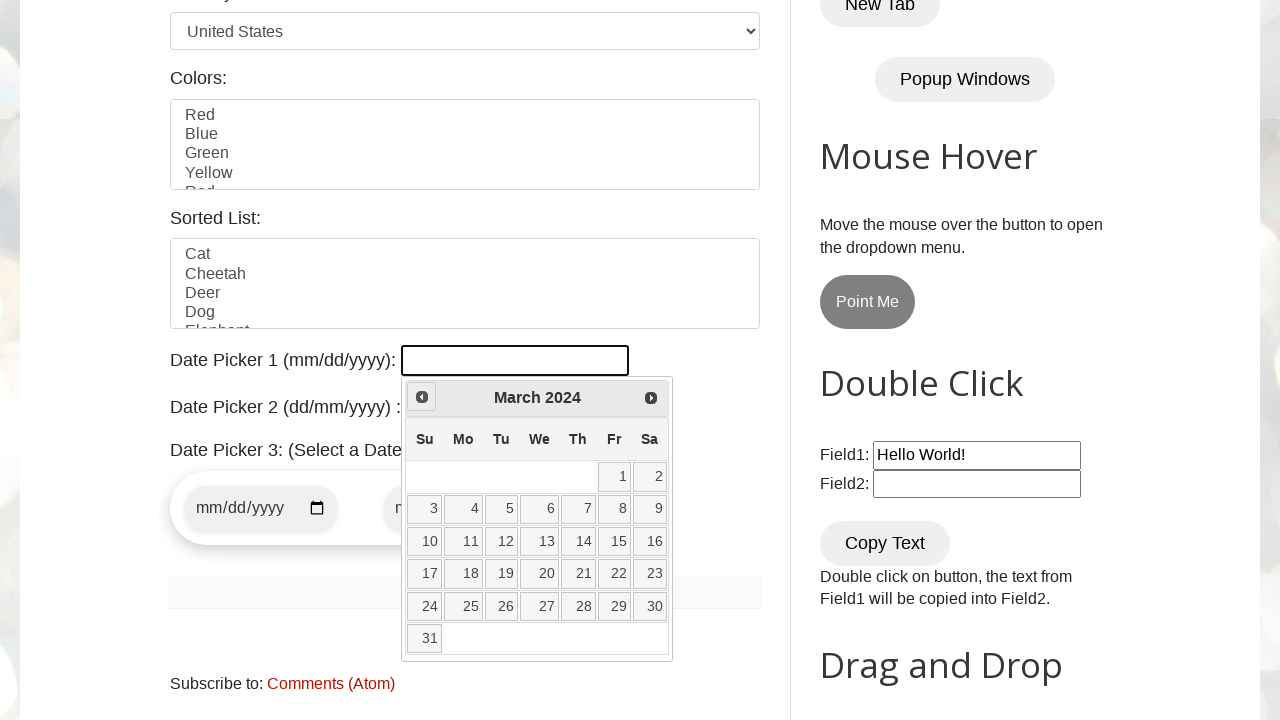

Retrieved current month from date picker
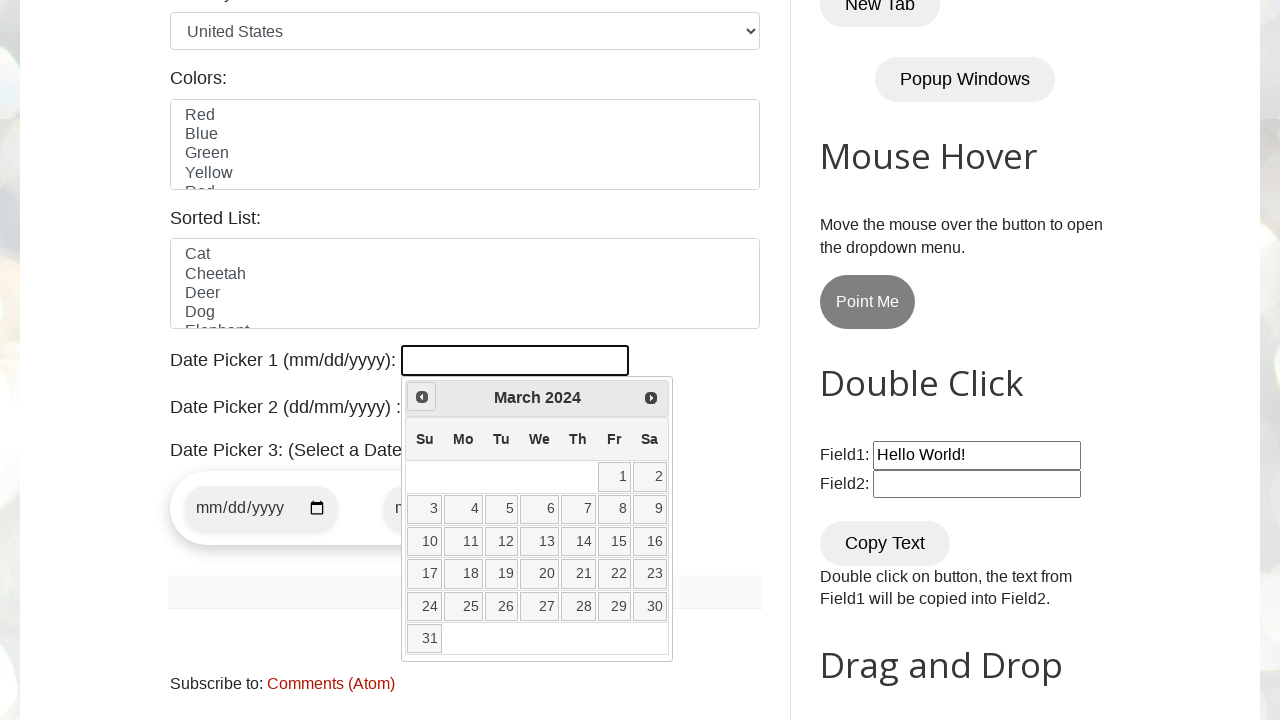

Selected date 20 from calendar at (540, 574) on //a[@class='ui-state-default'][text()='20']
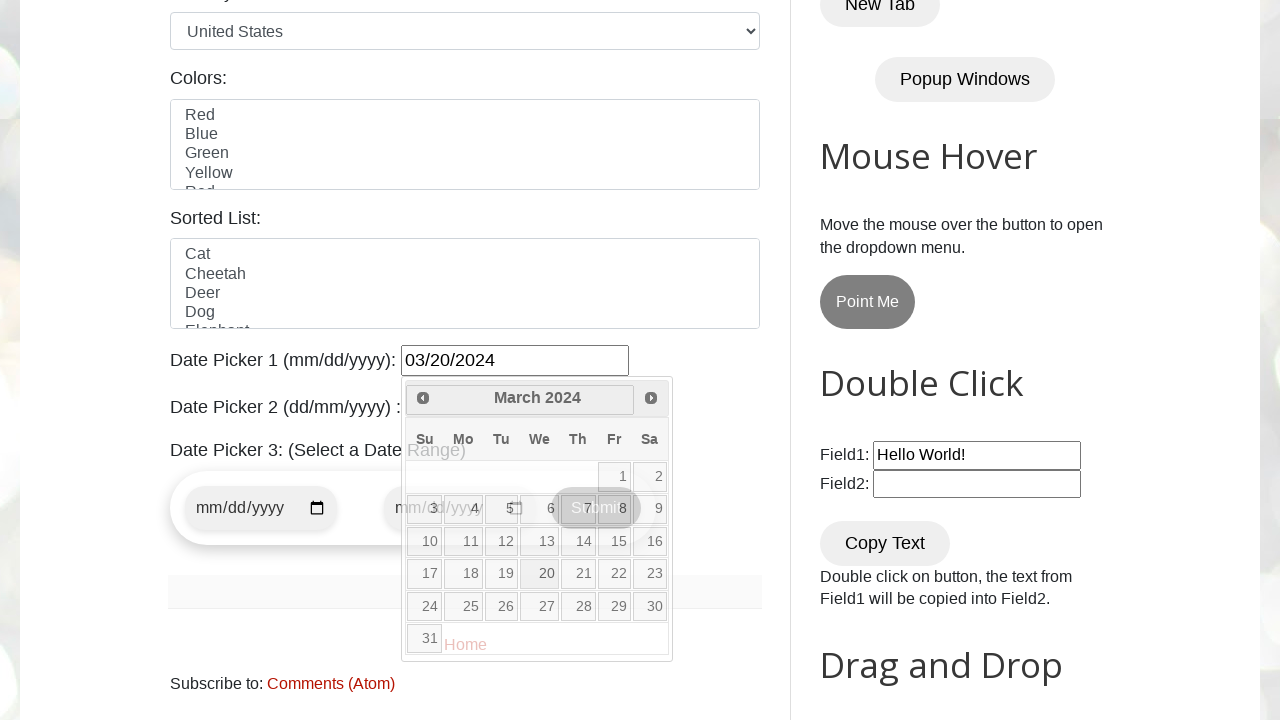

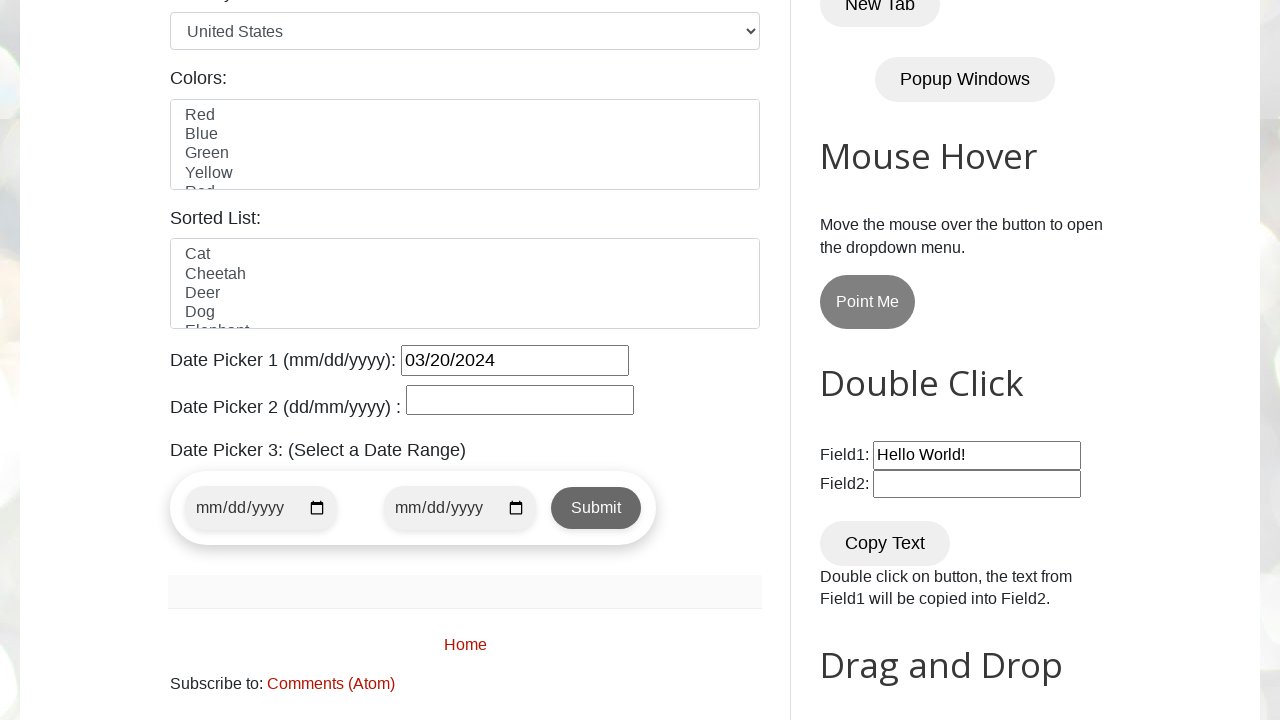